Tests jQuery UI datepicker by selecting a past date (January 25, 2022) using the calendar navigation controls

Starting URL: https://jqueryui.com/datepicker/

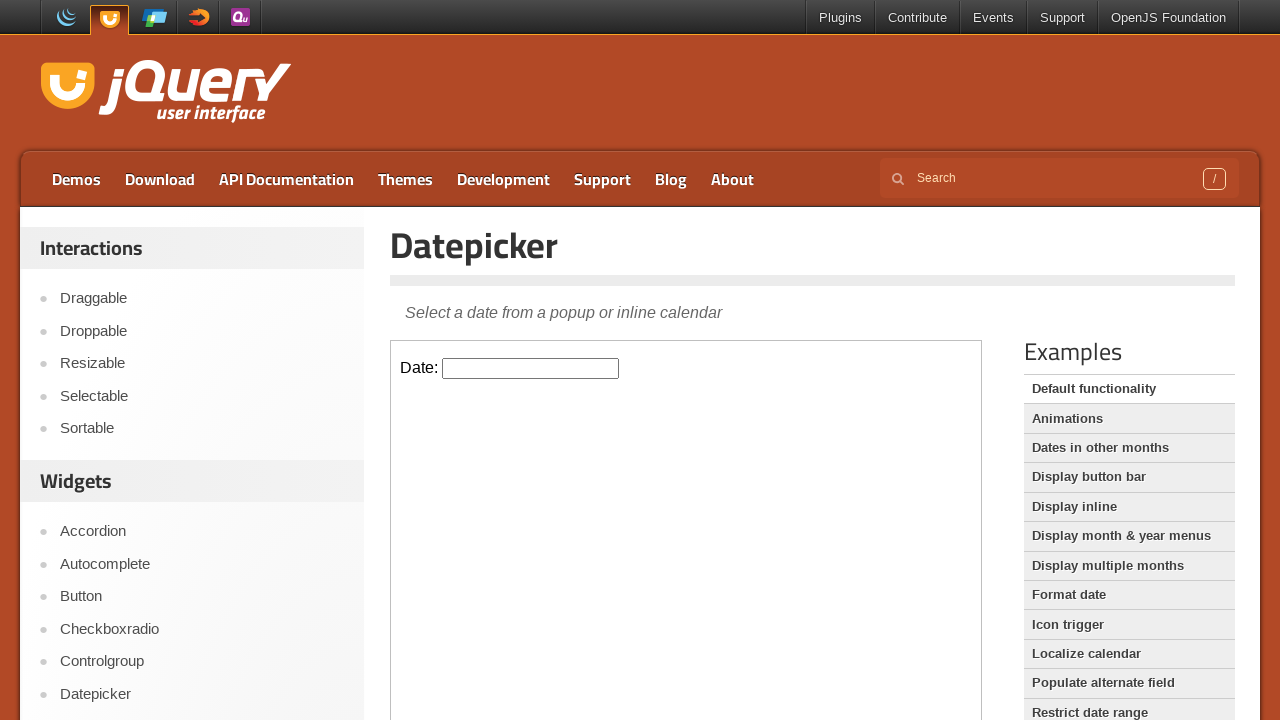

Located the iframe containing the datepicker
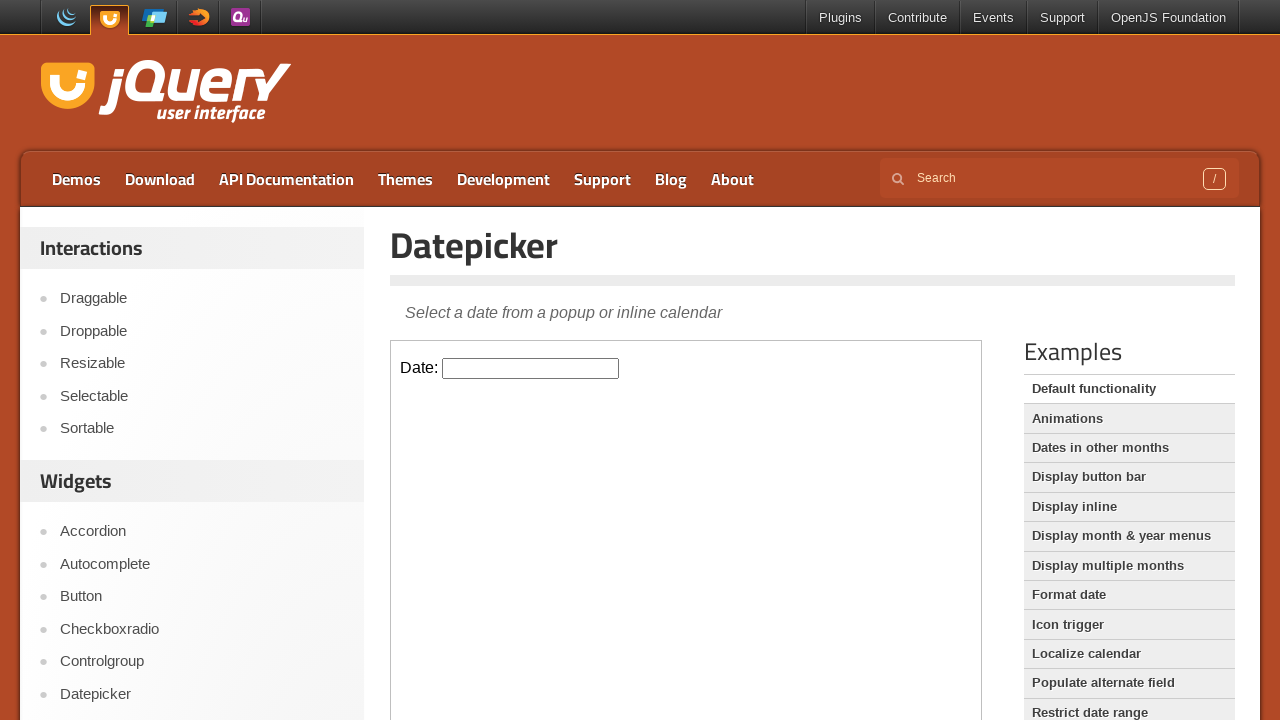

Located the datepicker input field
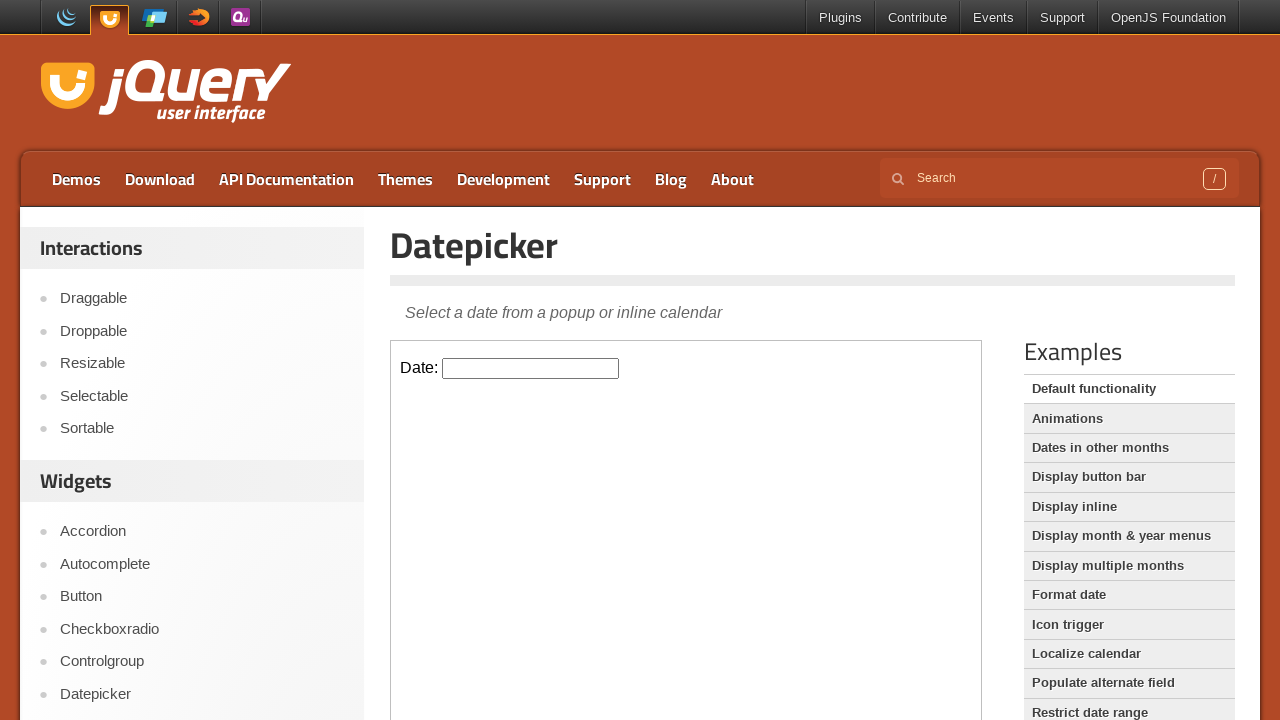

Clicked the datepicker input to open the calendar at (531, 368) on iframe >> nth=0 >> internal:control=enter-frame >> input#datepicker
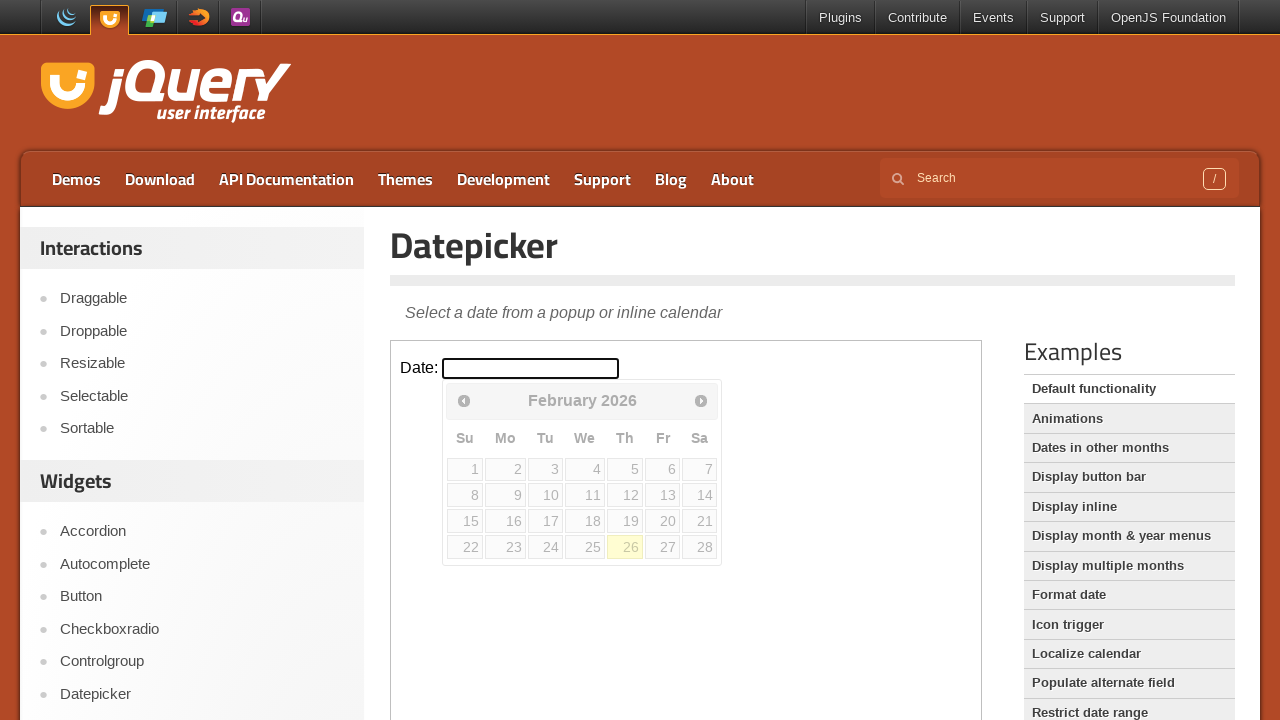

Checked current calendar date: February 2026
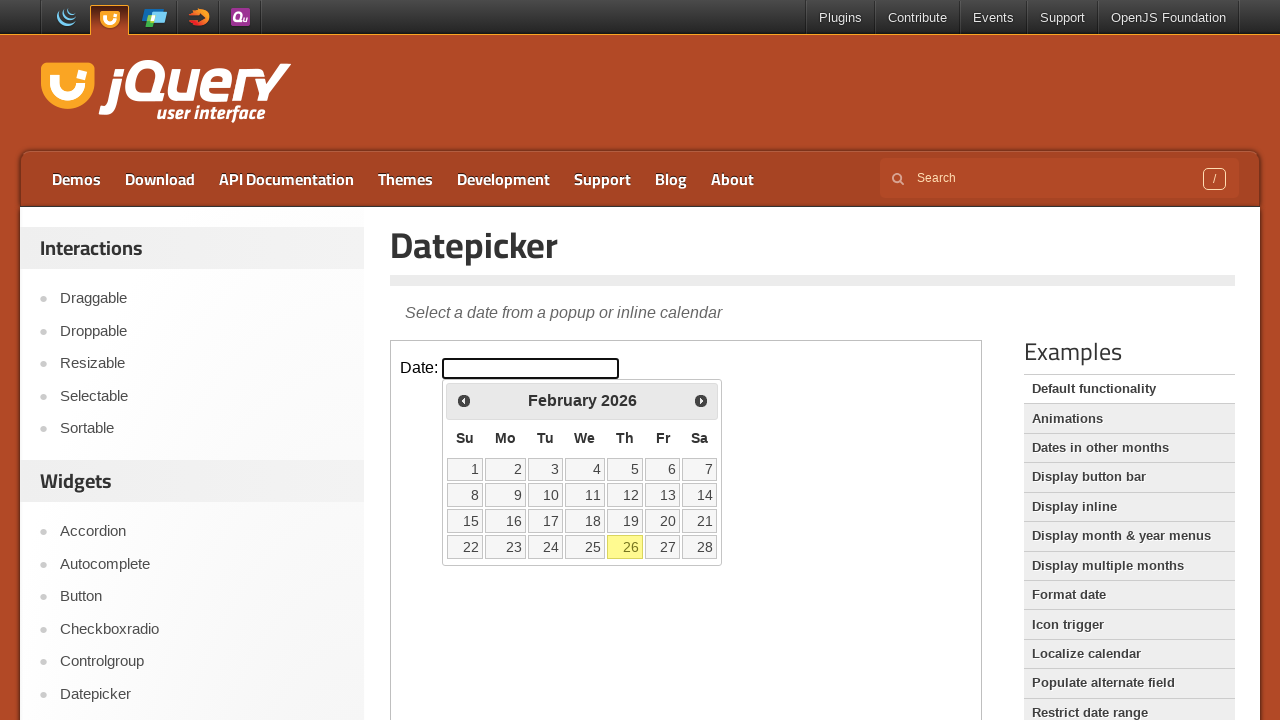

Clicked previous month button to navigate backwards at (464, 400) on iframe >> nth=0 >> internal:control=enter-frame >> span.ui-icon.ui-icon-circle-t
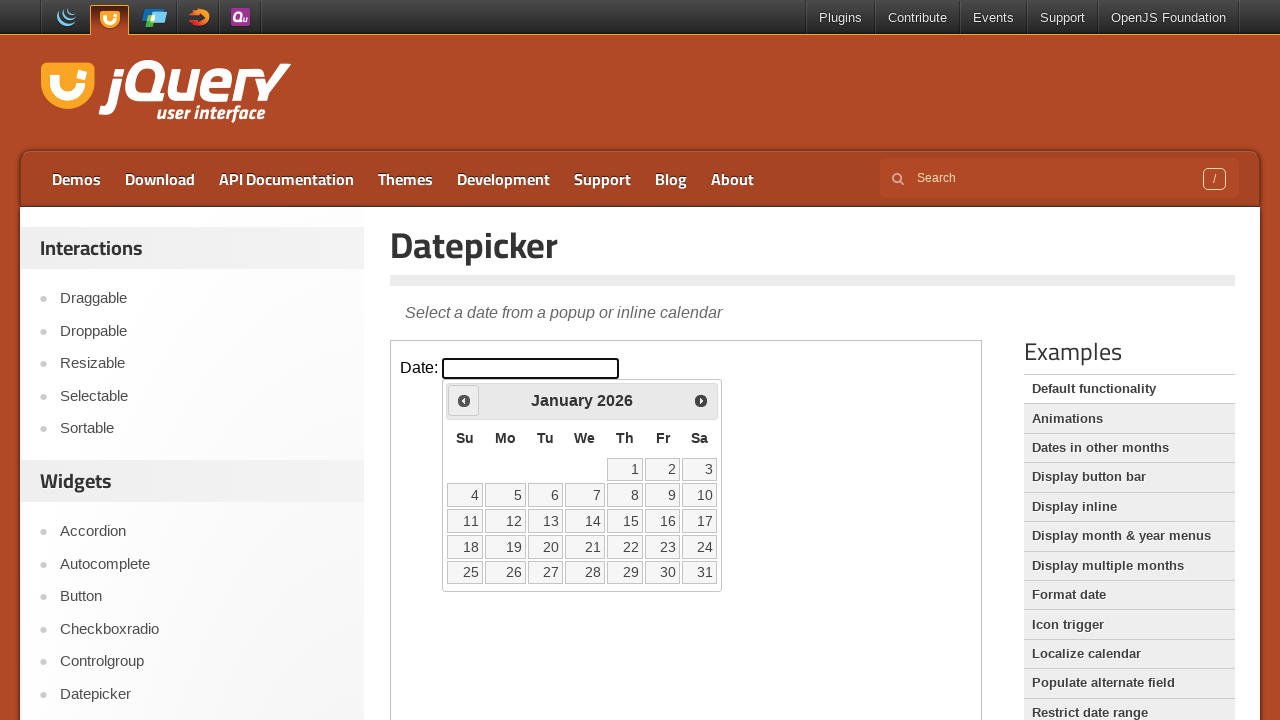

Checked current calendar date: January 2026
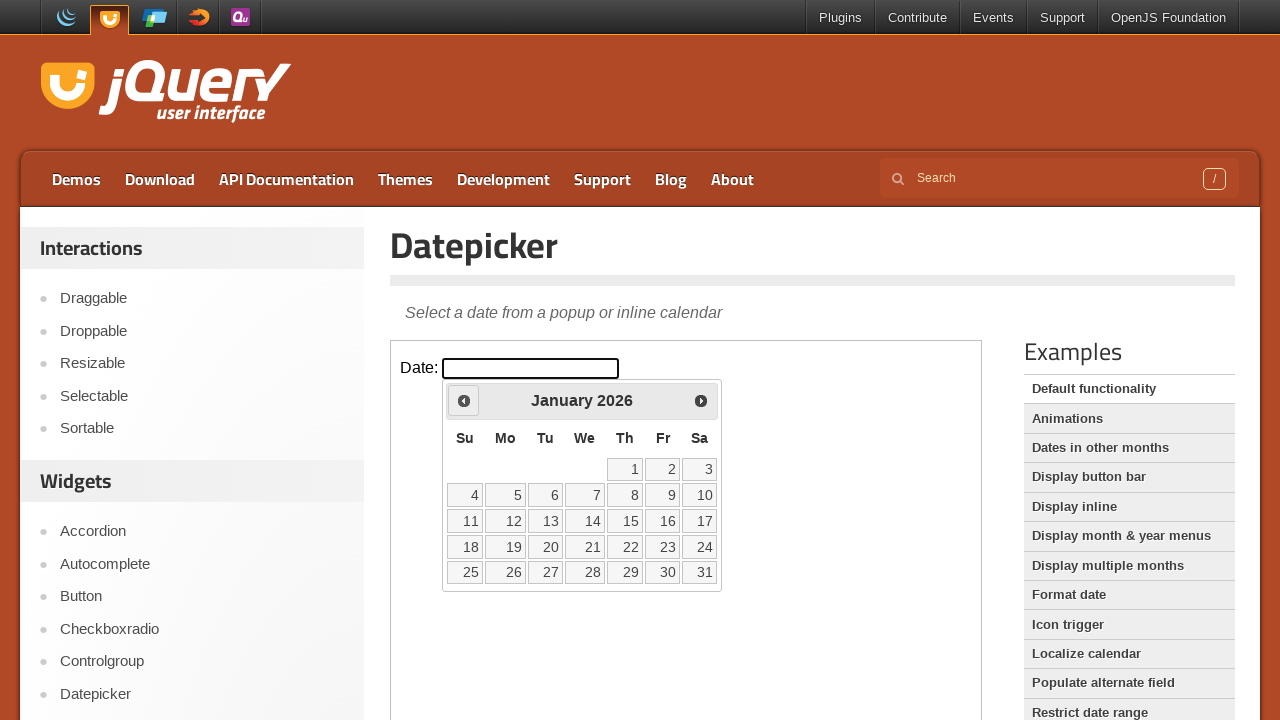

Clicked previous month button to navigate backwards at (464, 400) on iframe >> nth=0 >> internal:control=enter-frame >> span.ui-icon.ui-icon-circle-t
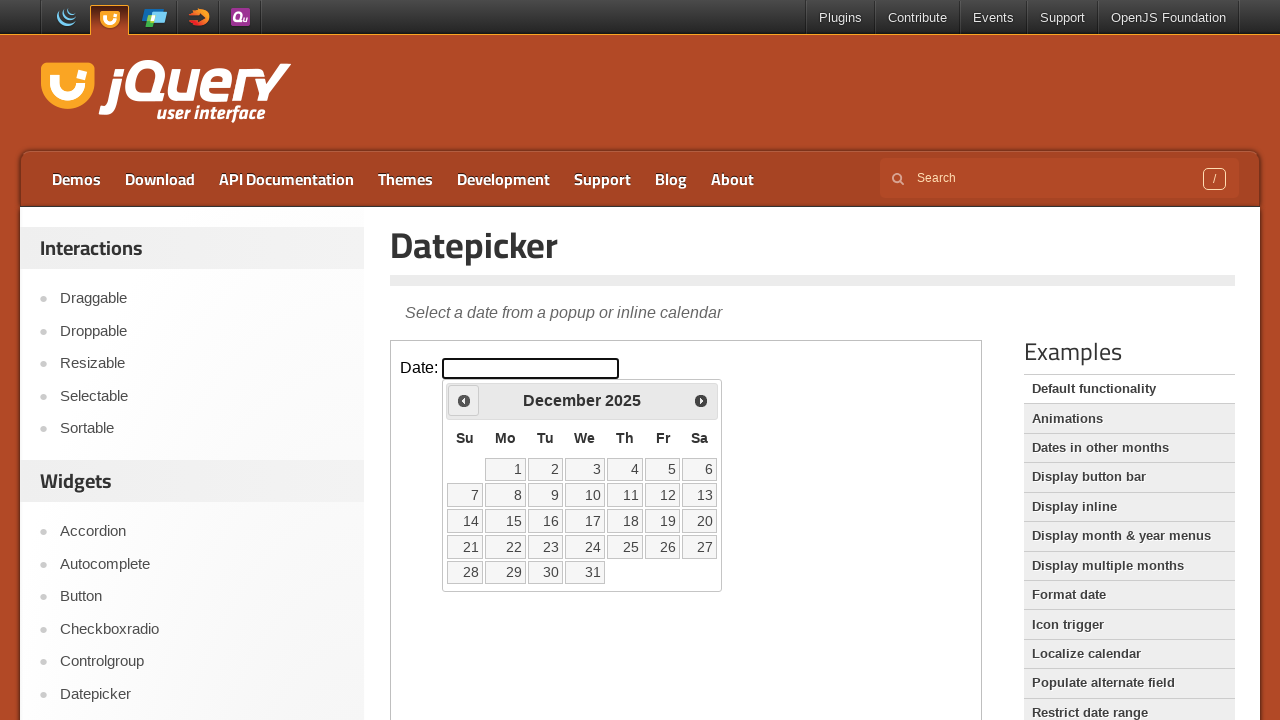

Checked current calendar date: December 2025
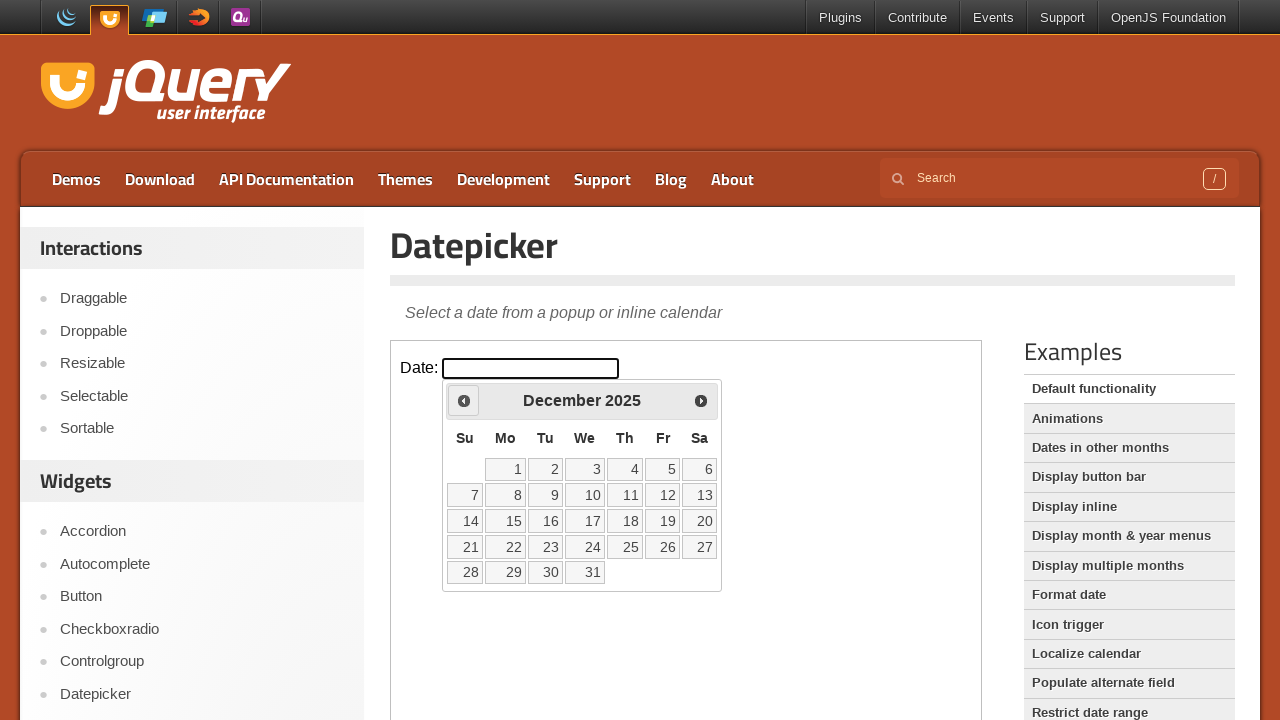

Clicked previous month button to navigate backwards at (464, 400) on iframe >> nth=0 >> internal:control=enter-frame >> span.ui-icon.ui-icon-circle-t
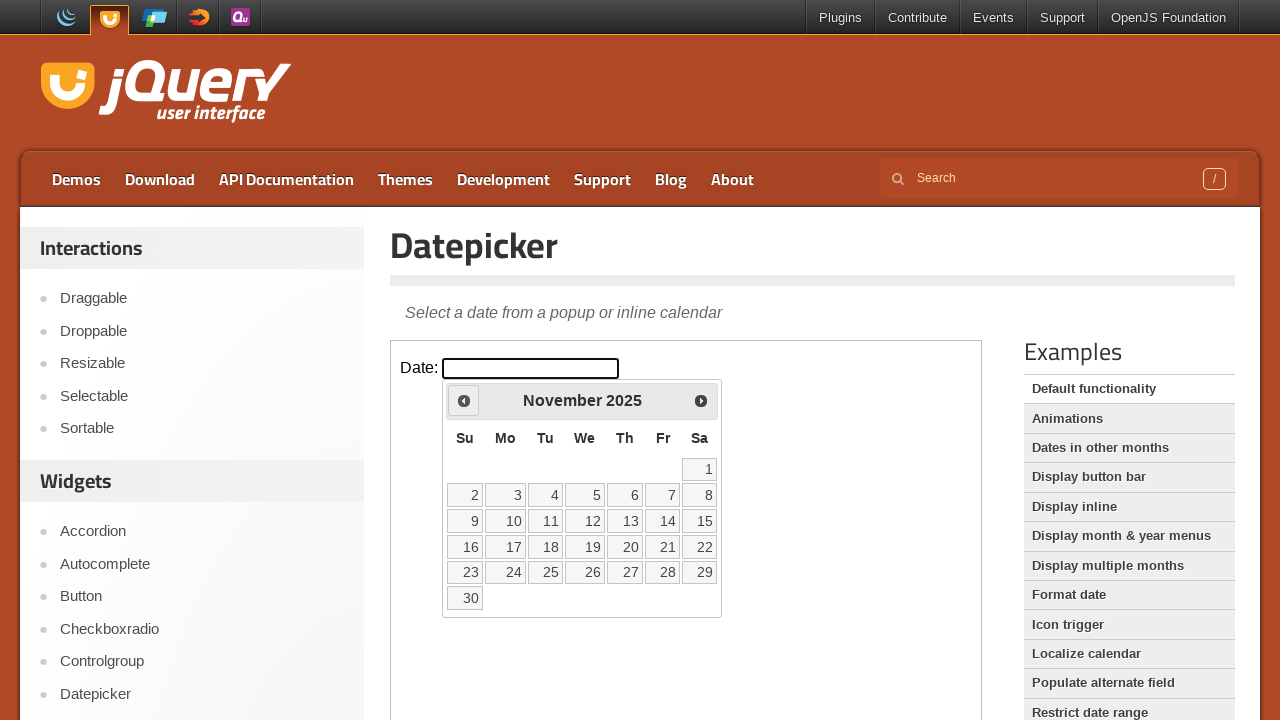

Checked current calendar date: November 2025
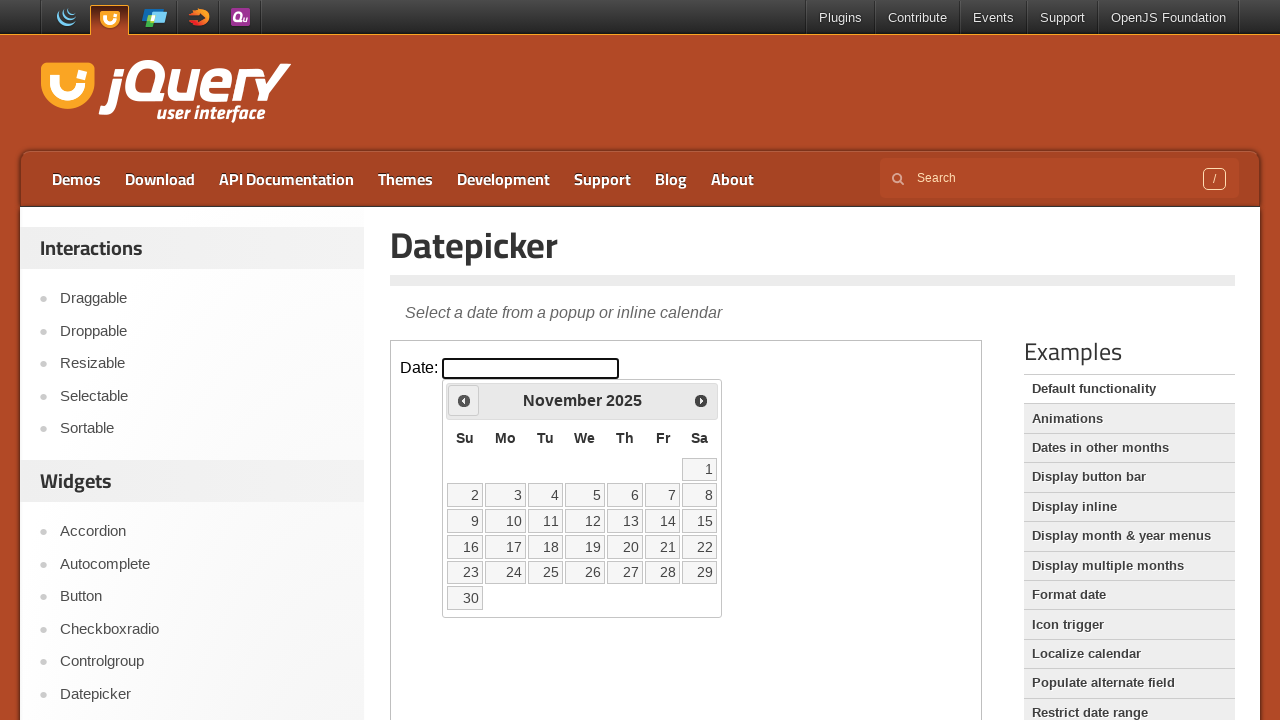

Clicked previous month button to navigate backwards at (464, 400) on iframe >> nth=0 >> internal:control=enter-frame >> span.ui-icon.ui-icon-circle-t
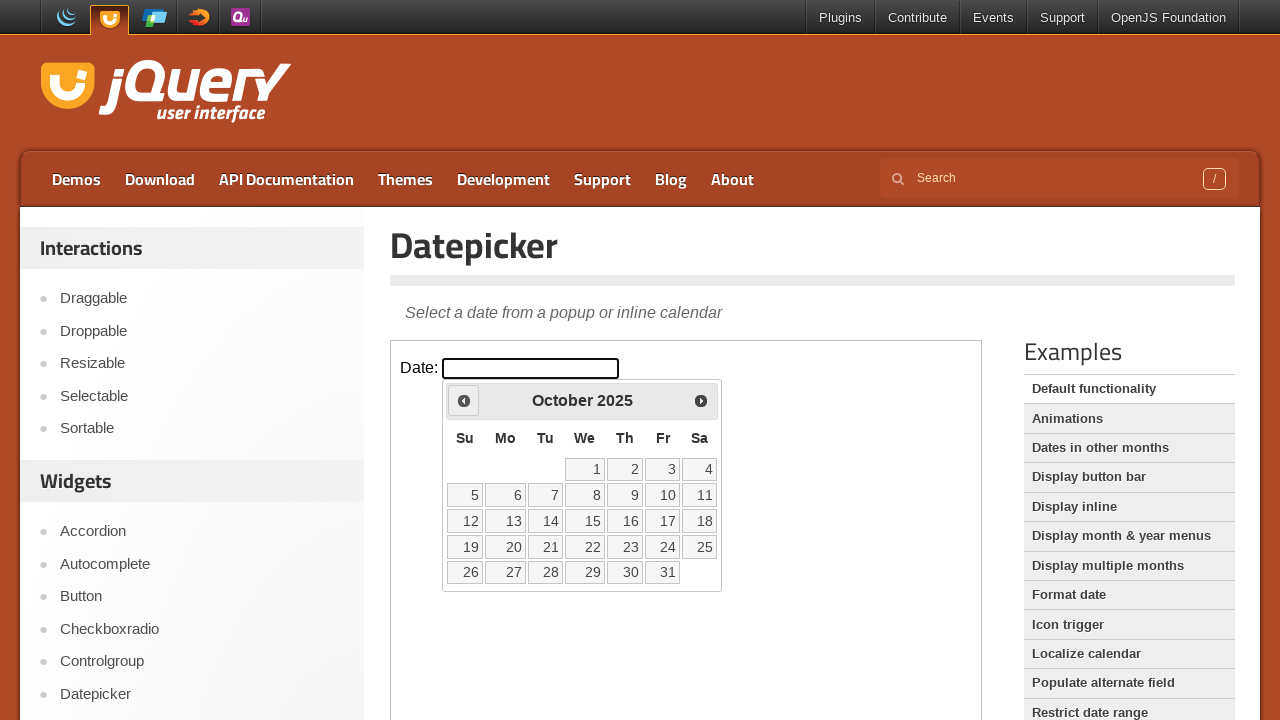

Checked current calendar date: October 2025
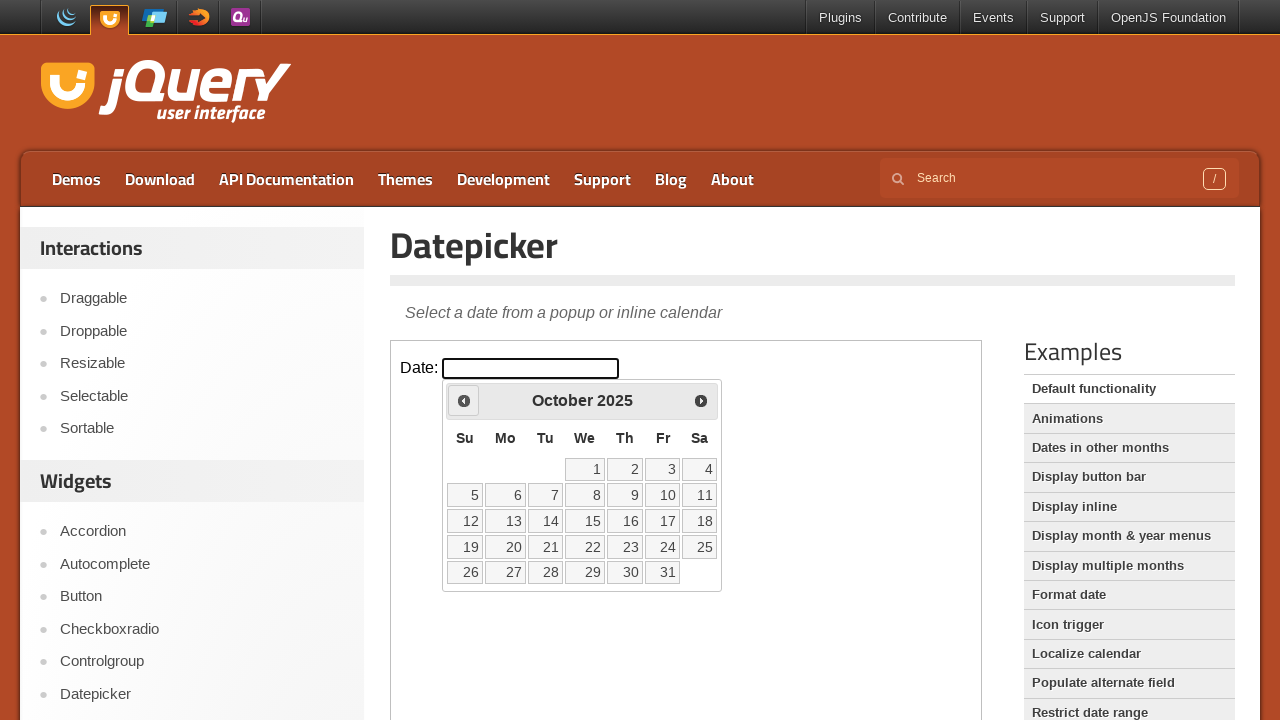

Clicked previous month button to navigate backwards at (464, 400) on iframe >> nth=0 >> internal:control=enter-frame >> span.ui-icon.ui-icon-circle-t
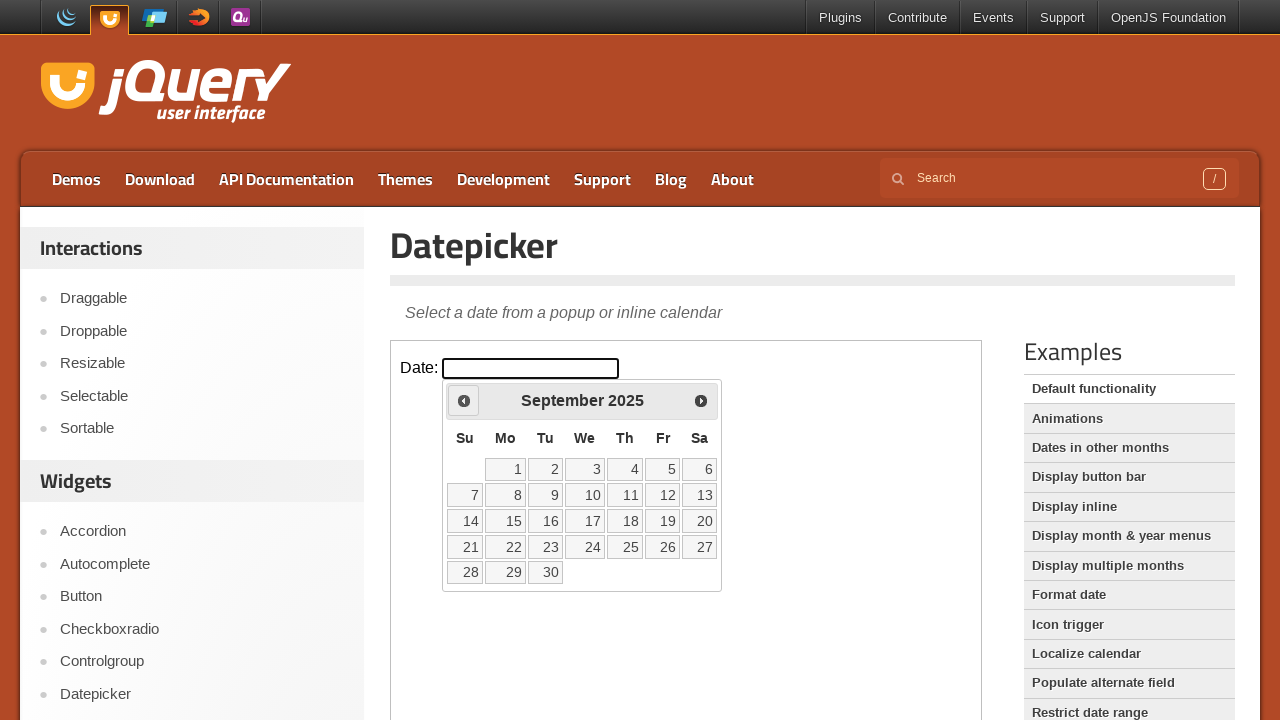

Checked current calendar date: September 2025
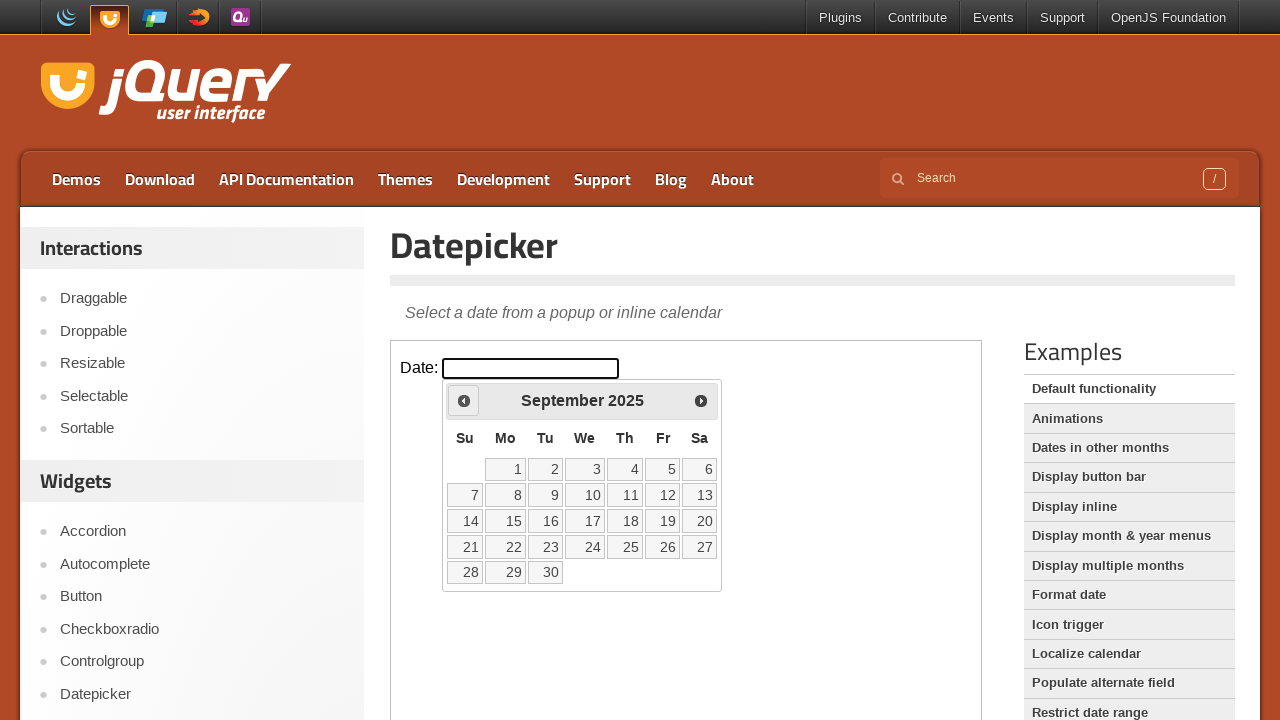

Clicked previous month button to navigate backwards at (464, 400) on iframe >> nth=0 >> internal:control=enter-frame >> span.ui-icon.ui-icon-circle-t
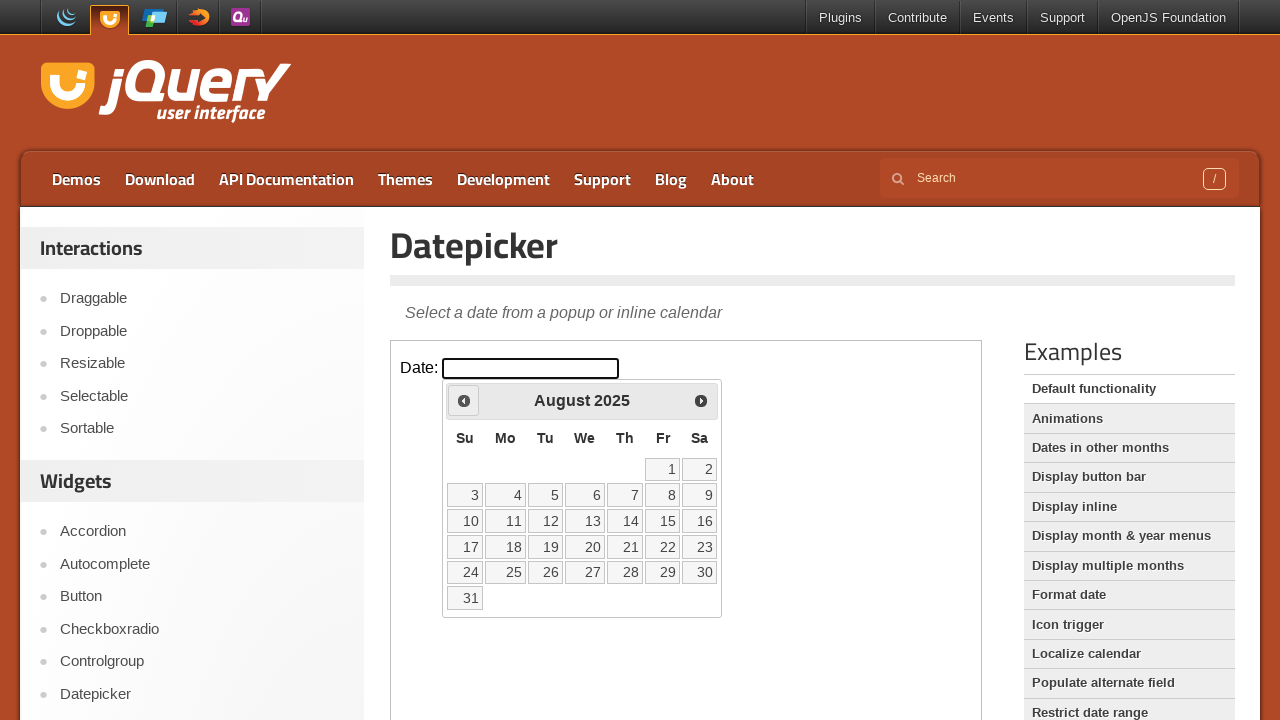

Checked current calendar date: August 2025
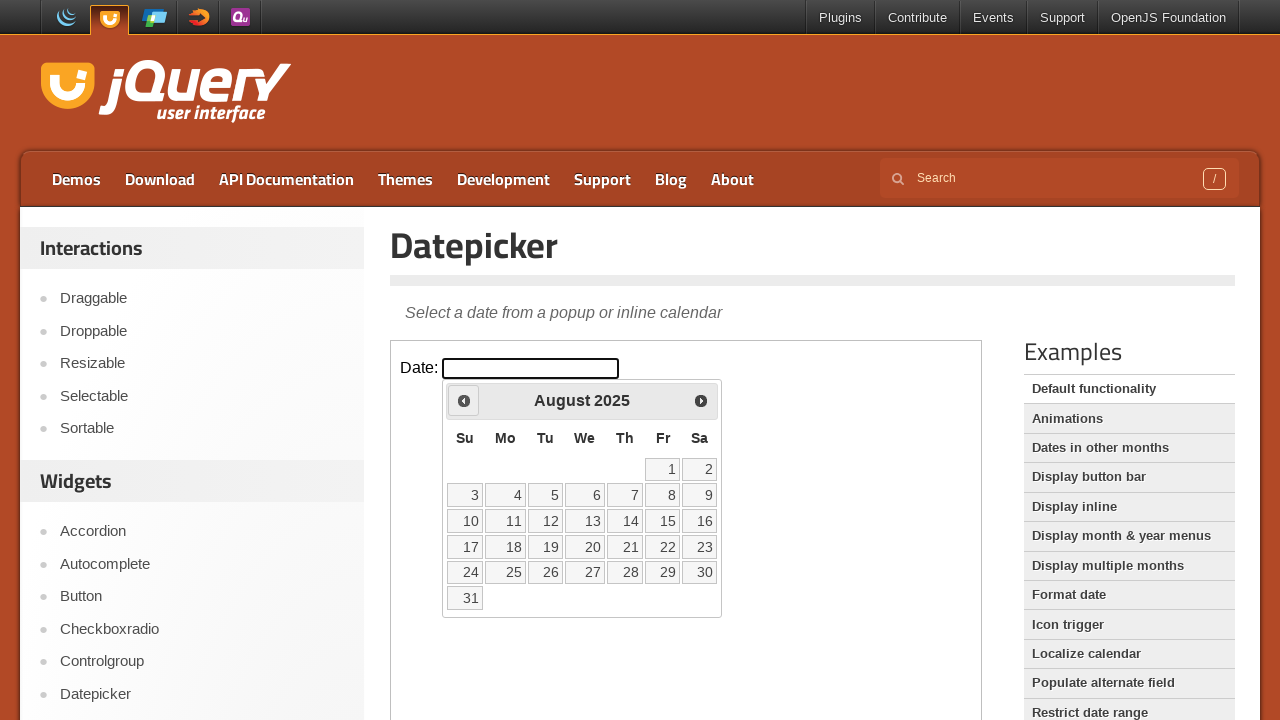

Clicked previous month button to navigate backwards at (464, 400) on iframe >> nth=0 >> internal:control=enter-frame >> span.ui-icon.ui-icon-circle-t
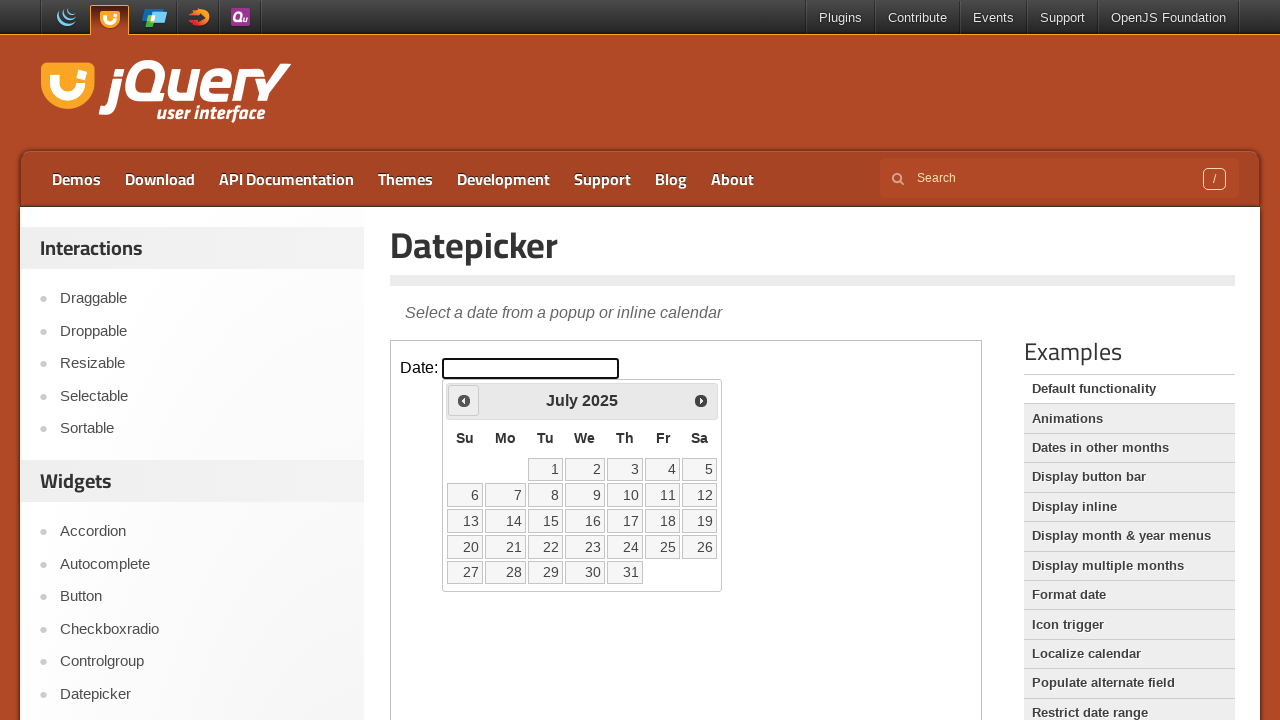

Checked current calendar date: July 2025
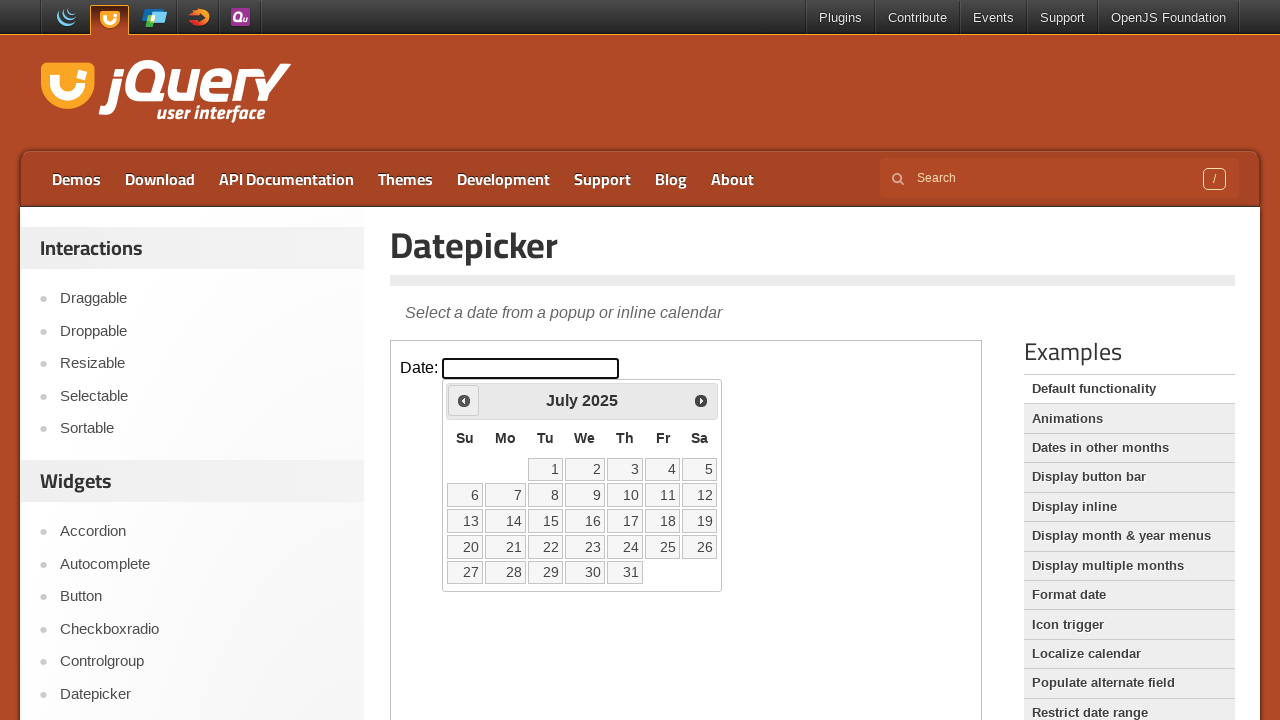

Clicked previous month button to navigate backwards at (464, 400) on iframe >> nth=0 >> internal:control=enter-frame >> span.ui-icon.ui-icon-circle-t
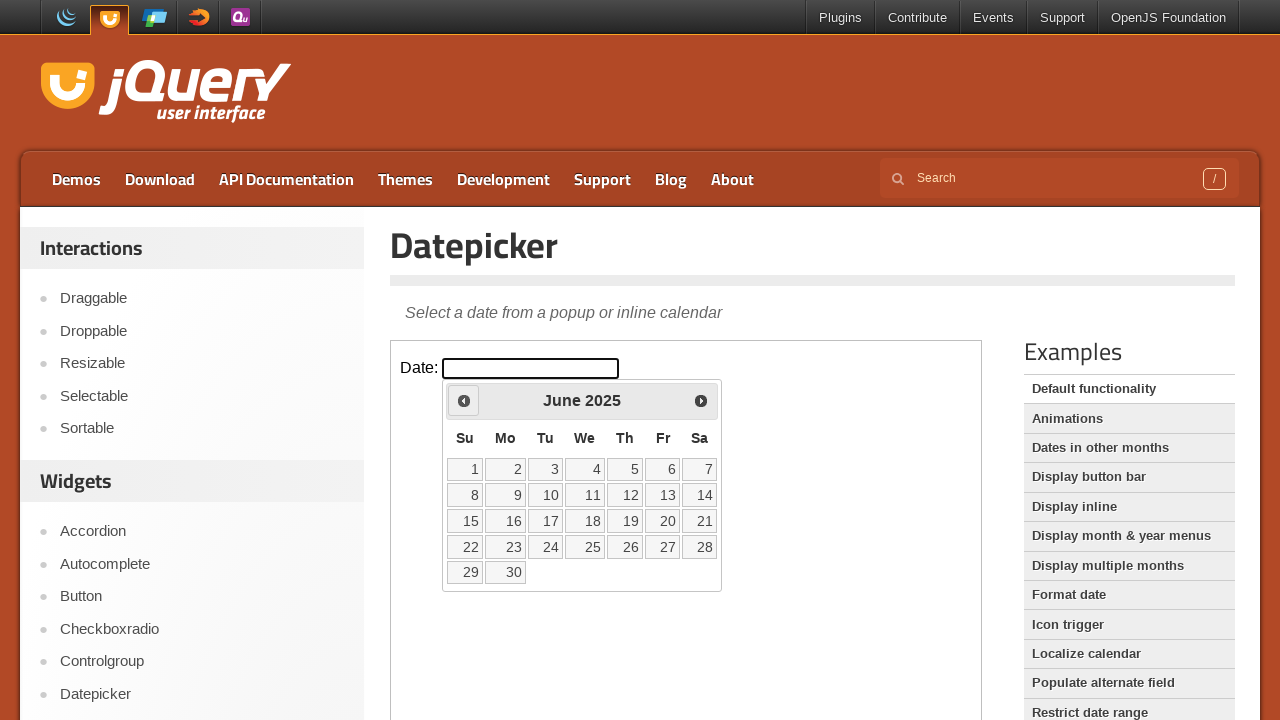

Checked current calendar date: June 2025
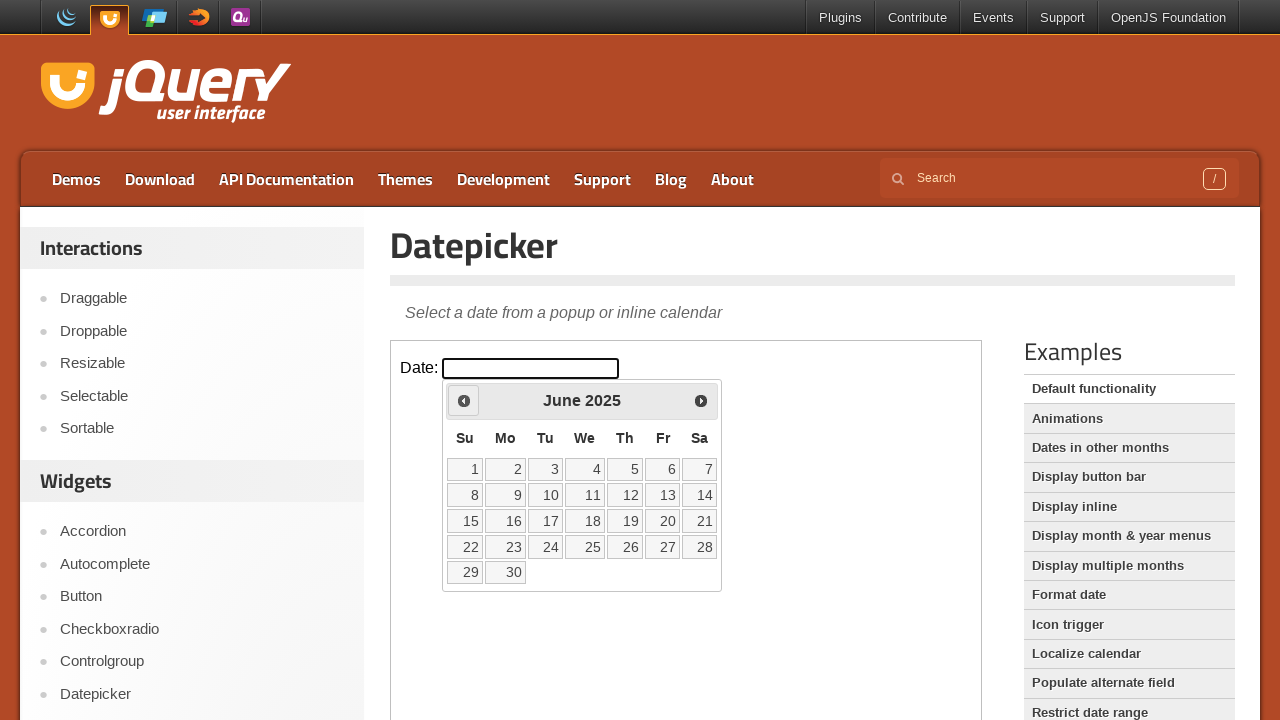

Clicked previous month button to navigate backwards at (464, 400) on iframe >> nth=0 >> internal:control=enter-frame >> span.ui-icon.ui-icon-circle-t
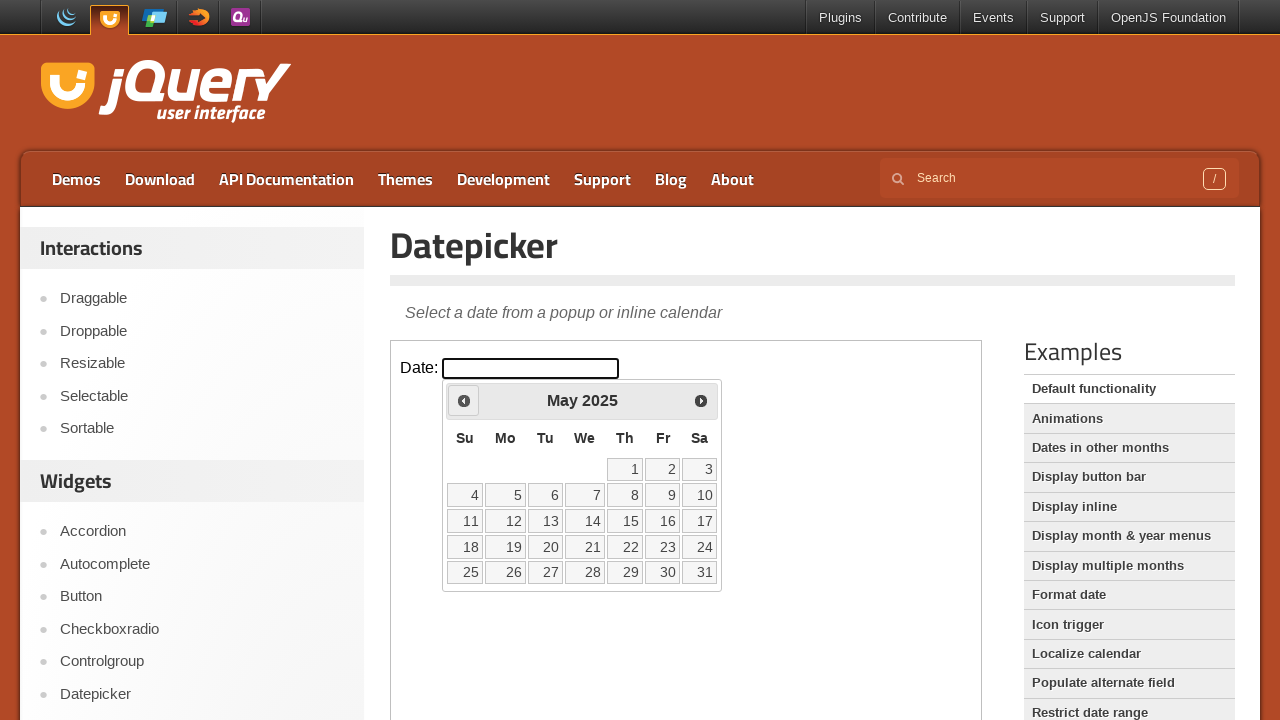

Checked current calendar date: May 2025
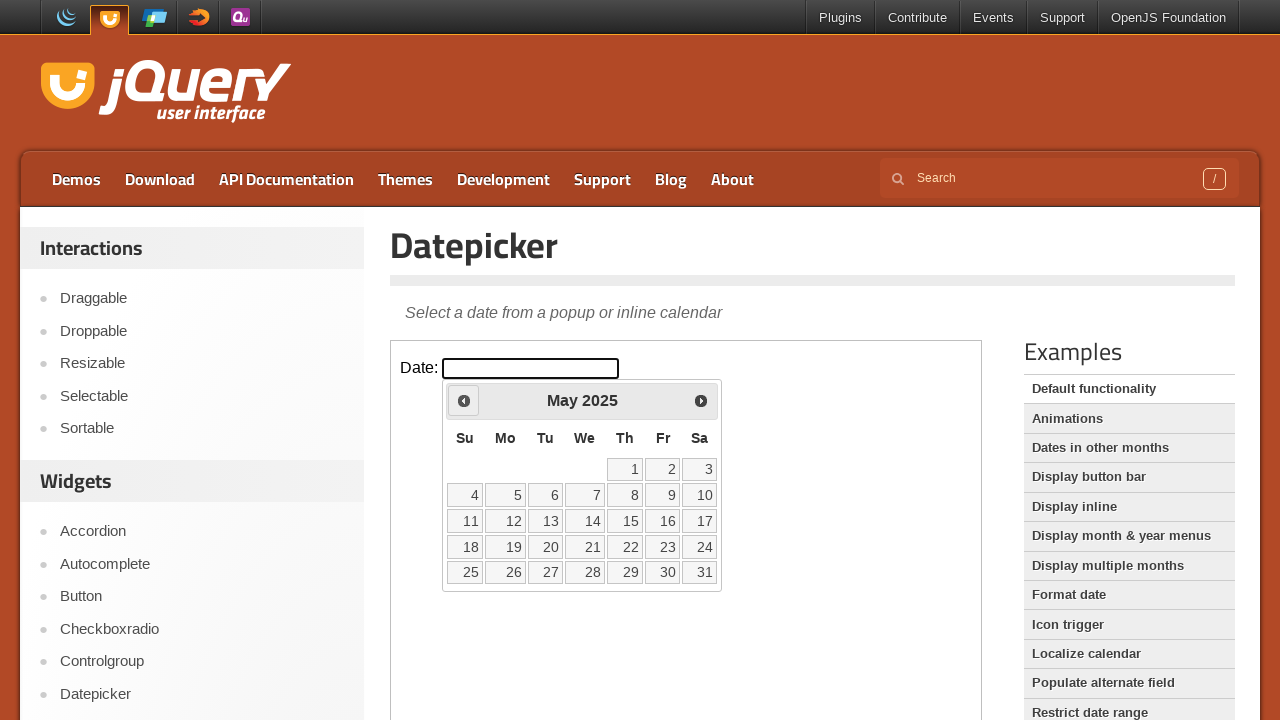

Clicked previous month button to navigate backwards at (464, 400) on iframe >> nth=0 >> internal:control=enter-frame >> span.ui-icon.ui-icon-circle-t
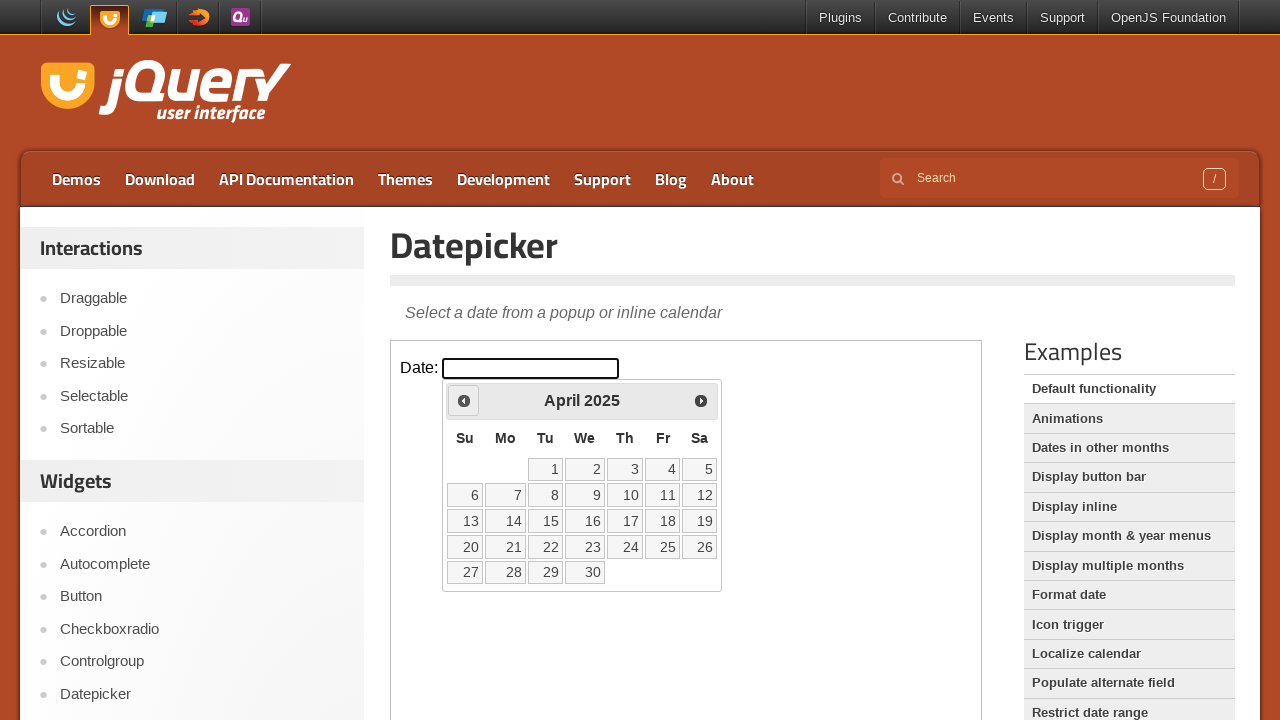

Checked current calendar date: April 2025
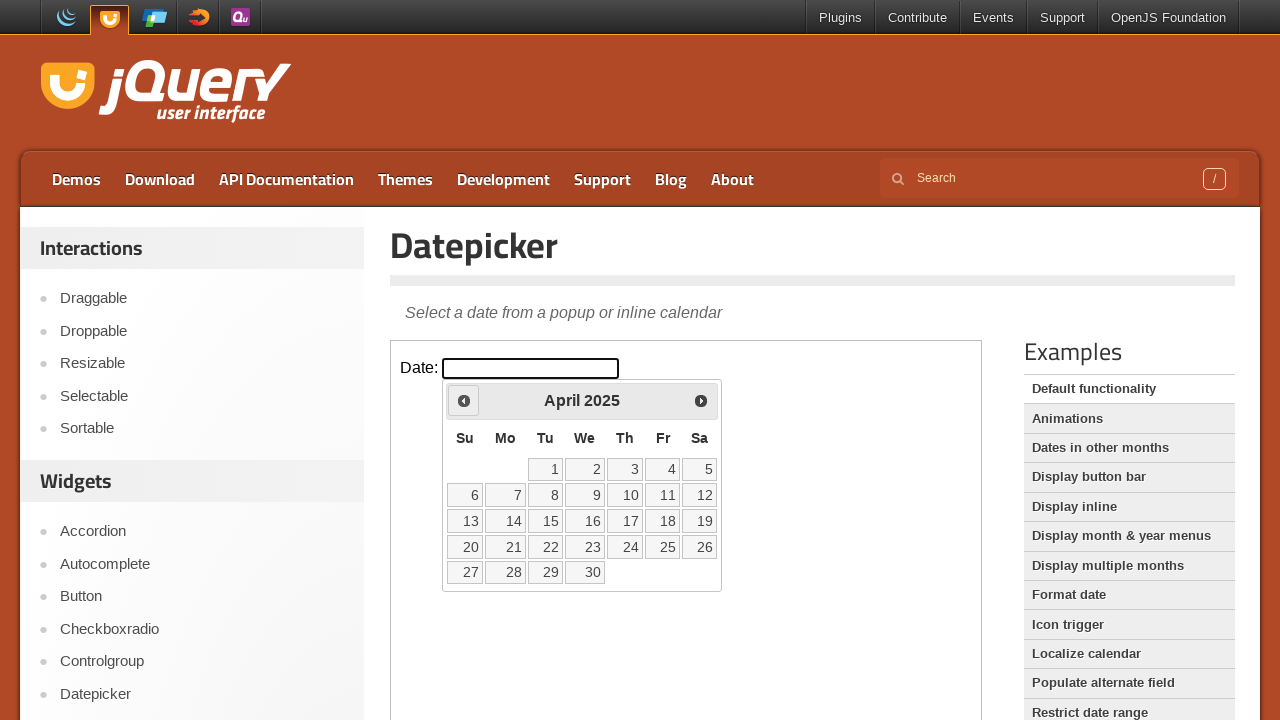

Clicked previous month button to navigate backwards at (464, 400) on iframe >> nth=0 >> internal:control=enter-frame >> span.ui-icon.ui-icon-circle-t
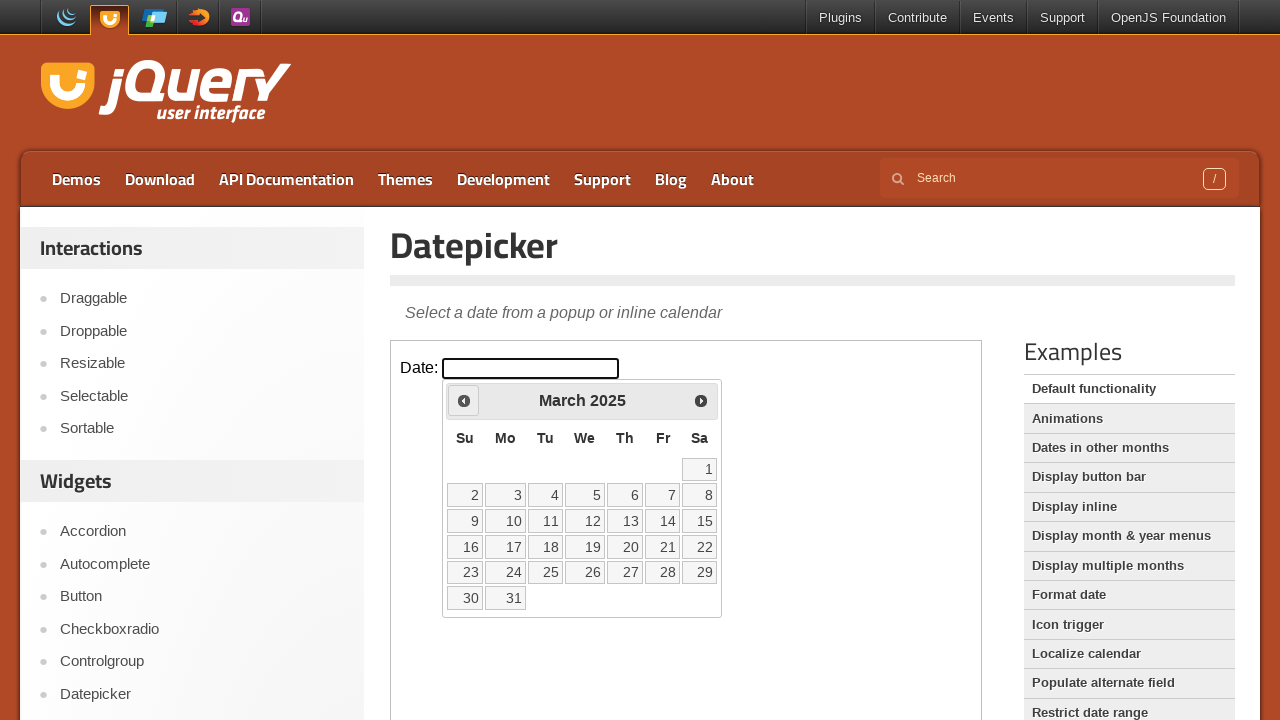

Checked current calendar date: March 2025
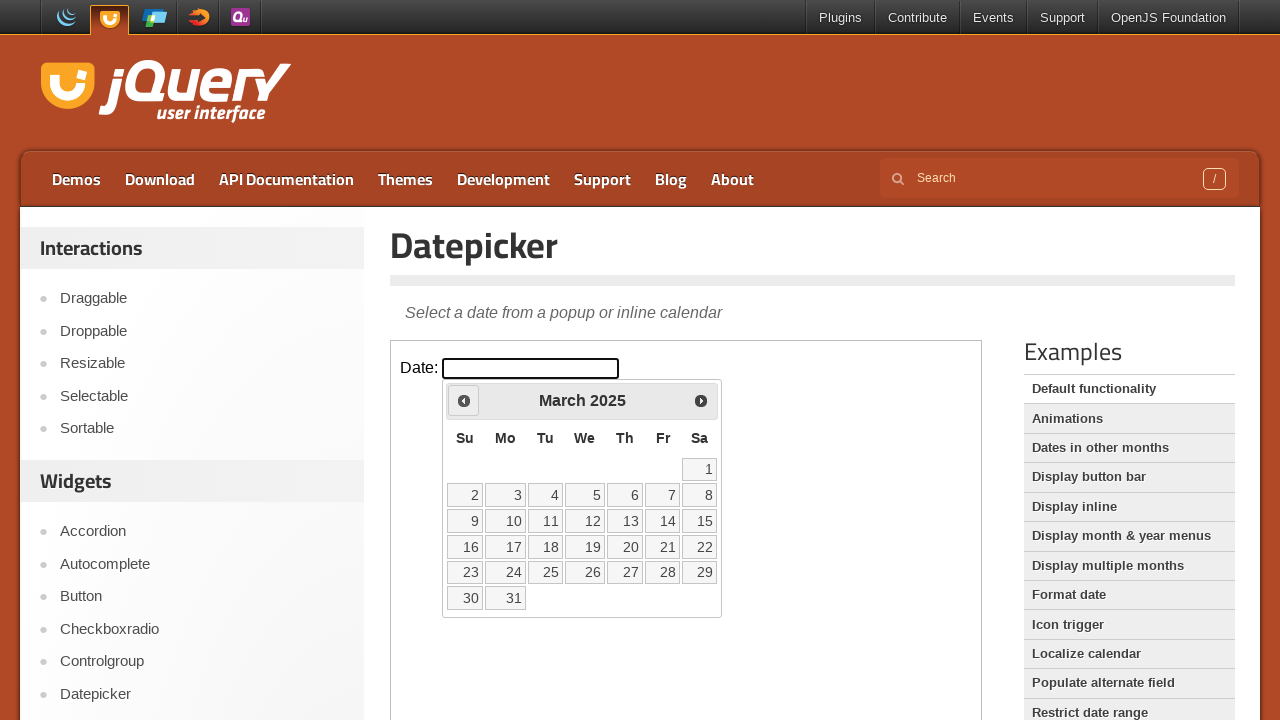

Clicked previous month button to navigate backwards at (464, 400) on iframe >> nth=0 >> internal:control=enter-frame >> span.ui-icon.ui-icon-circle-t
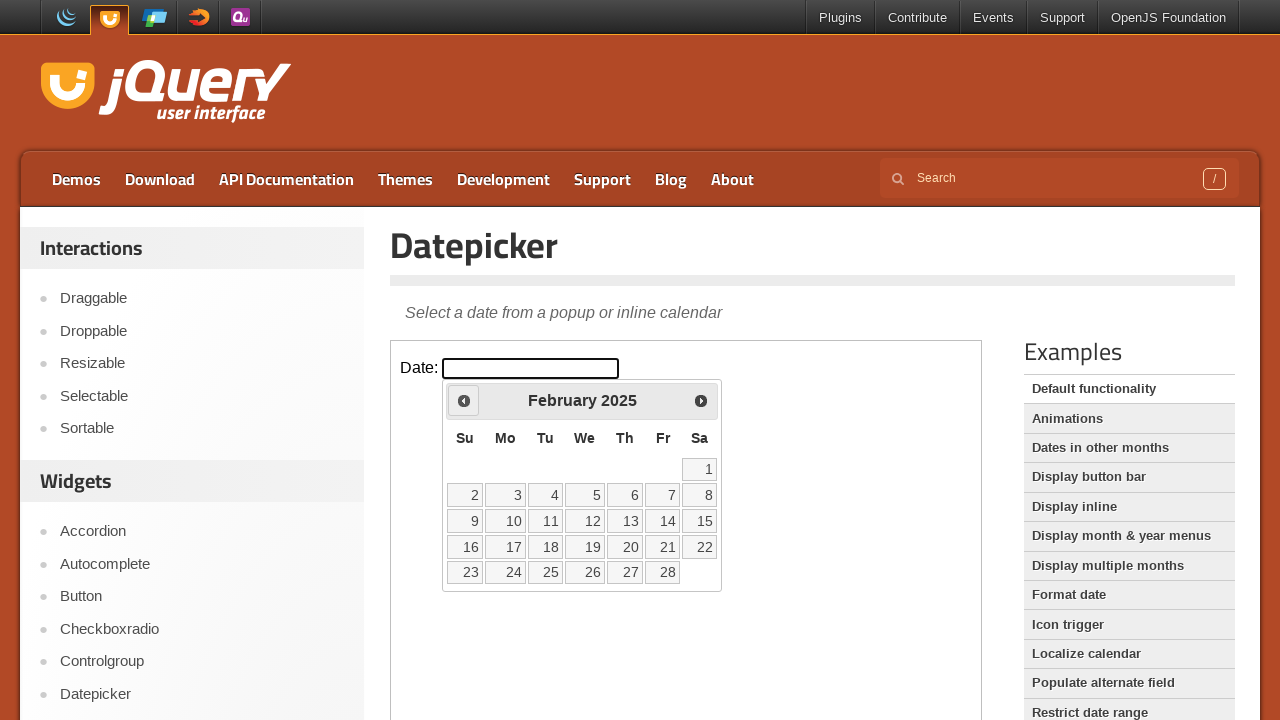

Checked current calendar date: February 2025
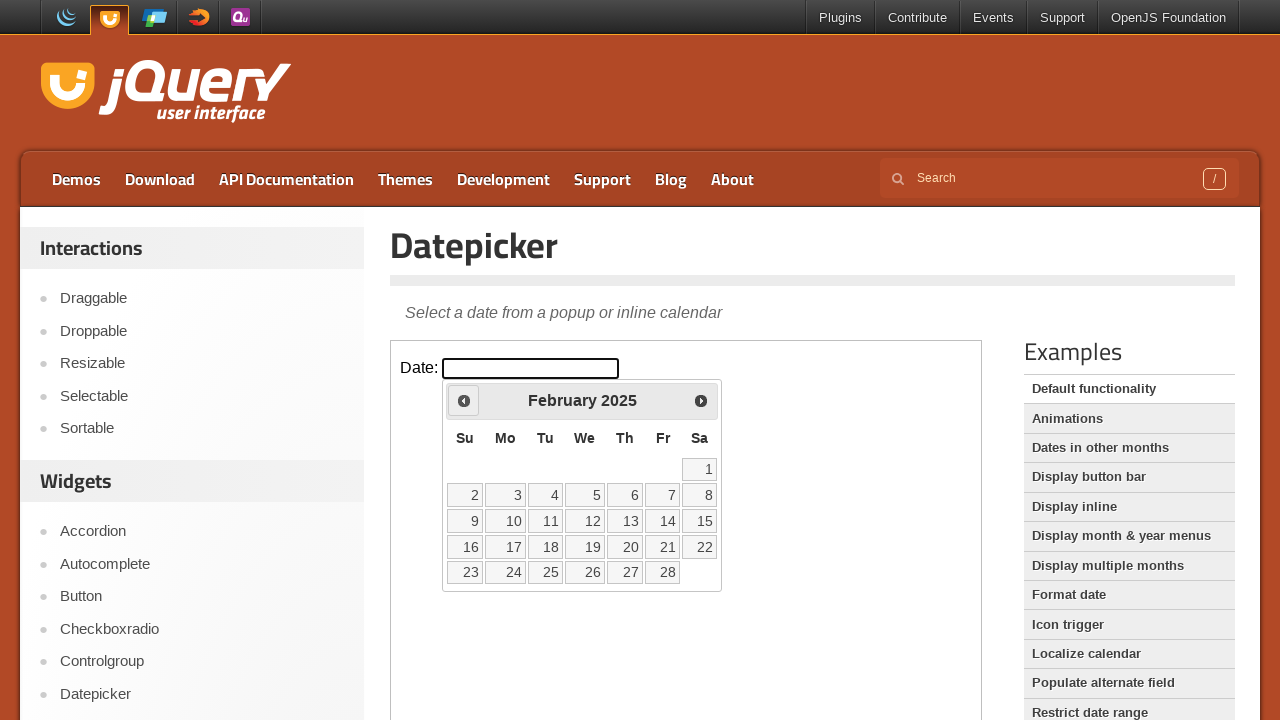

Clicked previous month button to navigate backwards at (464, 400) on iframe >> nth=0 >> internal:control=enter-frame >> span.ui-icon.ui-icon-circle-t
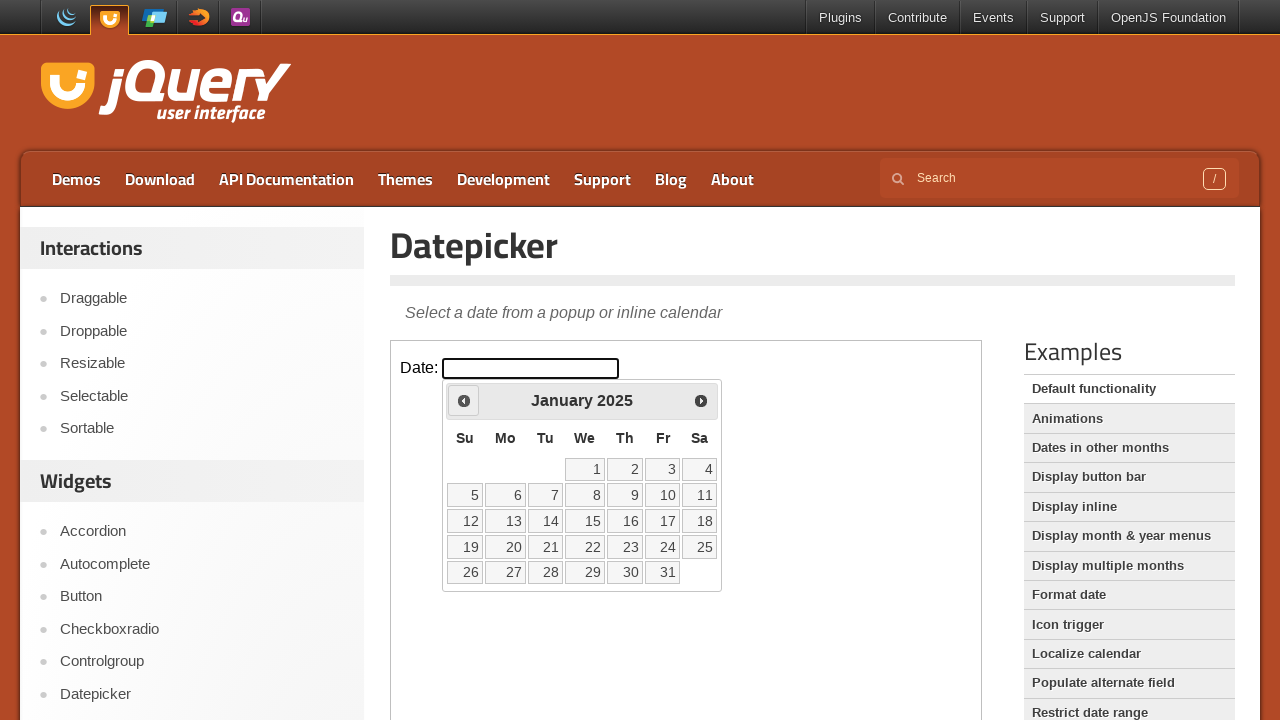

Checked current calendar date: January 2025
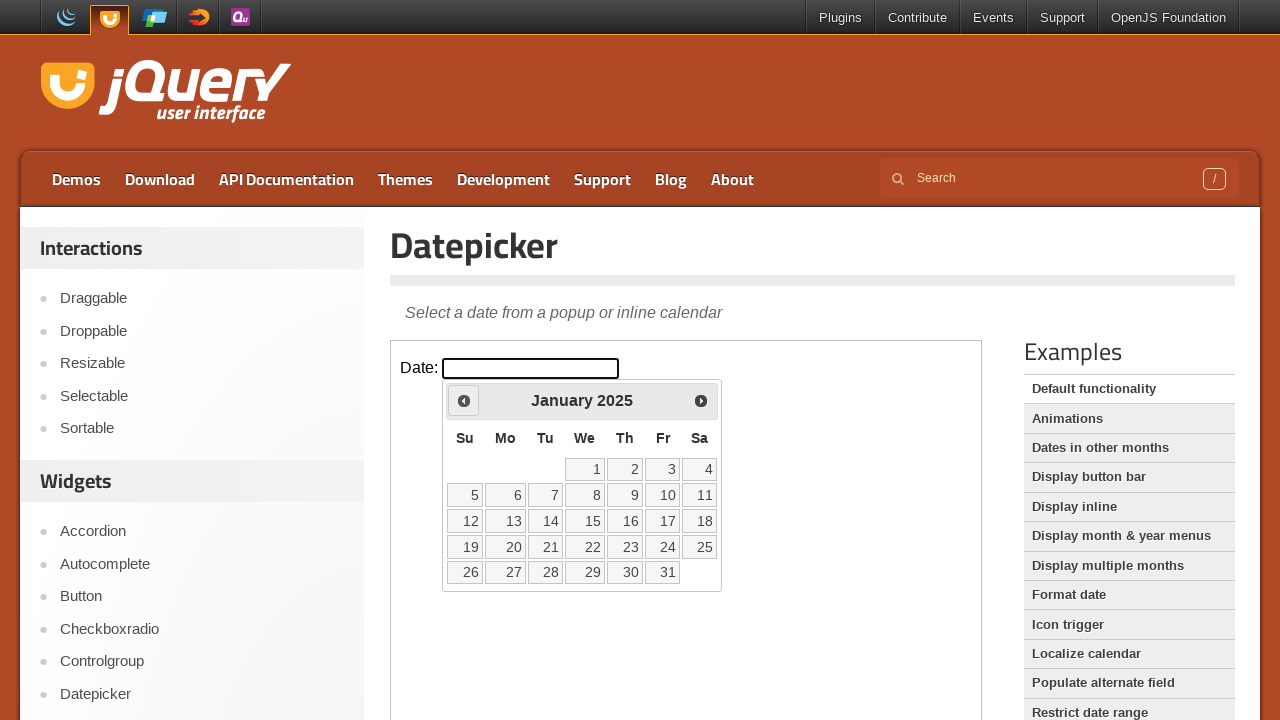

Clicked previous month button to navigate backwards at (464, 400) on iframe >> nth=0 >> internal:control=enter-frame >> span.ui-icon.ui-icon-circle-t
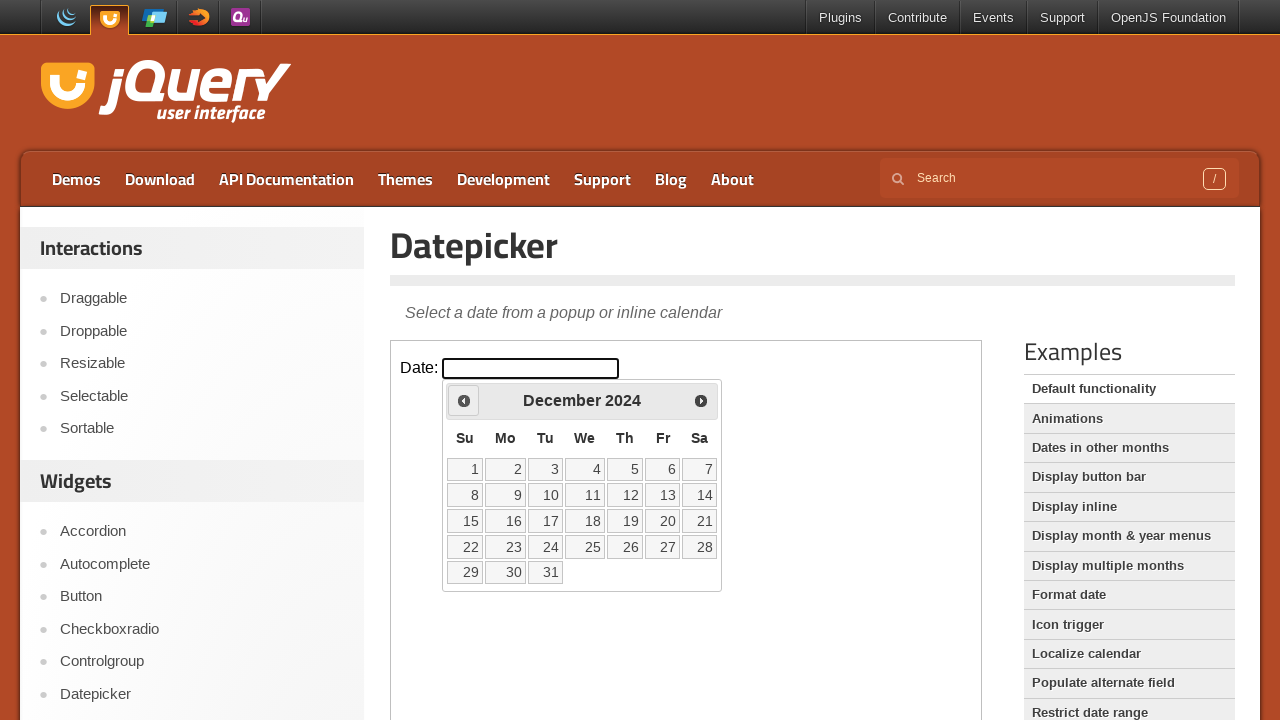

Checked current calendar date: December 2024
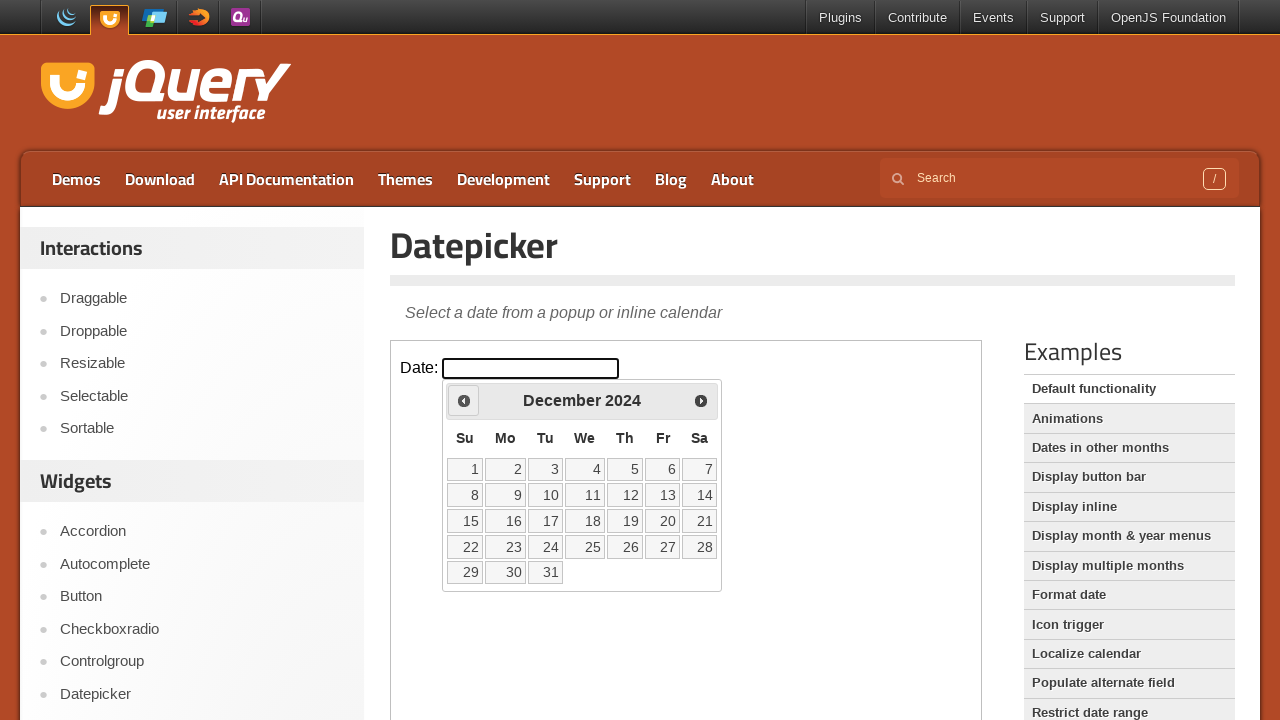

Clicked previous month button to navigate backwards at (464, 400) on iframe >> nth=0 >> internal:control=enter-frame >> span.ui-icon.ui-icon-circle-t
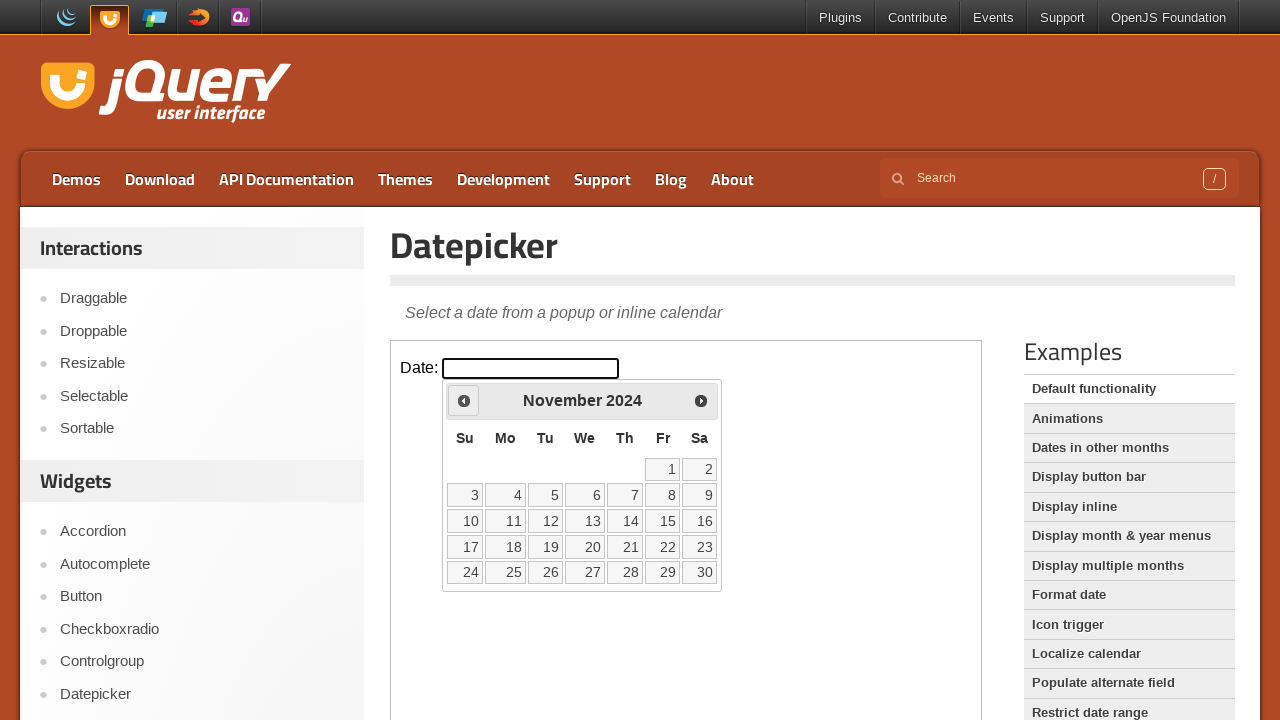

Checked current calendar date: November 2024
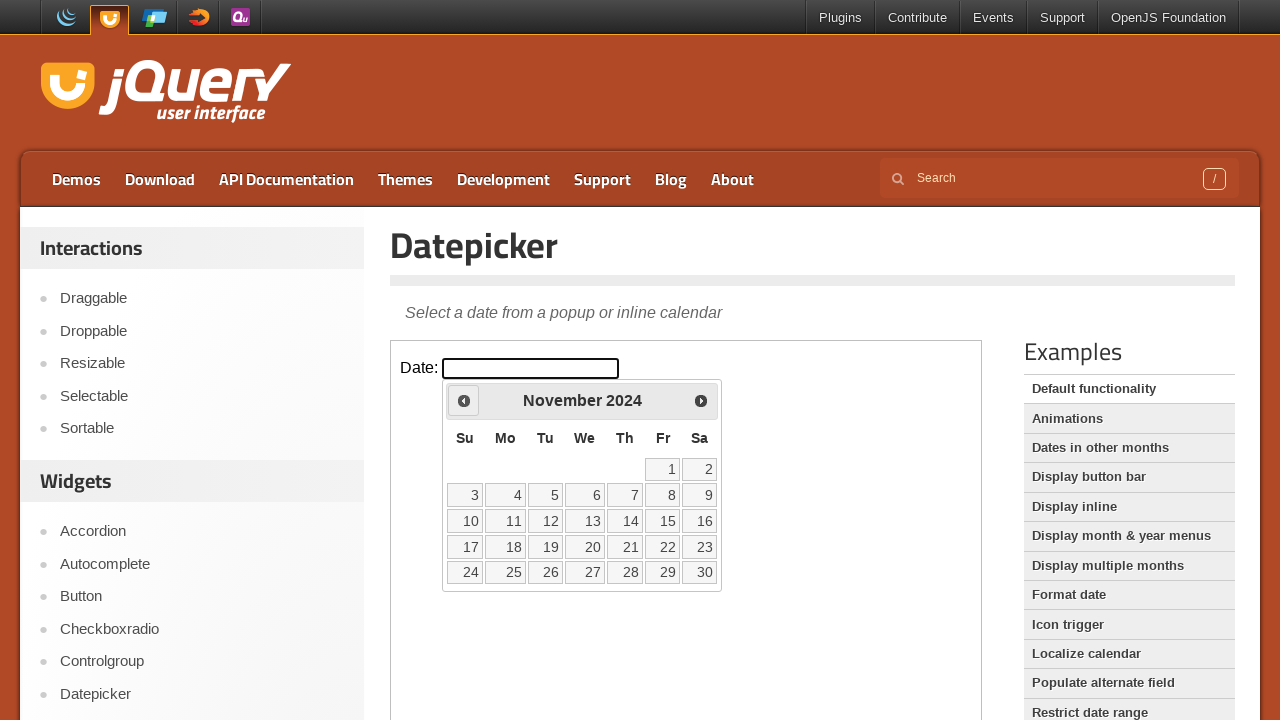

Clicked previous month button to navigate backwards at (464, 400) on iframe >> nth=0 >> internal:control=enter-frame >> span.ui-icon.ui-icon-circle-t
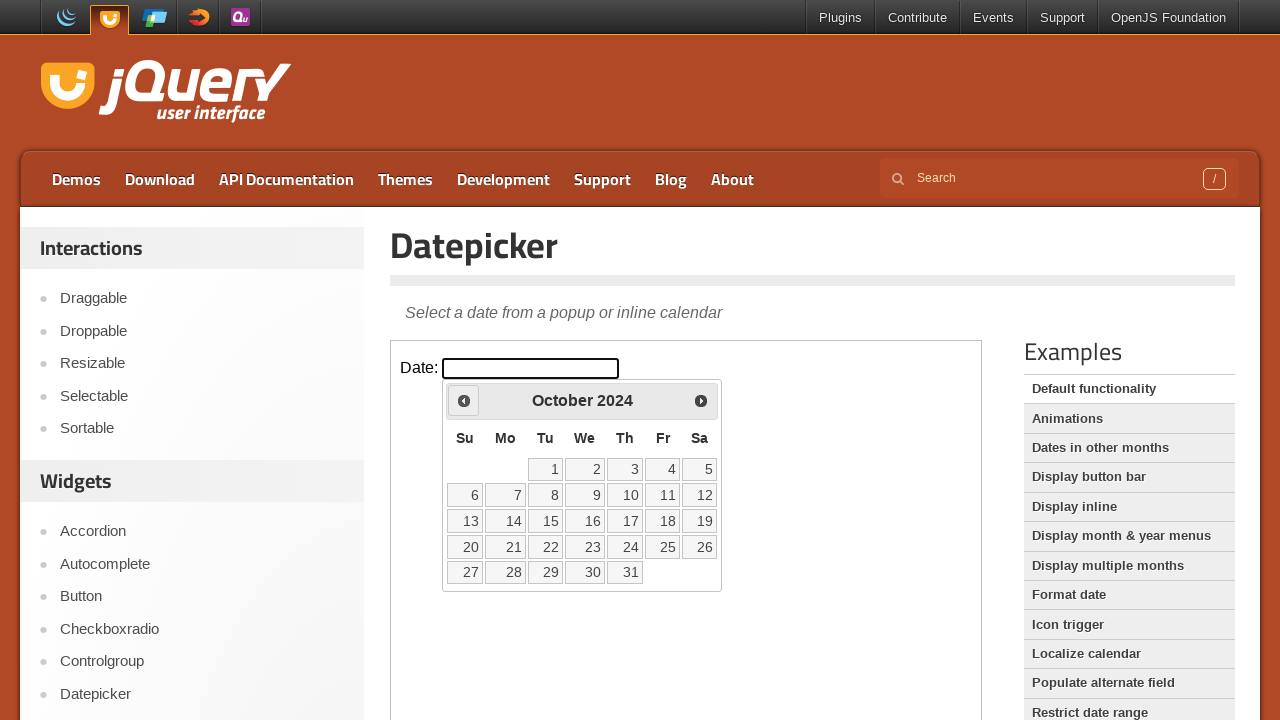

Checked current calendar date: October 2024
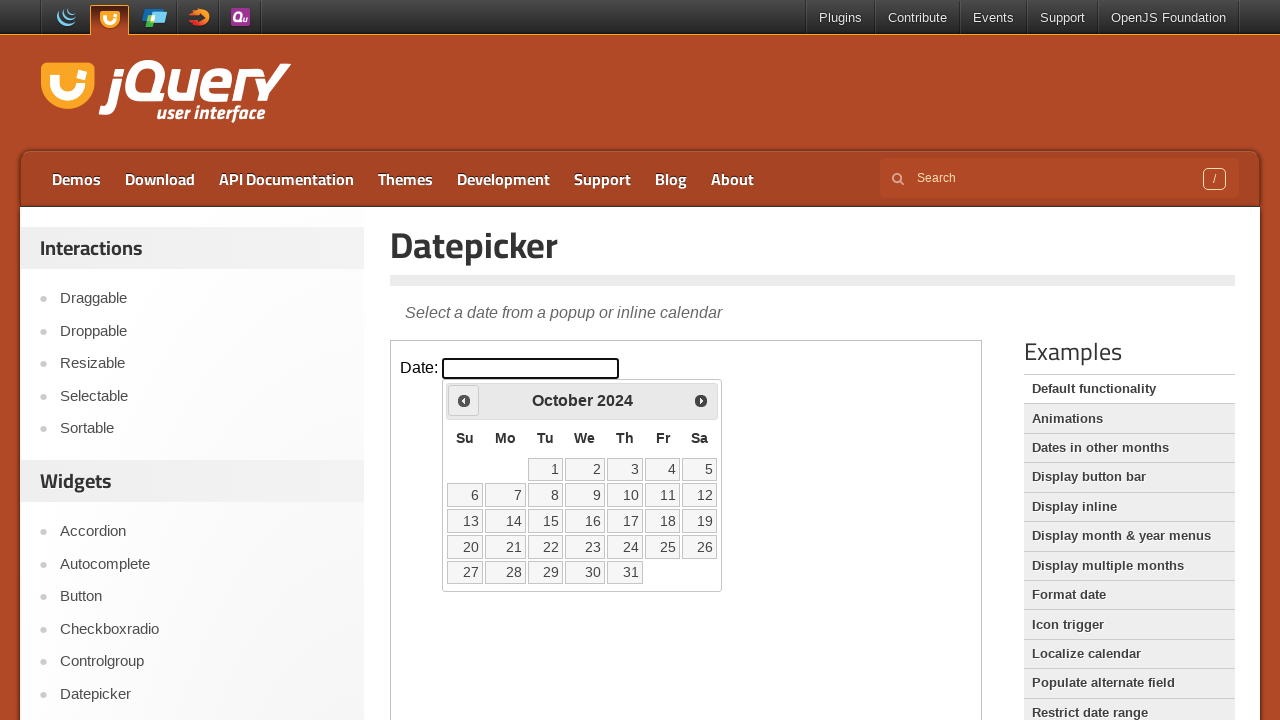

Clicked previous month button to navigate backwards at (464, 400) on iframe >> nth=0 >> internal:control=enter-frame >> span.ui-icon.ui-icon-circle-t
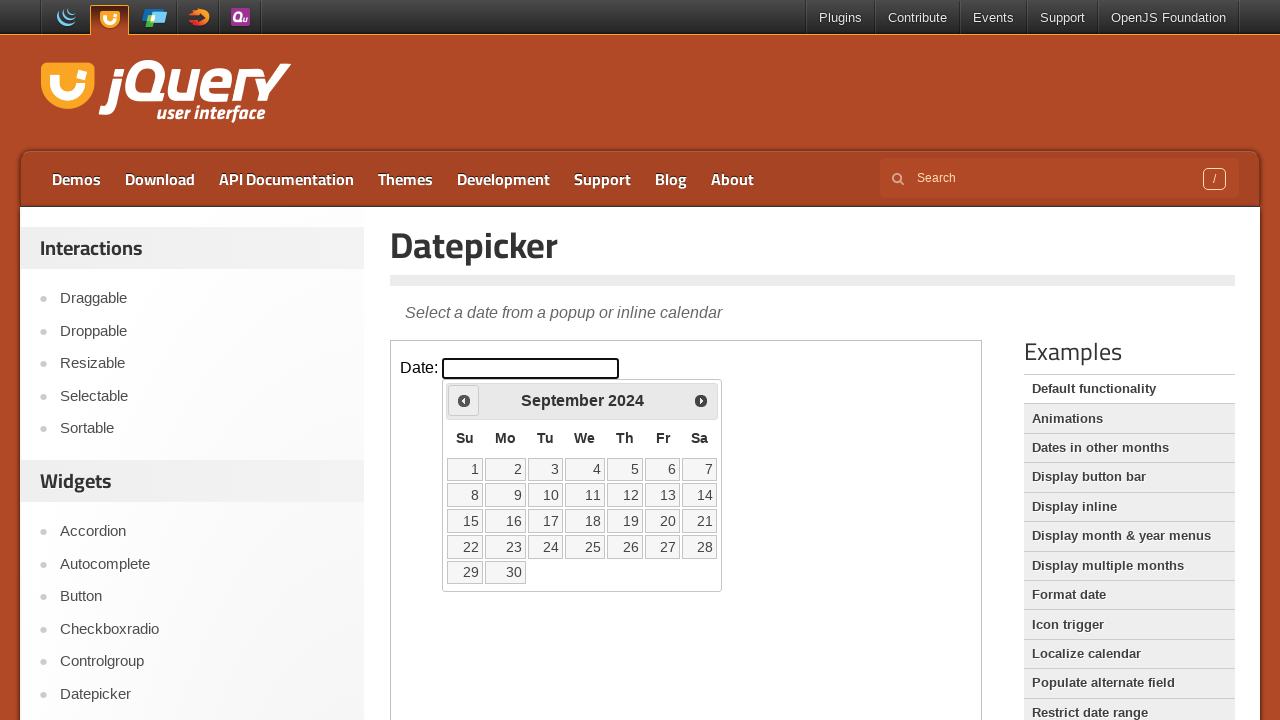

Checked current calendar date: September 2024
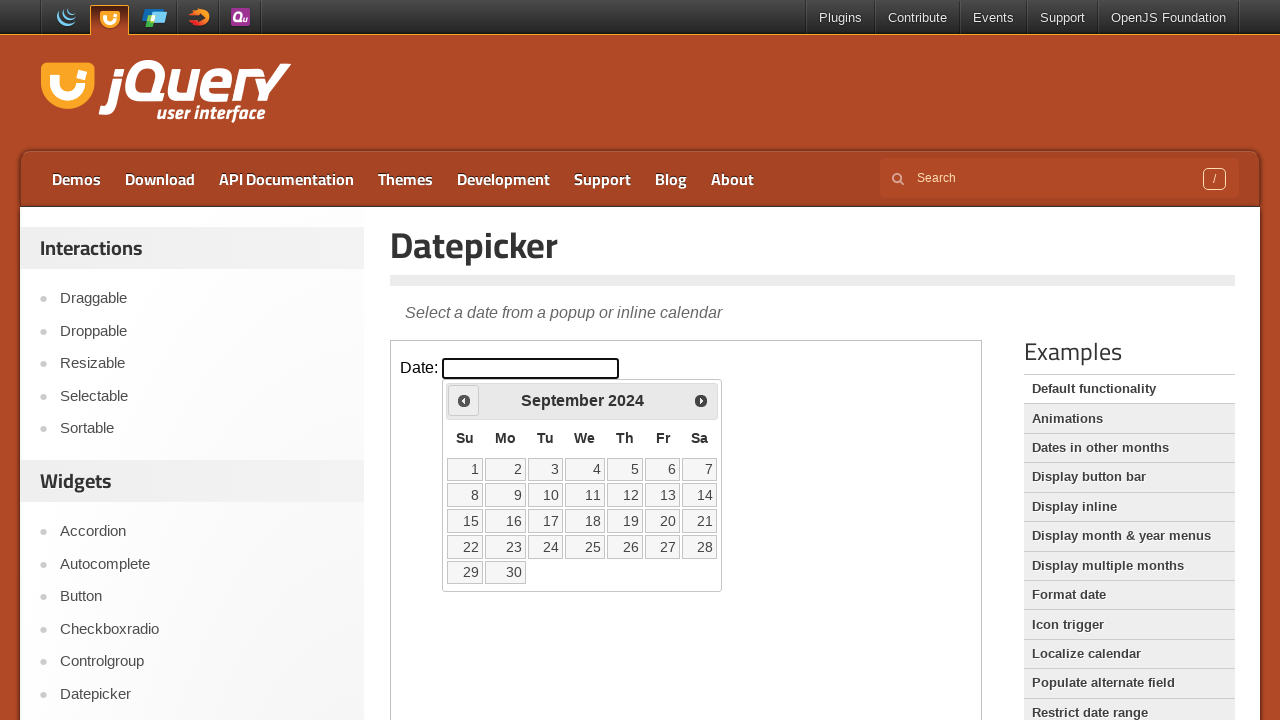

Clicked previous month button to navigate backwards at (464, 400) on iframe >> nth=0 >> internal:control=enter-frame >> span.ui-icon.ui-icon-circle-t
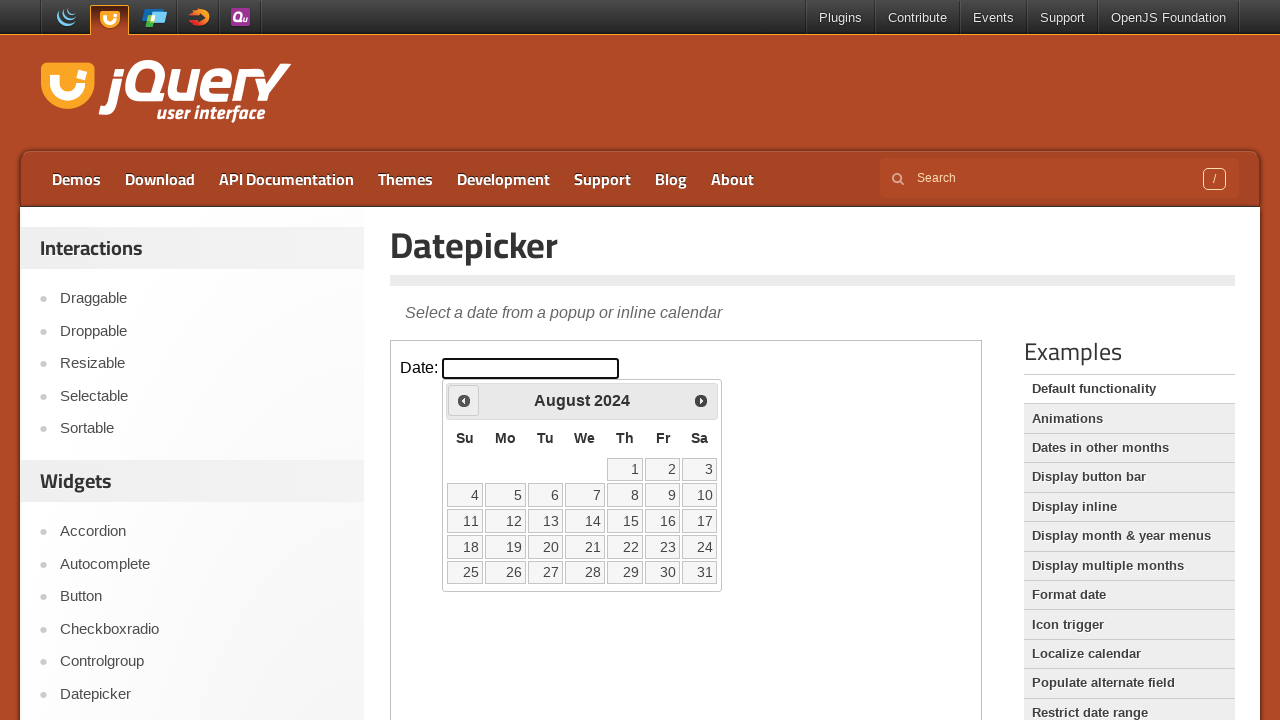

Checked current calendar date: August 2024
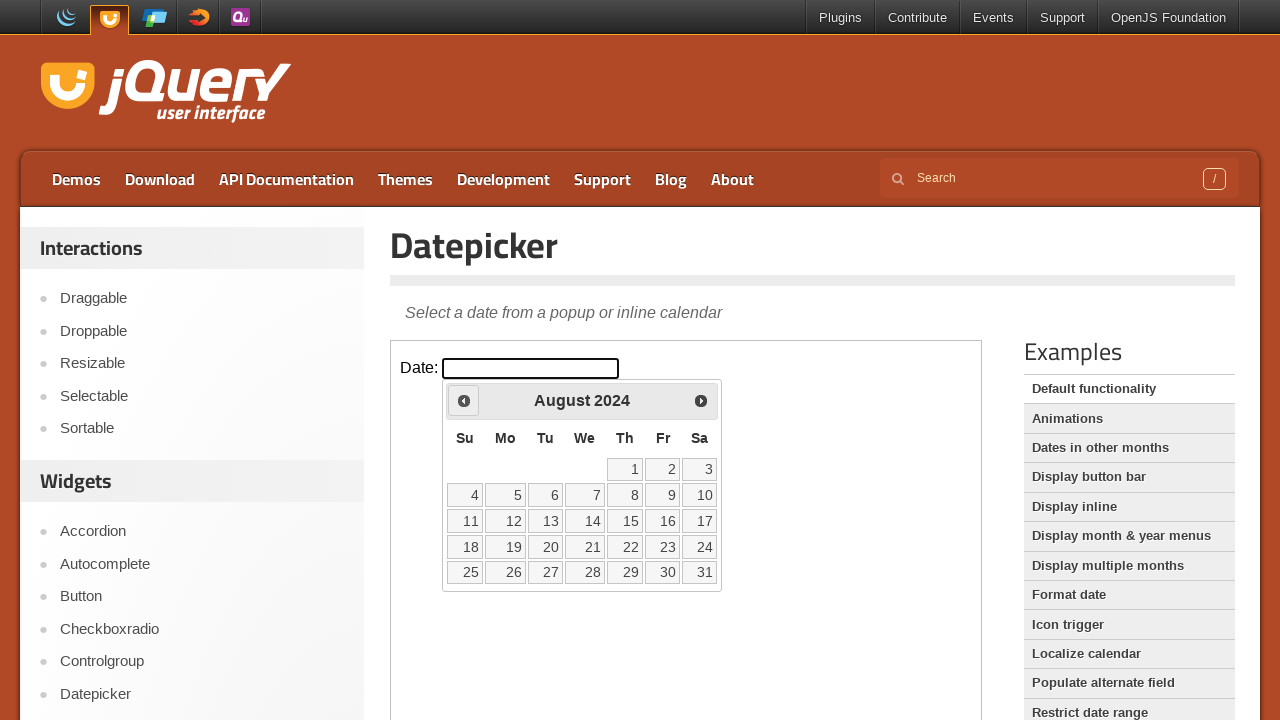

Clicked previous month button to navigate backwards at (464, 400) on iframe >> nth=0 >> internal:control=enter-frame >> span.ui-icon.ui-icon-circle-t
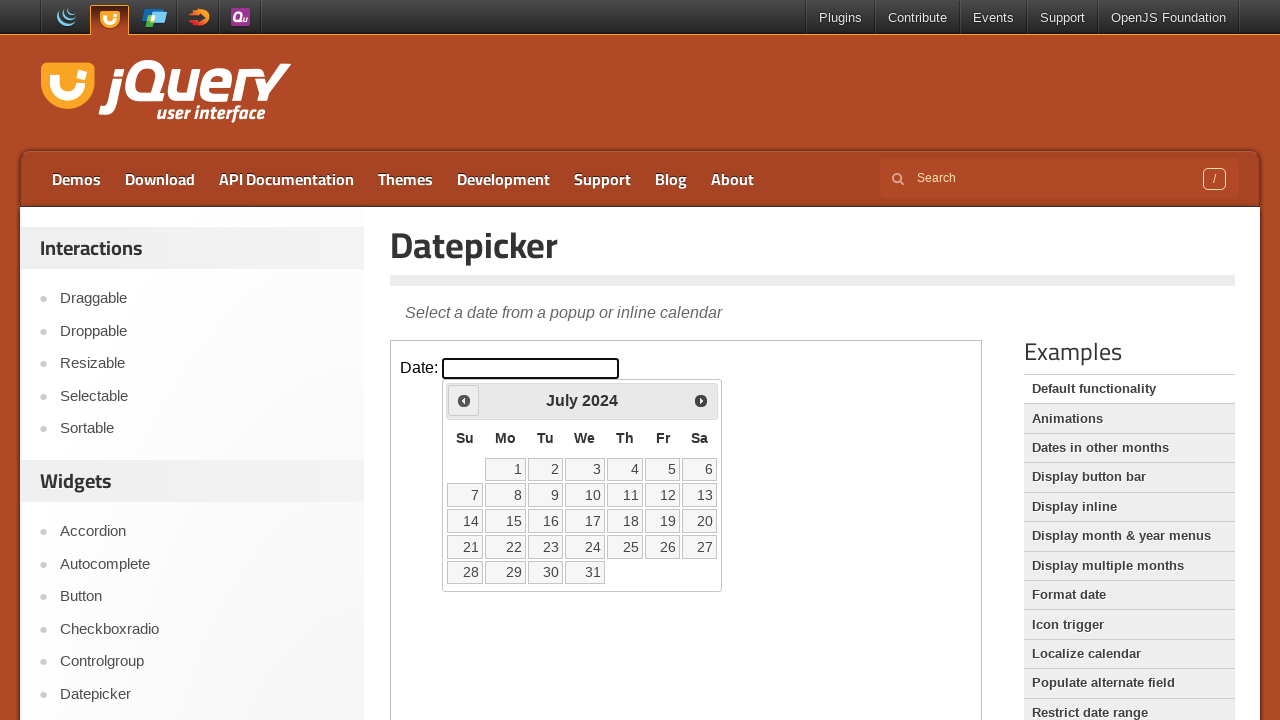

Checked current calendar date: July 2024
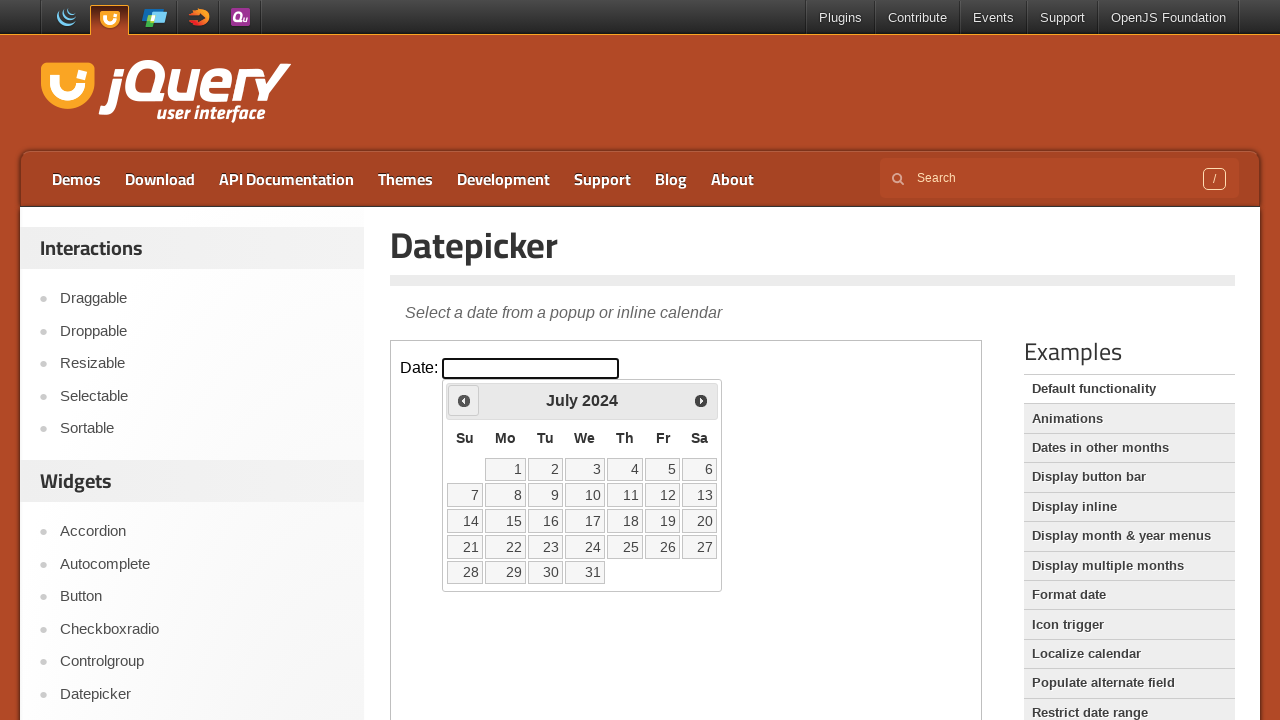

Clicked previous month button to navigate backwards at (464, 400) on iframe >> nth=0 >> internal:control=enter-frame >> span.ui-icon.ui-icon-circle-t
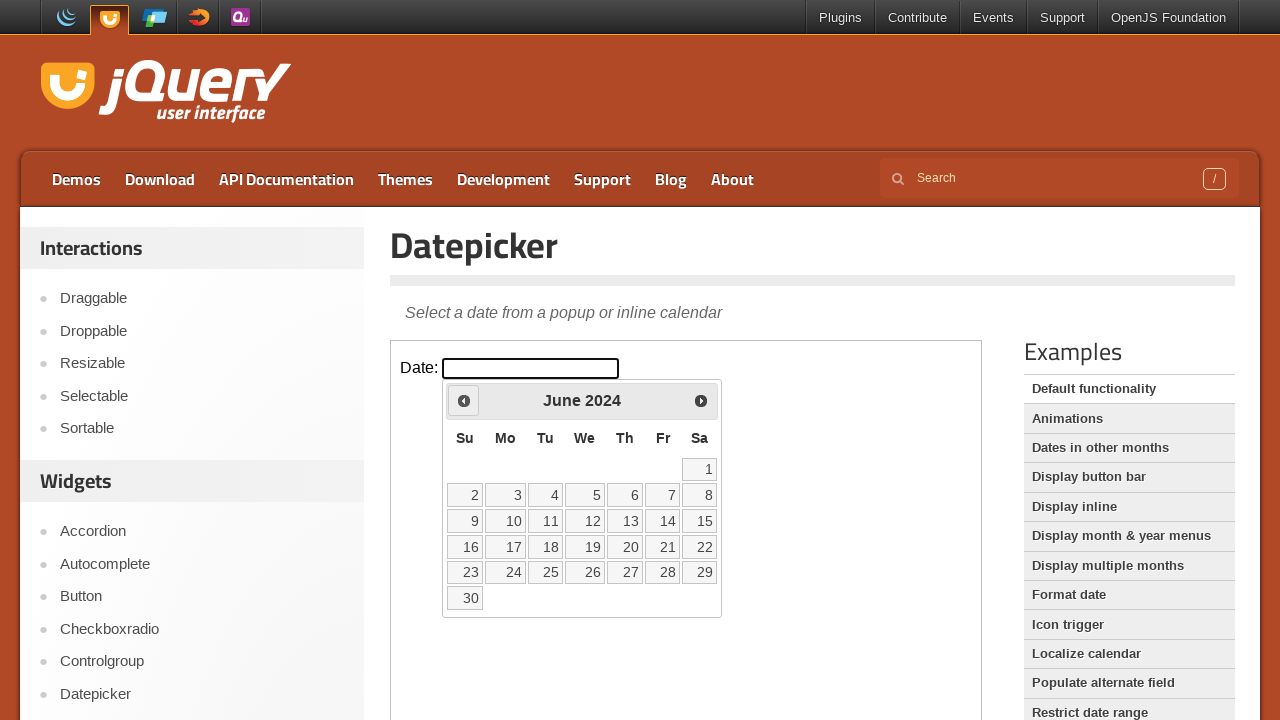

Checked current calendar date: June 2024
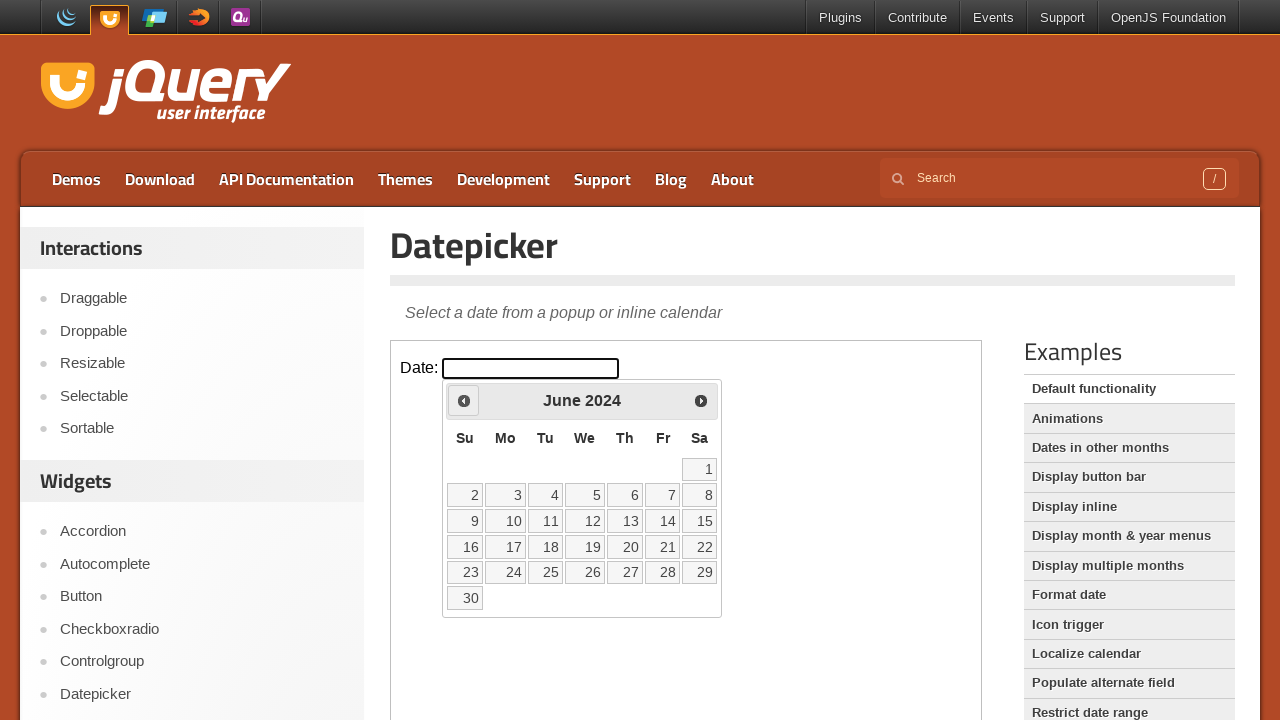

Clicked previous month button to navigate backwards at (464, 400) on iframe >> nth=0 >> internal:control=enter-frame >> span.ui-icon.ui-icon-circle-t
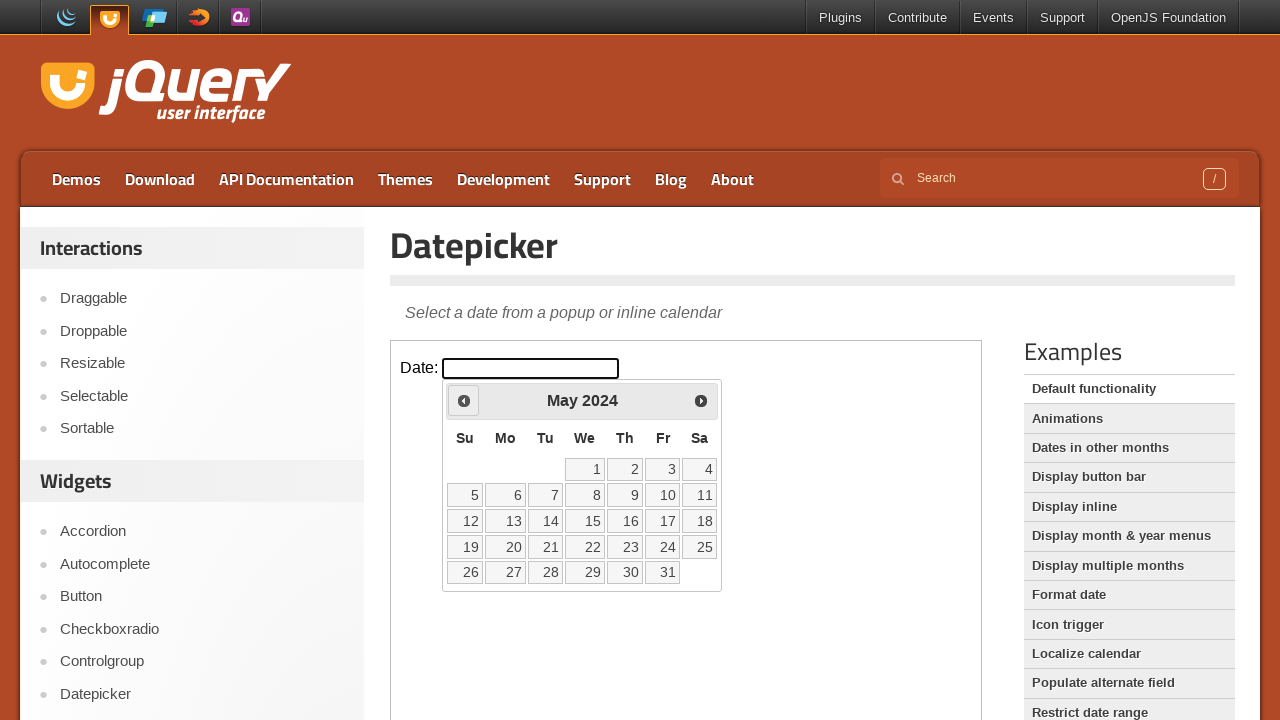

Checked current calendar date: May 2024
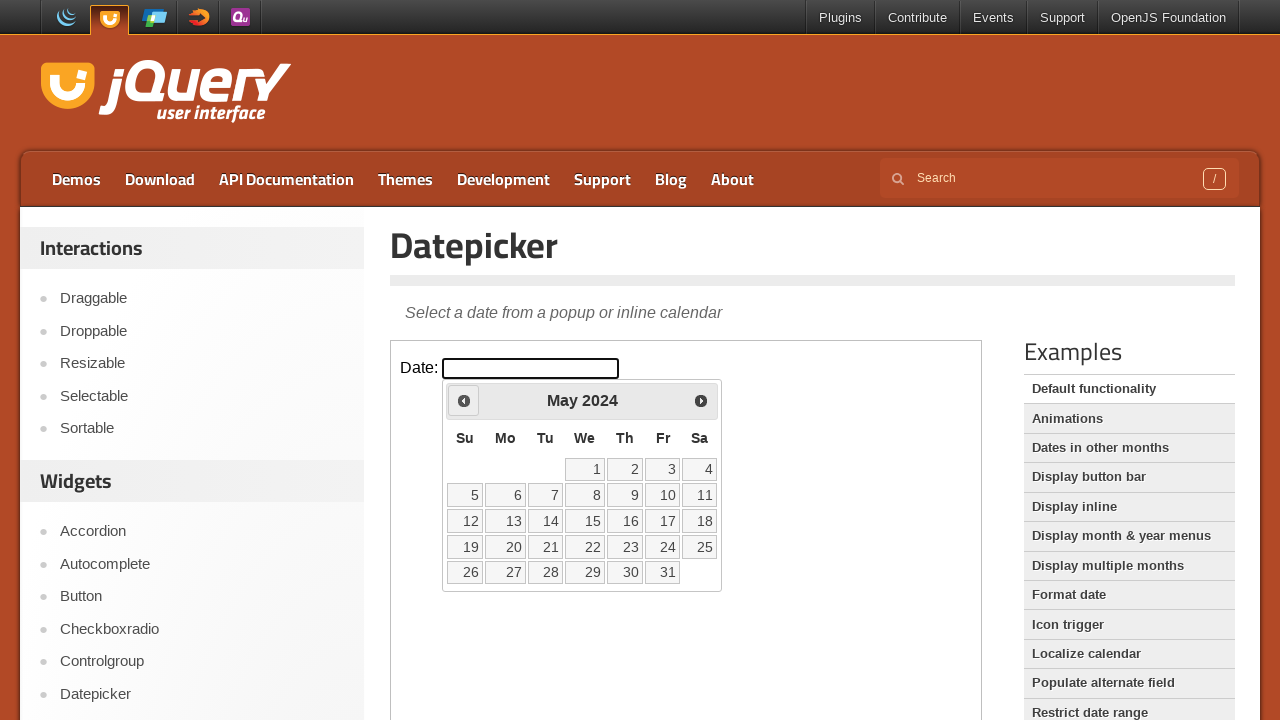

Clicked previous month button to navigate backwards at (464, 400) on iframe >> nth=0 >> internal:control=enter-frame >> span.ui-icon.ui-icon-circle-t
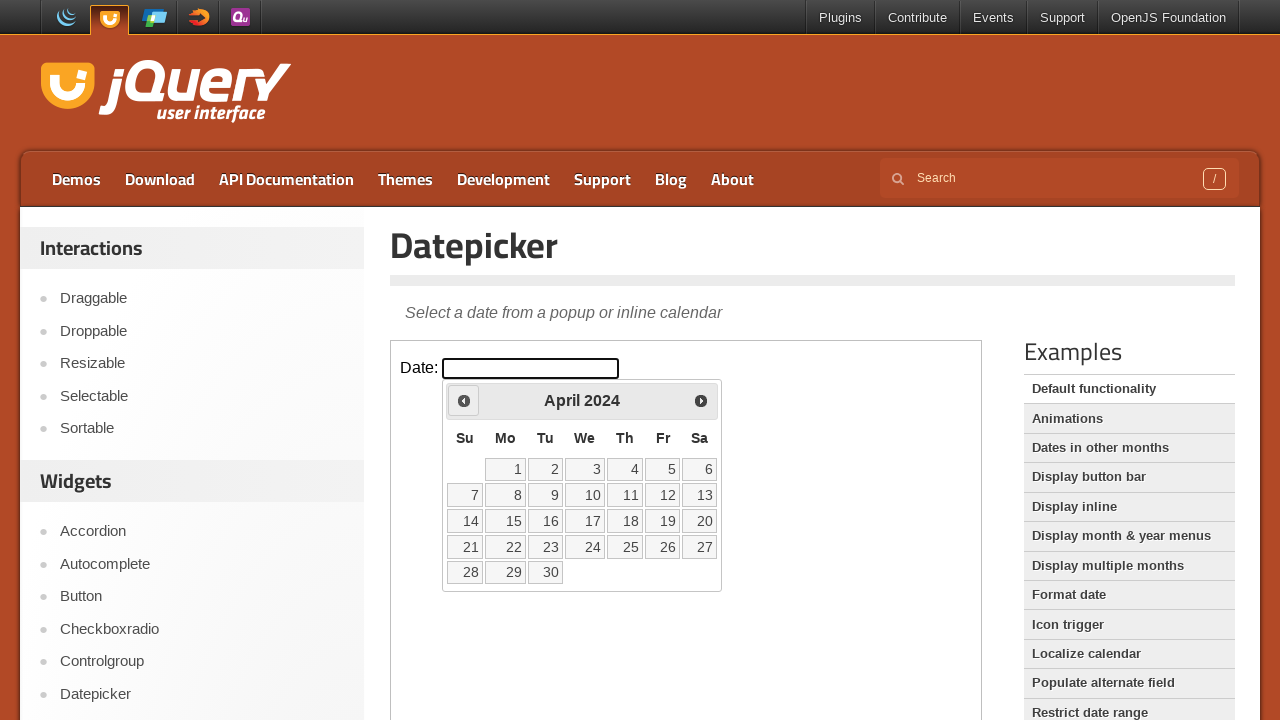

Checked current calendar date: April 2024
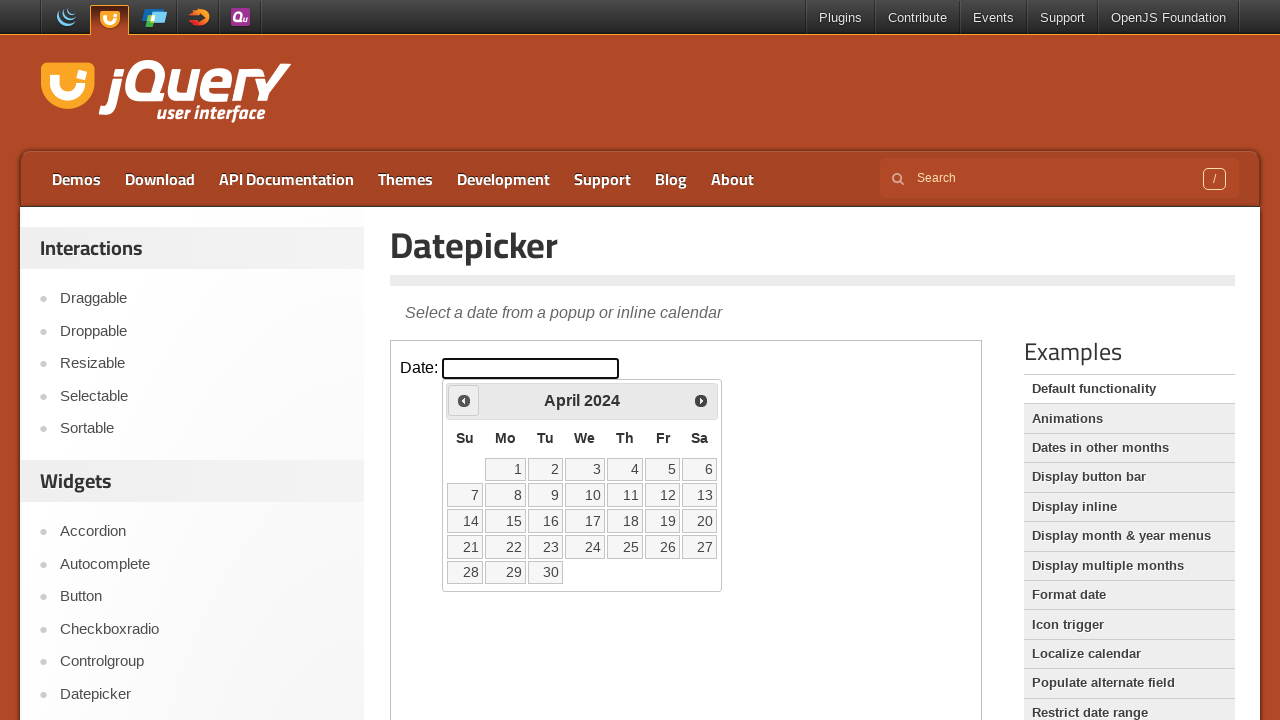

Clicked previous month button to navigate backwards at (464, 400) on iframe >> nth=0 >> internal:control=enter-frame >> span.ui-icon.ui-icon-circle-t
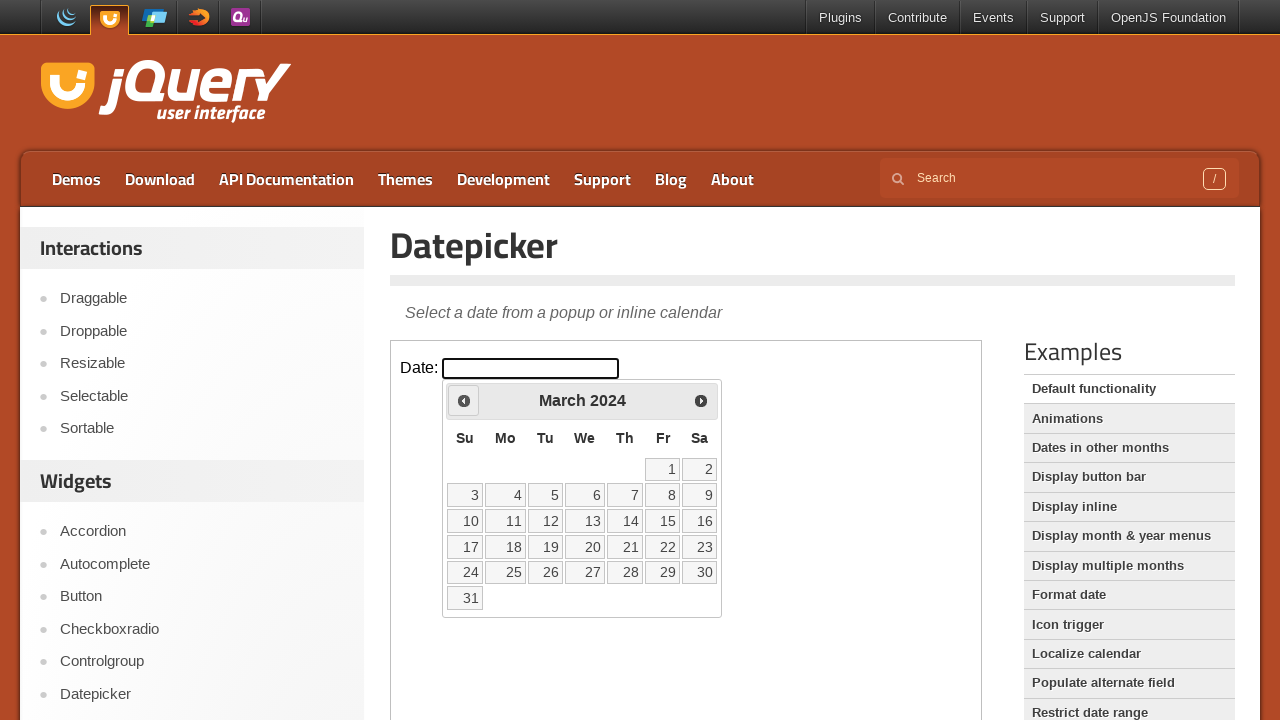

Checked current calendar date: March 2024
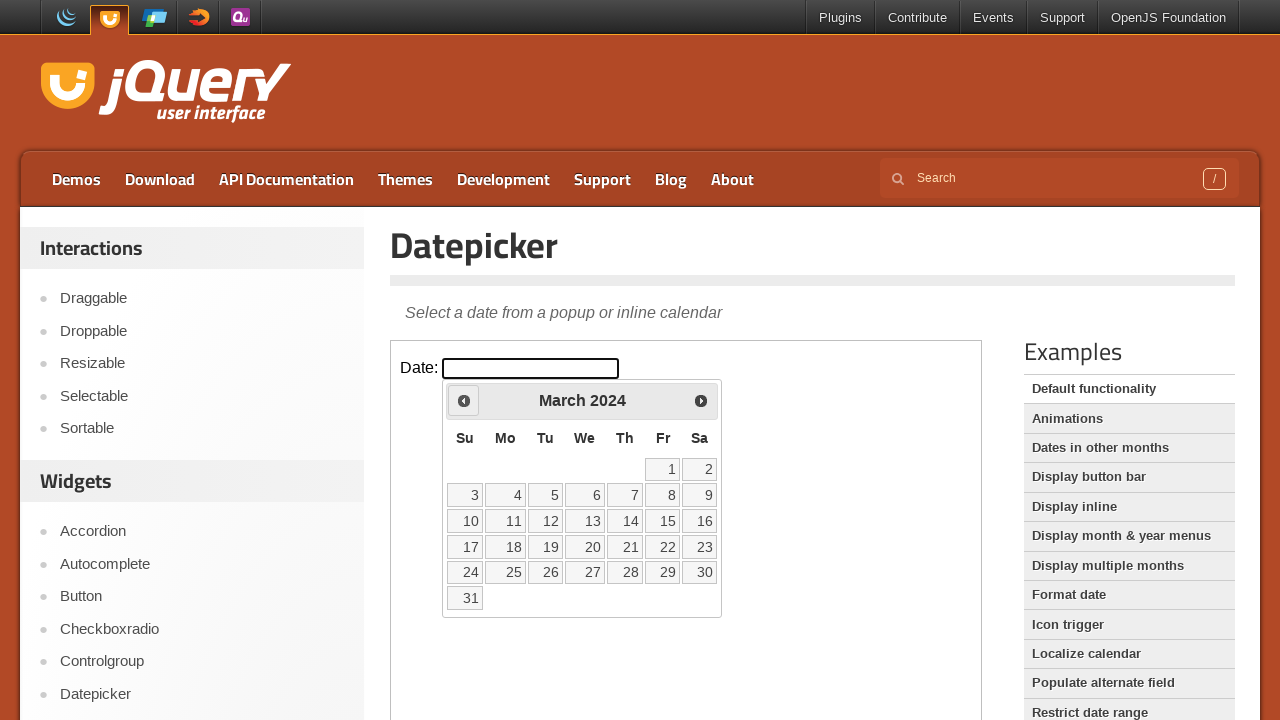

Clicked previous month button to navigate backwards at (464, 400) on iframe >> nth=0 >> internal:control=enter-frame >> span.ui-icon.ui-icon-circle-t
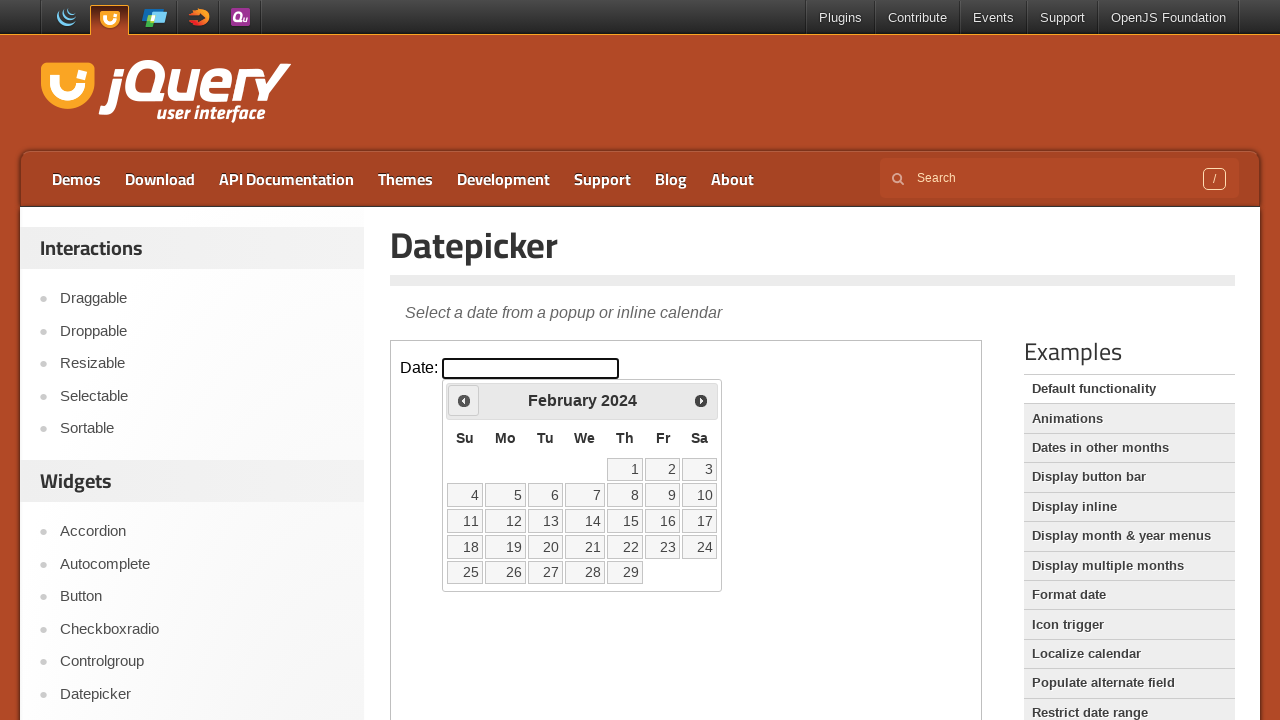

Checked current calendar date: February 2024
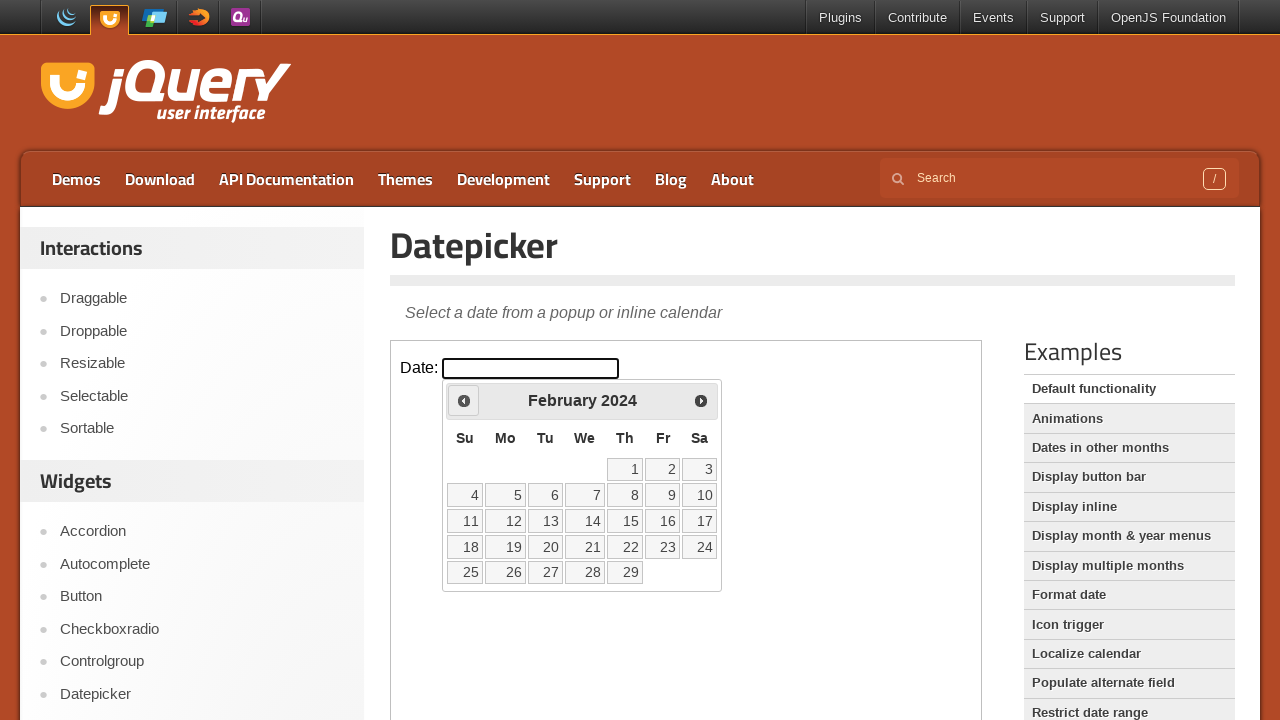

Clicked previous month button to navigate backwards at (464, 400) on iframe >> nth=0 >> internal:control=enter-frame >> span.ui-icon.ui-icon-circle-t
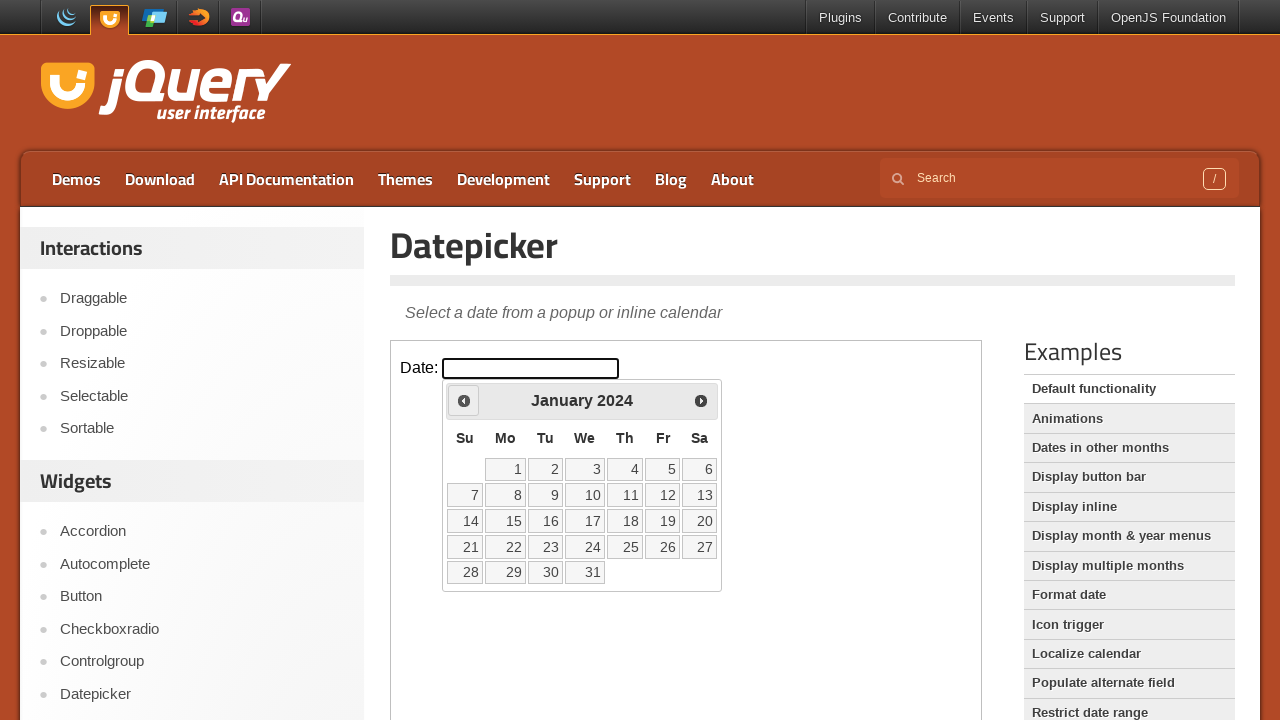

Checked current calendar date: January 2024
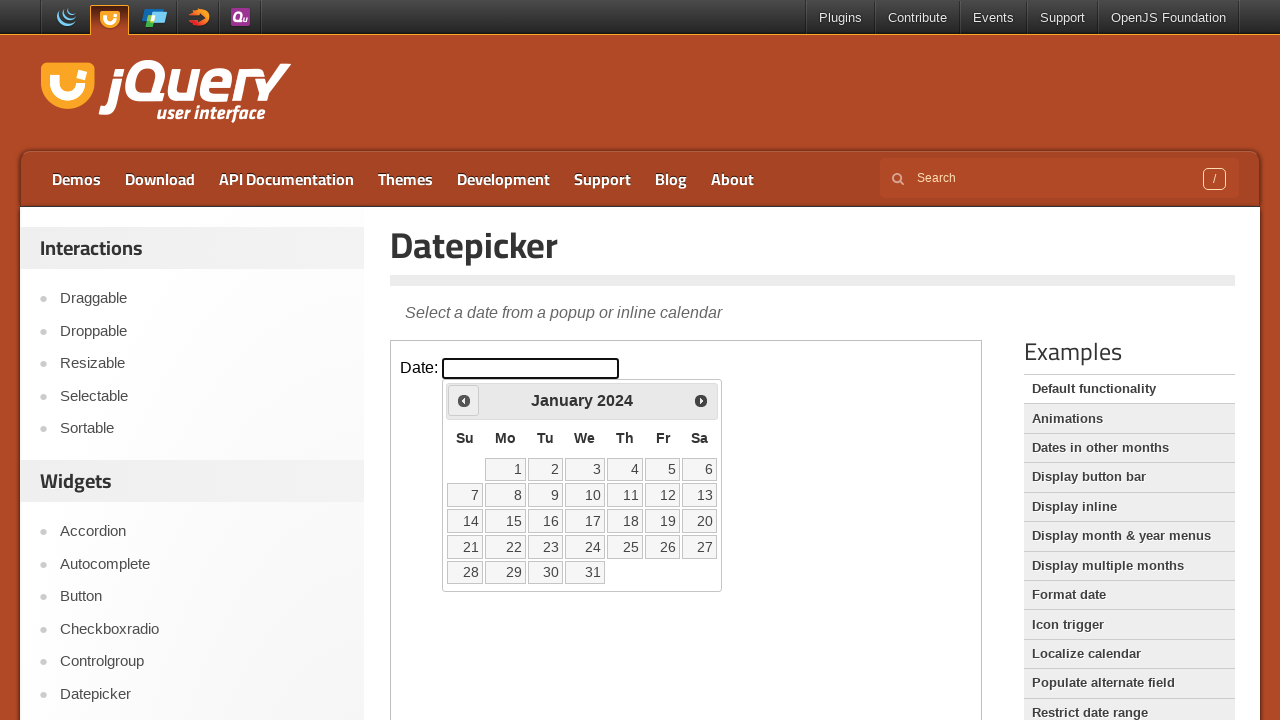

Clicked previous month button to navigate backwards at (464, 400) on iframe >> nth=0 >> internal:control=enter-frame >> span.ui-icon.ui-icon-circle-t
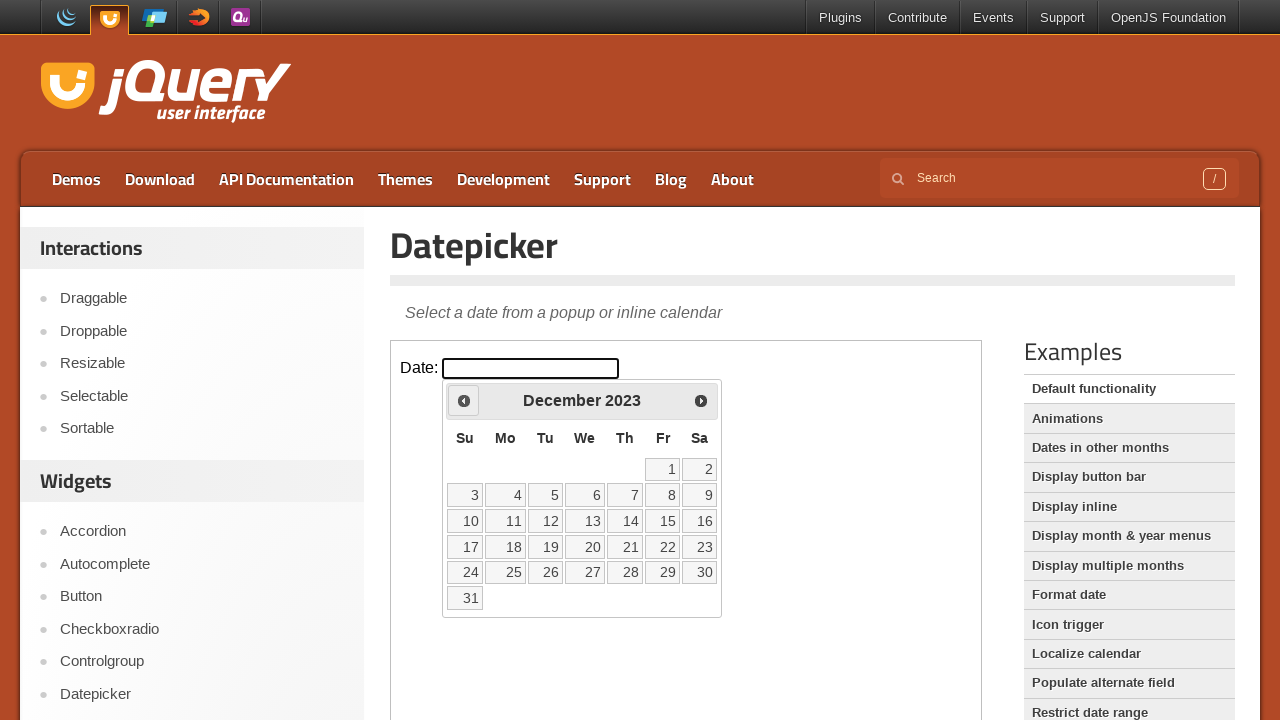

Checked current calendar date: December 2023
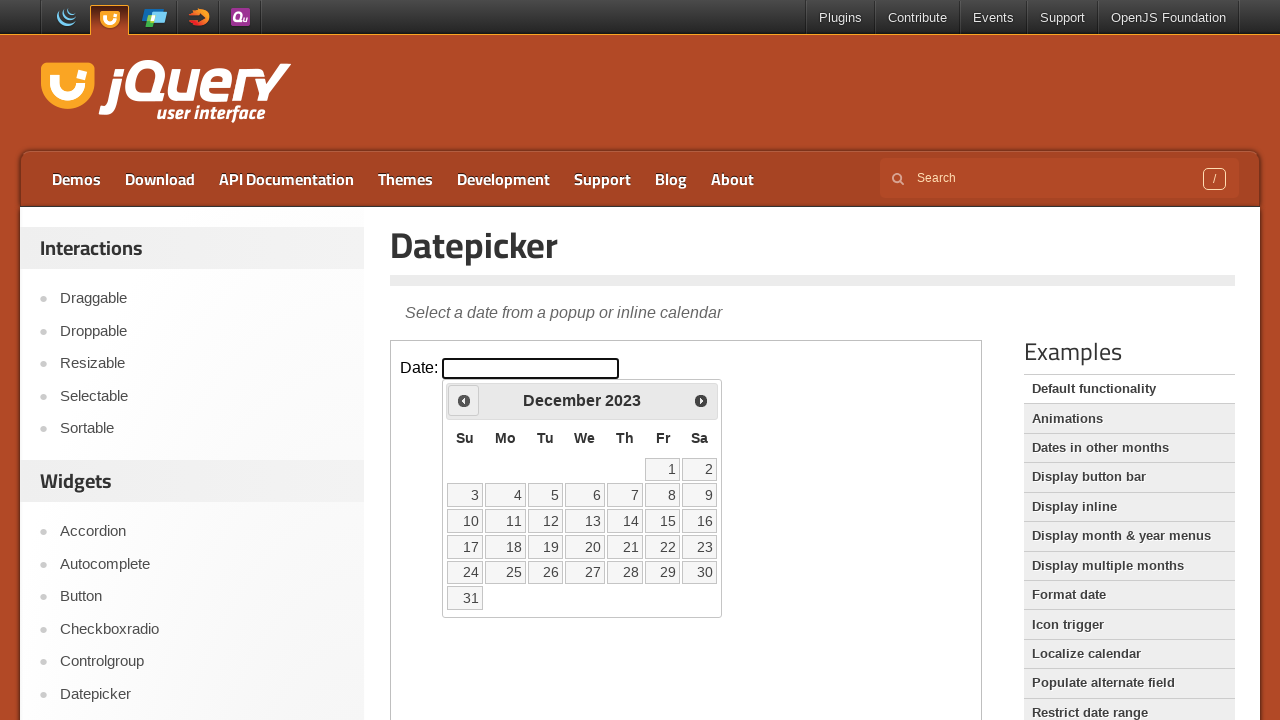

Clicked previous month button to navigate backwards at (464, 400) on iframe >> nth=0 >> internal:control=enter-frame >> span.ui-icon.ui-icon-circle-t
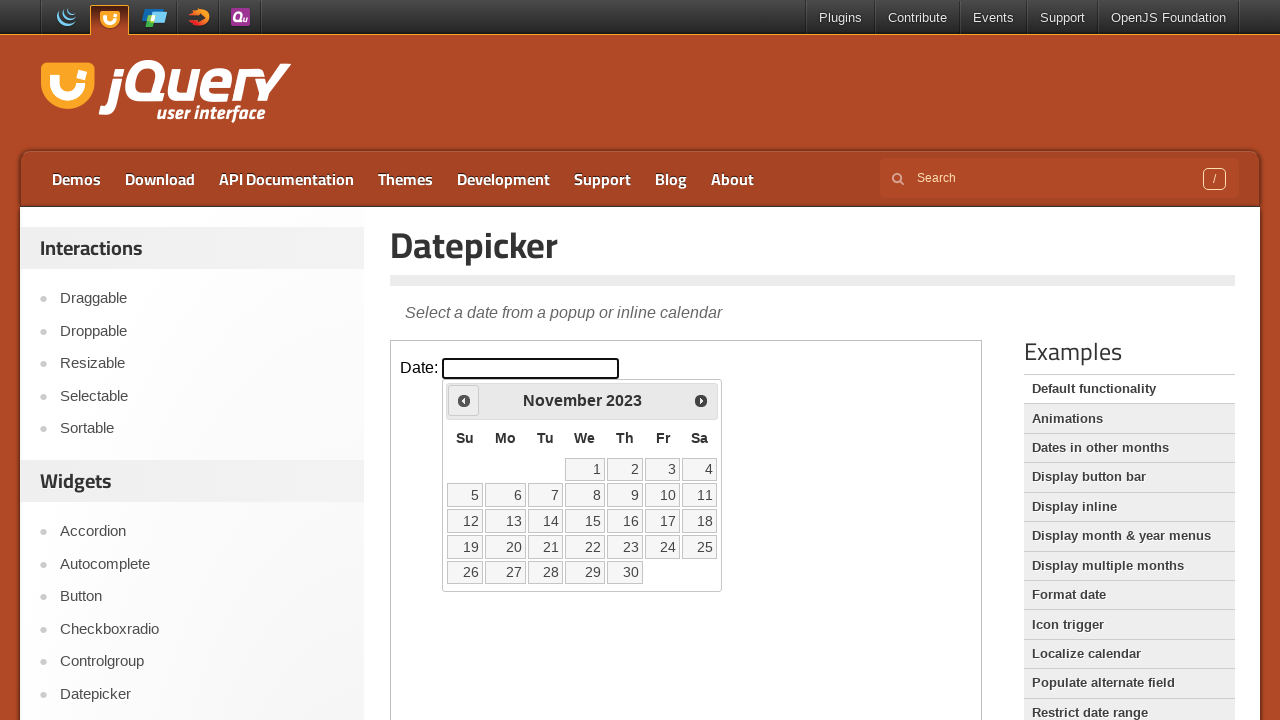

Checked current calendar date: November 2023
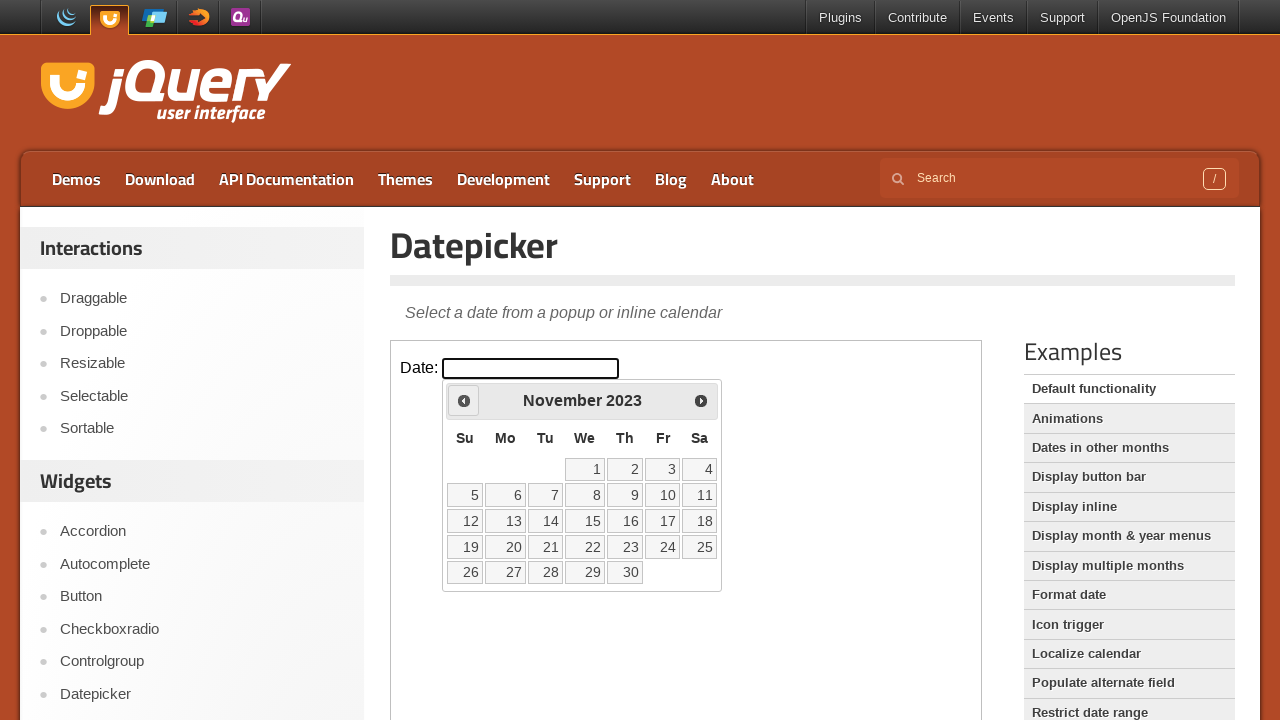

Clicked previous month button to navigate backwards at (464, 400) on iframe >> nth=0 >> internal:control=enter-frame >> span.ui-icon.ui-icon-circle-t
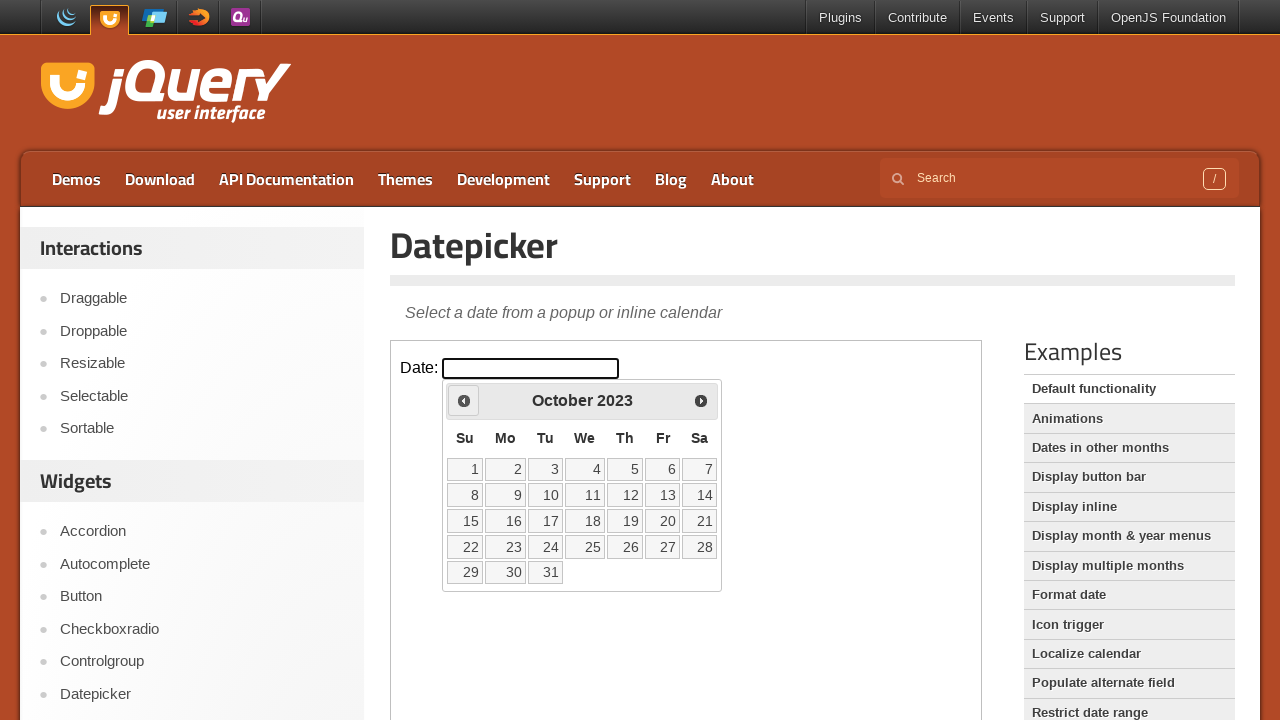

Checked current calendar date: October 2023
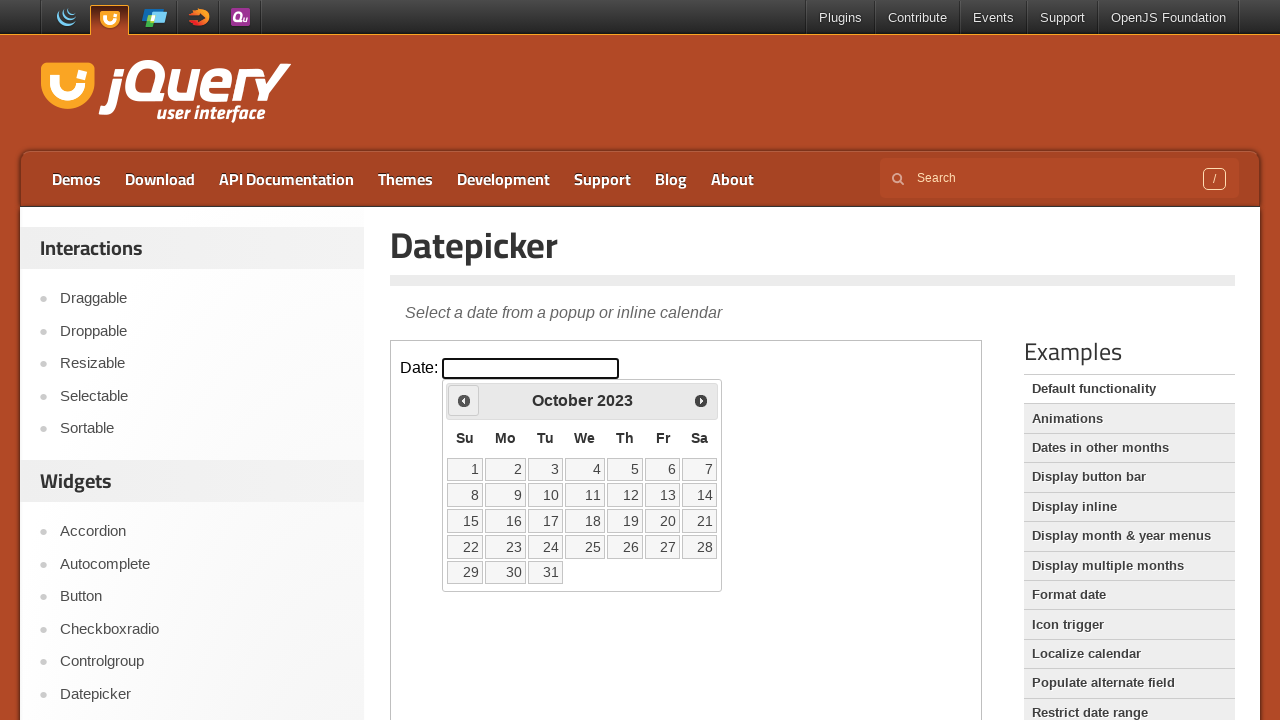

Clicked previous month button to navigate backwards at (464, 400) on iframe >> nth=0 >> internal:control=enter-frame >> span.ui-icon.ui-icon-circle-t
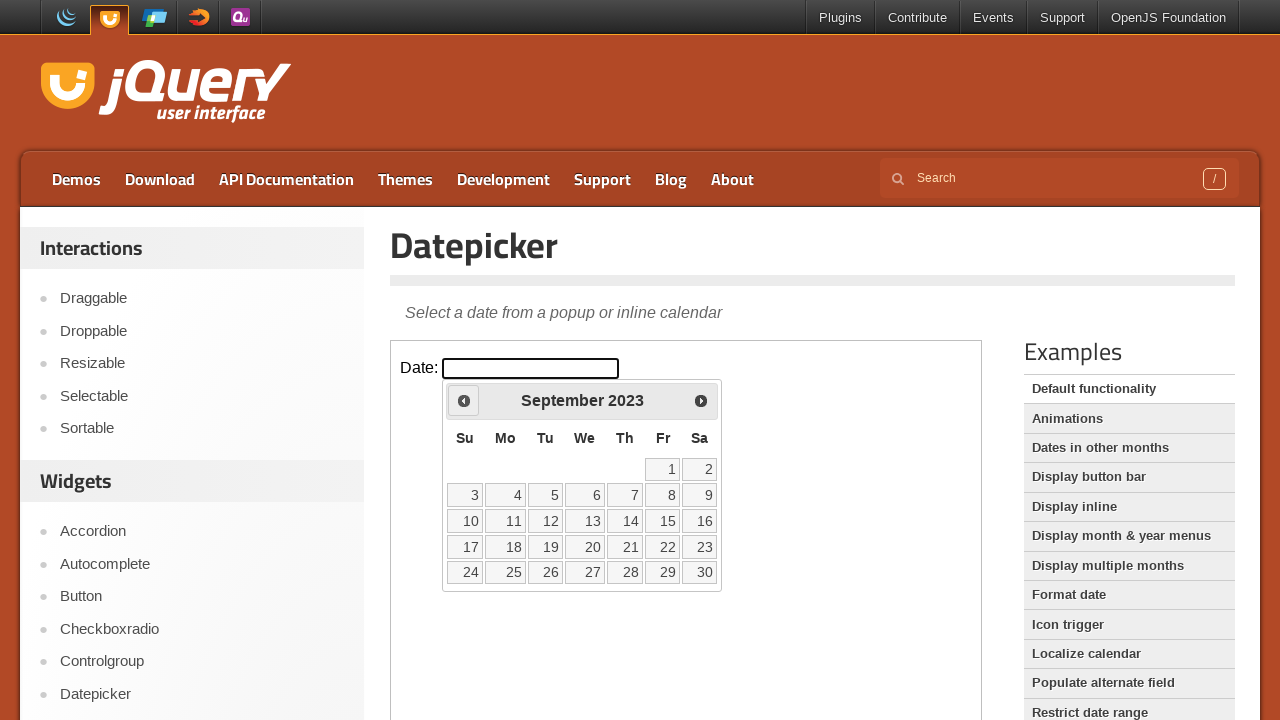

Checked current calendar date: September 2023
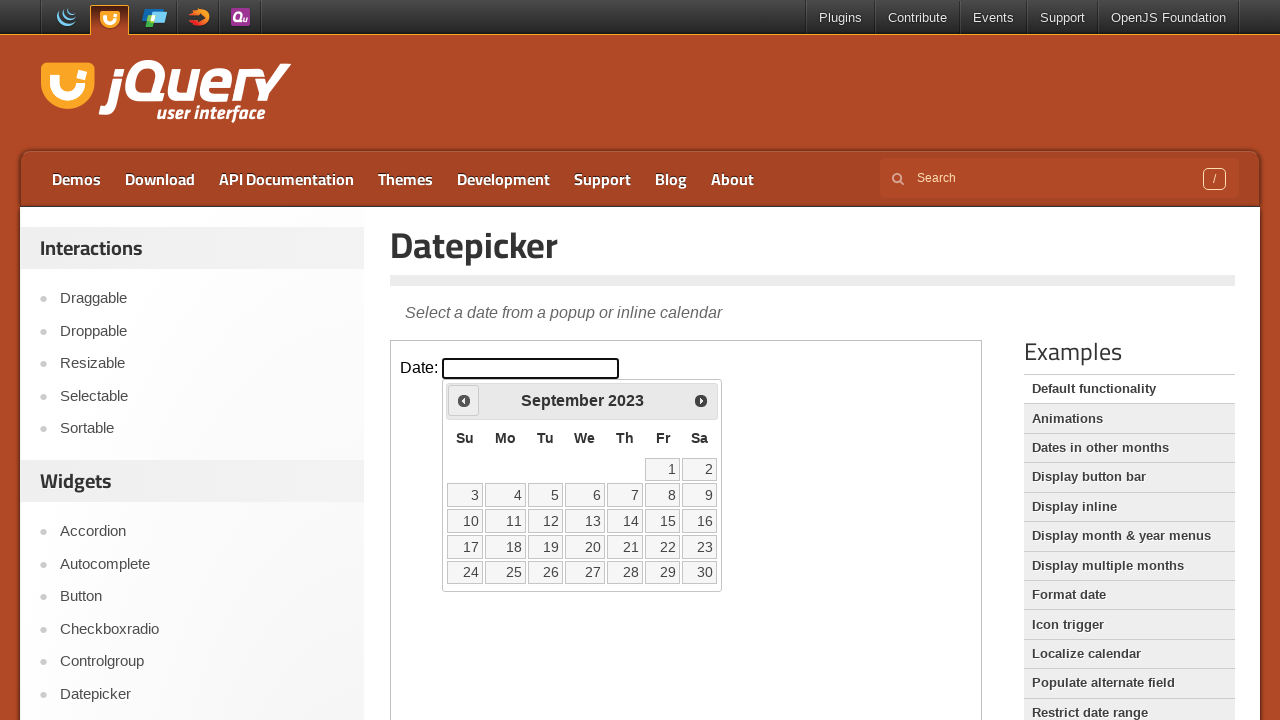

Clicked previous month button to navigate backwards at (464, 400) on iframe >> nth=0 >> internal:control=enter-frame >> span.ui-icon.ui-icon-circle-t
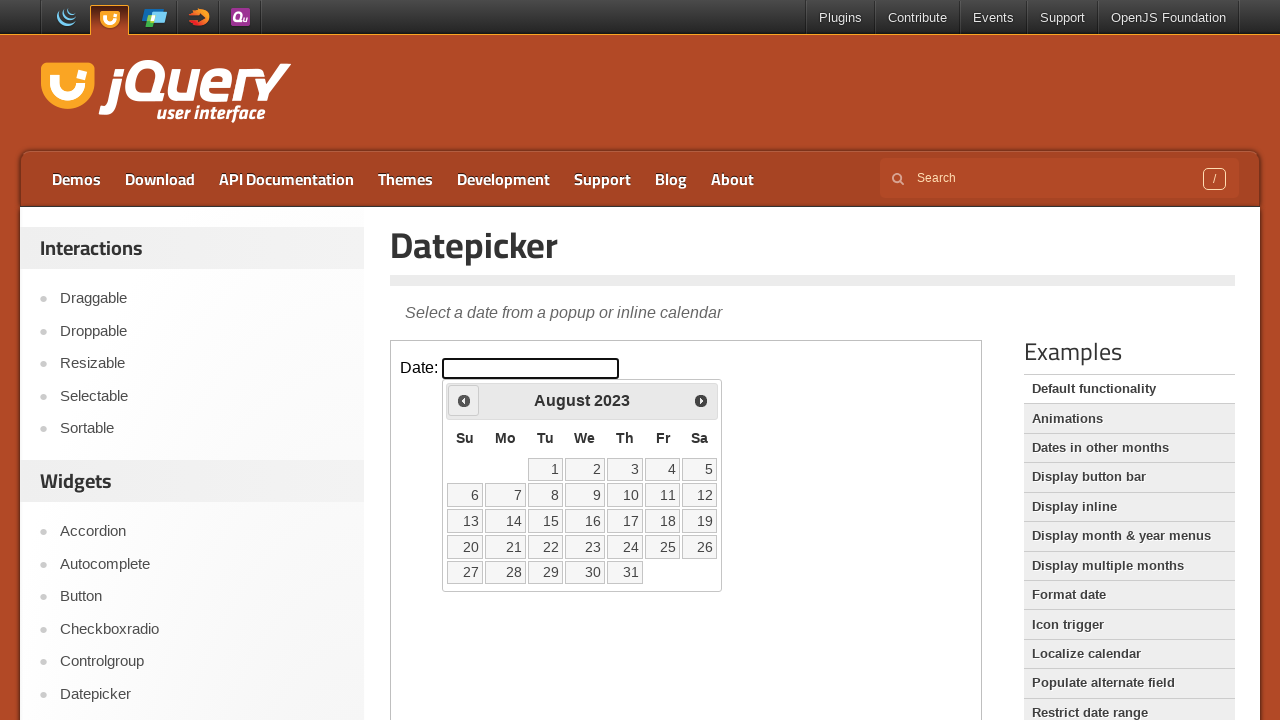

Checked current calendar date: August 2023
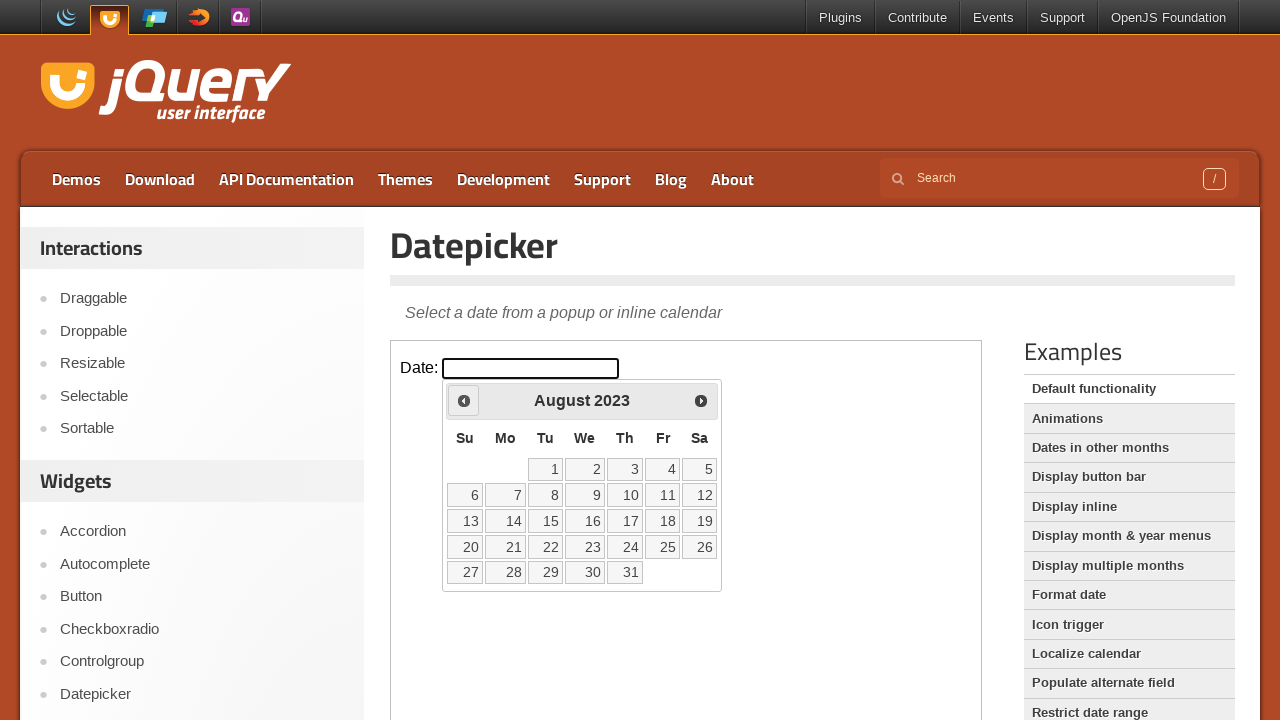

Clicked previous month button to navigate backwards at (464, 400) on iframe >> nth=0 >> internal:control=enter-frame >> span.ui-icon.ui-icon-circle-t
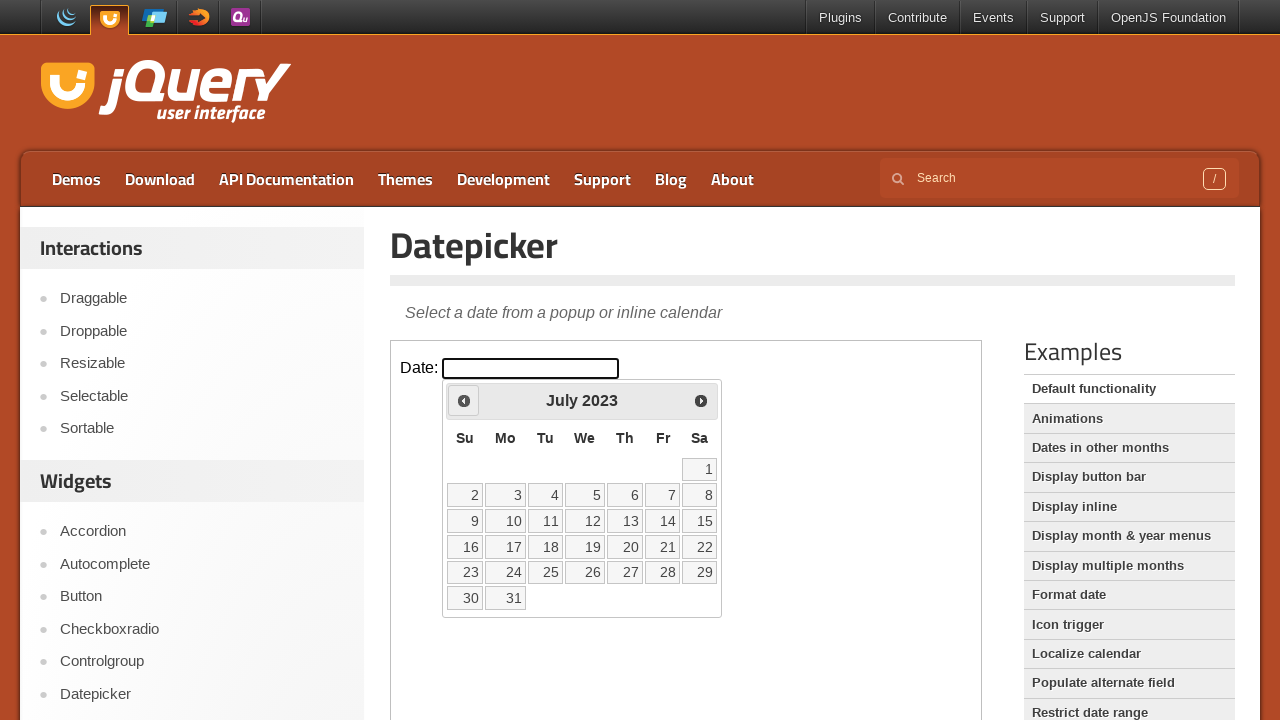

Checked current calendar date: July 2023
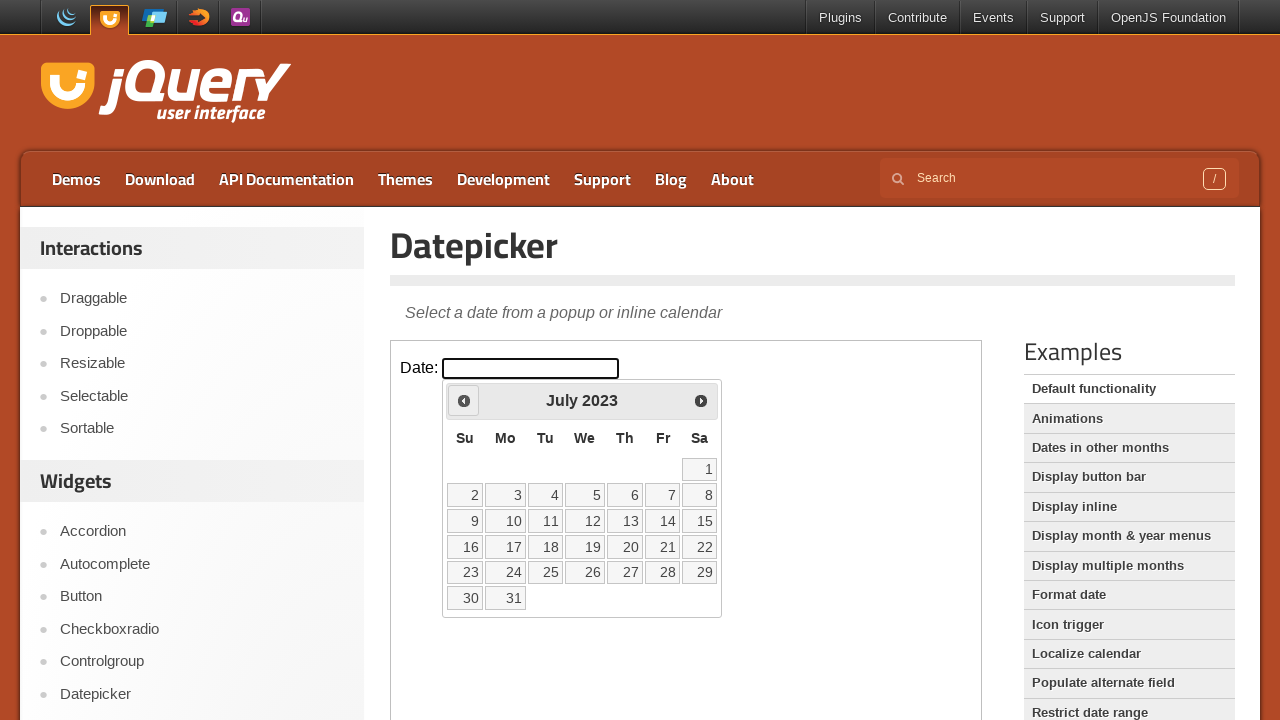

Clicked previous month button to navigate backwards at (464, 400) on iframe >> nth=0 >> internal:control=enter-frame >> span.ui-icon.ui-icon-circle-t
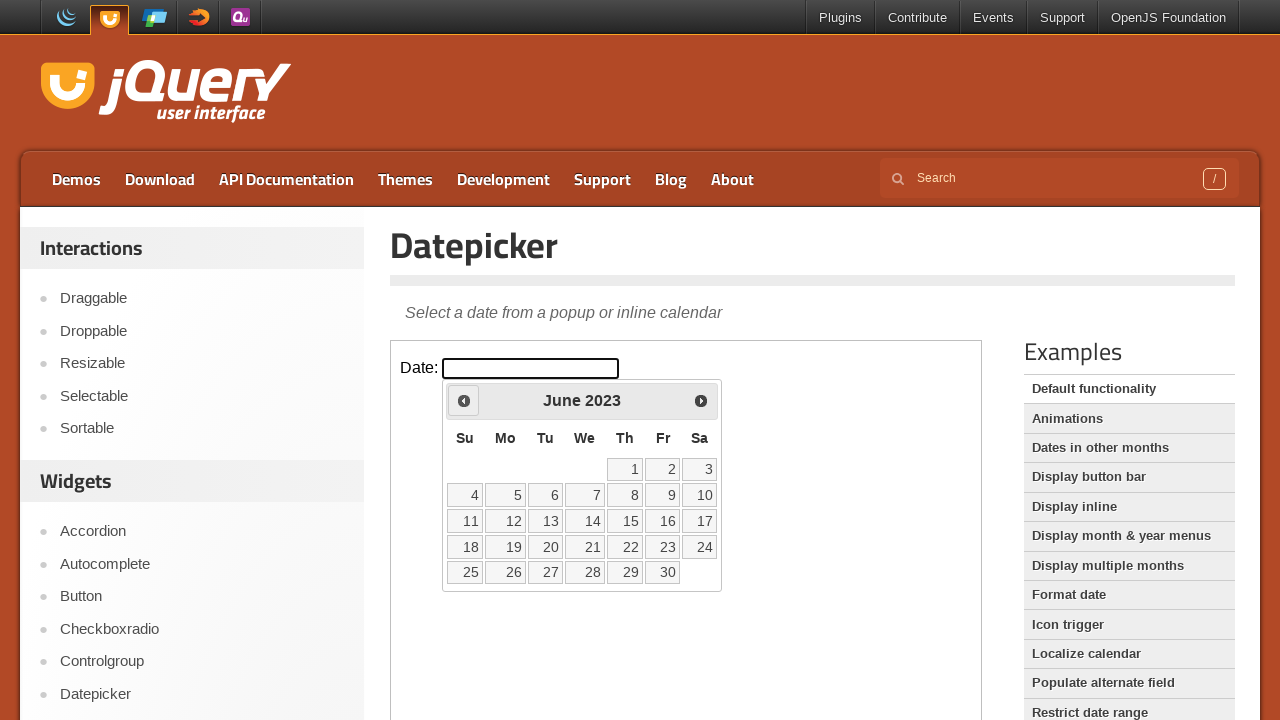

Checked current calendar date: June 2023
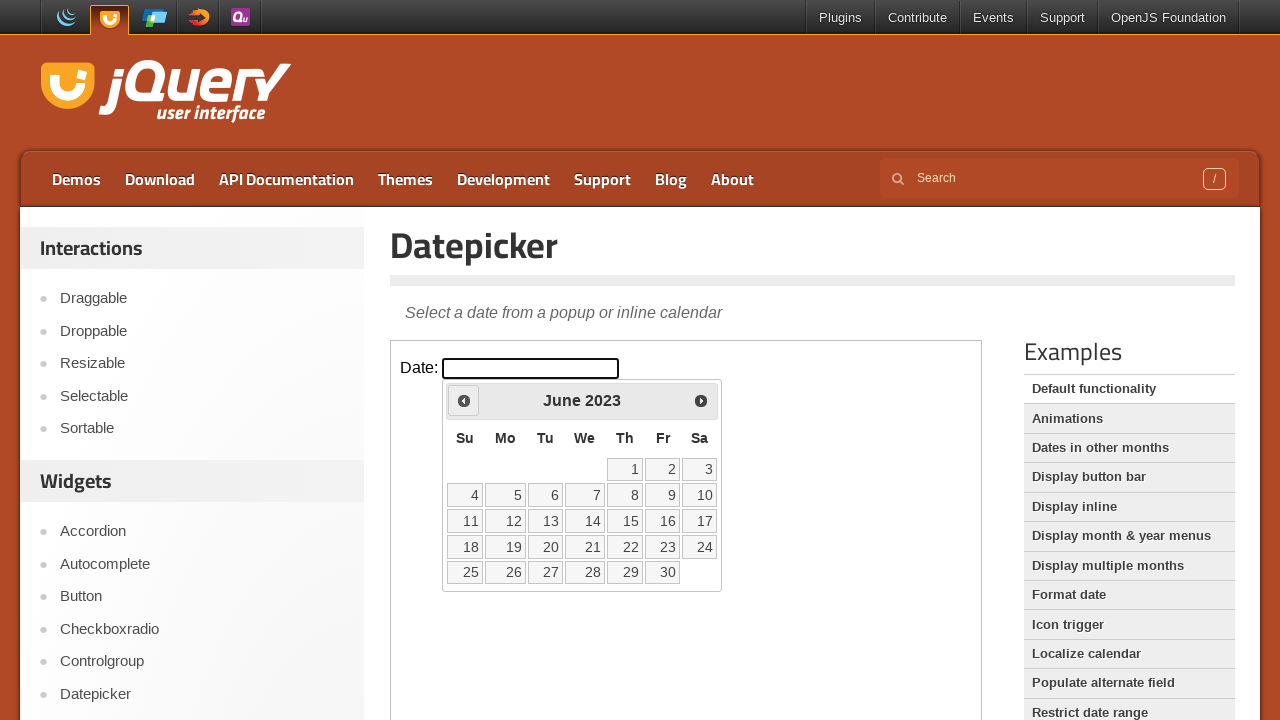

Clicked previous month button to navigate backwards at (464, 400) on iframe >> nth=0 >> internal:control=enter-frame >> span.ui-icon.ui-icon-circle-t
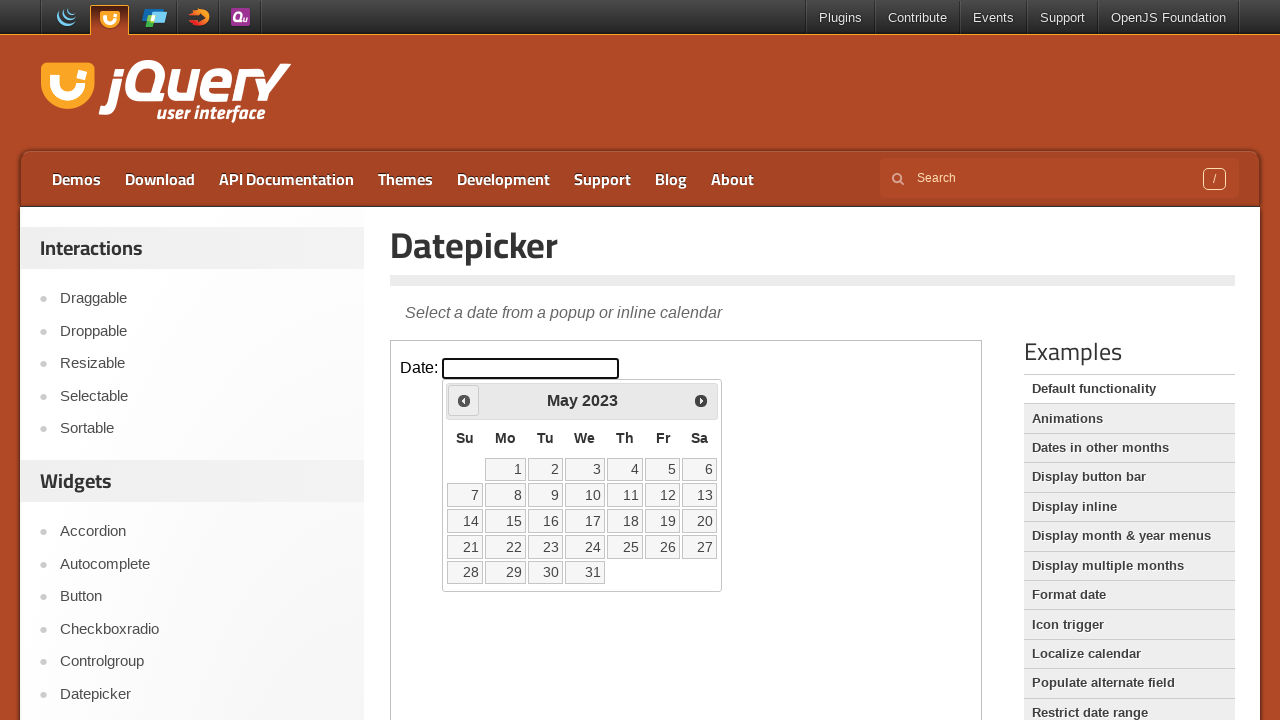

Checked current calendar date: May 2023
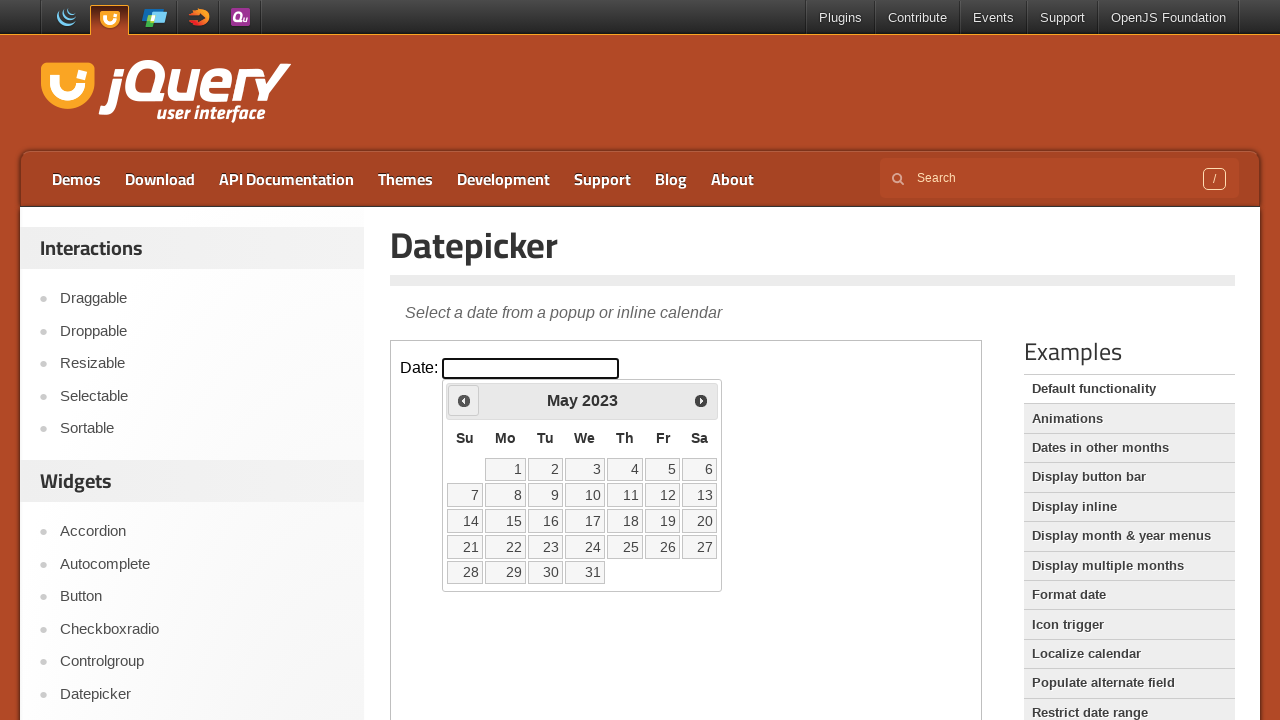

Clicked previous month button to navigate backwards at (464, 400) on iframe >> nth=0 >> internal:control=enter-frame >> span.ui-icon.ui-icon-circle-t
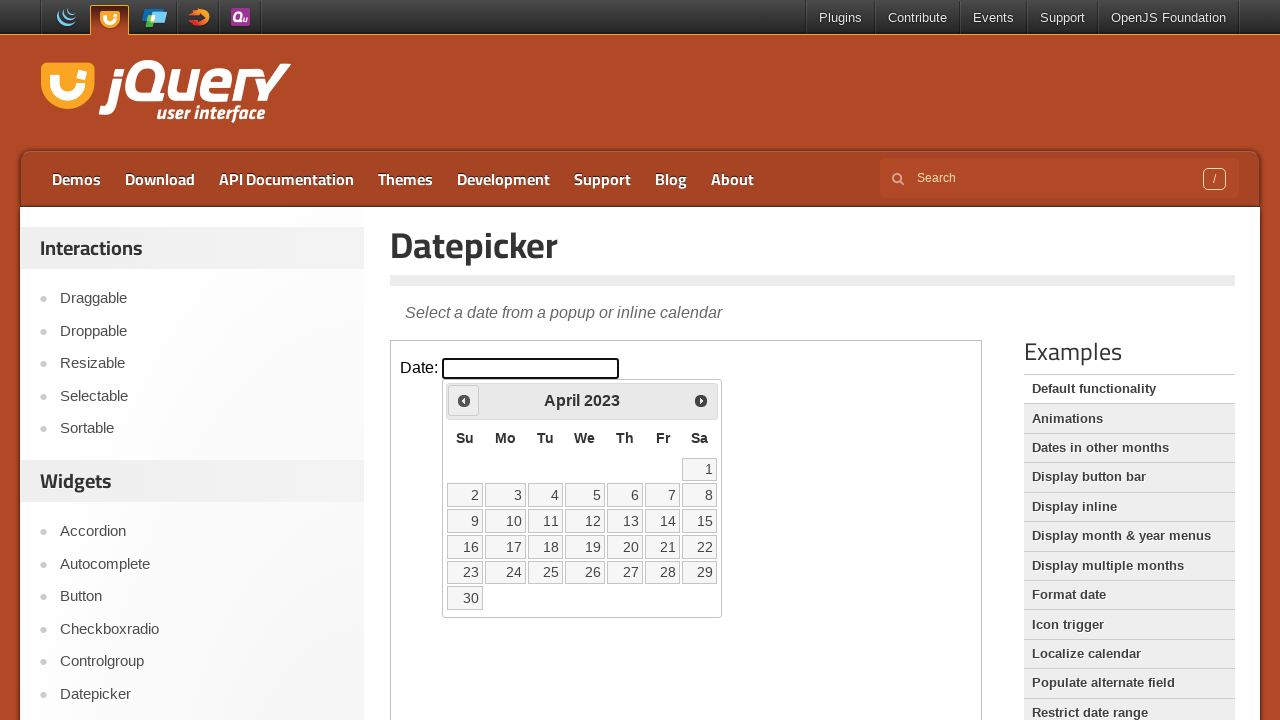

Checked current calendar date: April 2023
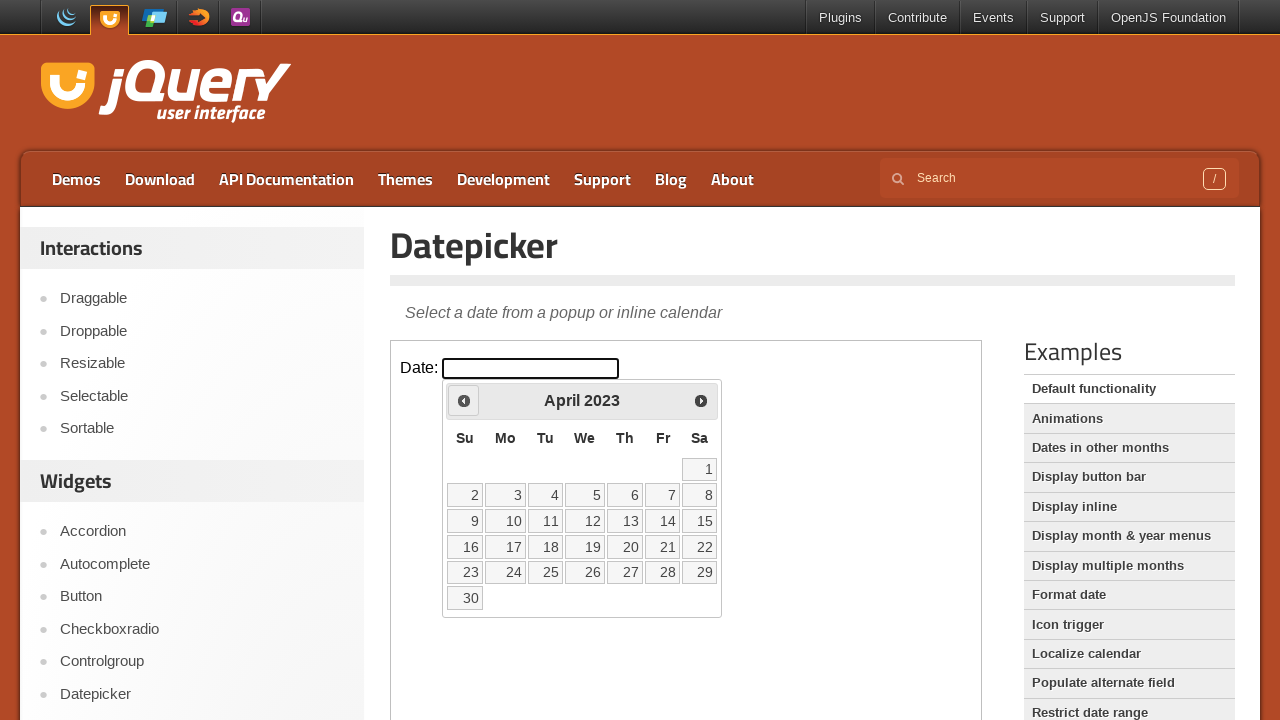

Clicked previous month button to navigate backwards at (464, 400) on iframe >> nth=0 >> internal:control=enter-frame >> span.ui-icon.ui-icon-circle-t
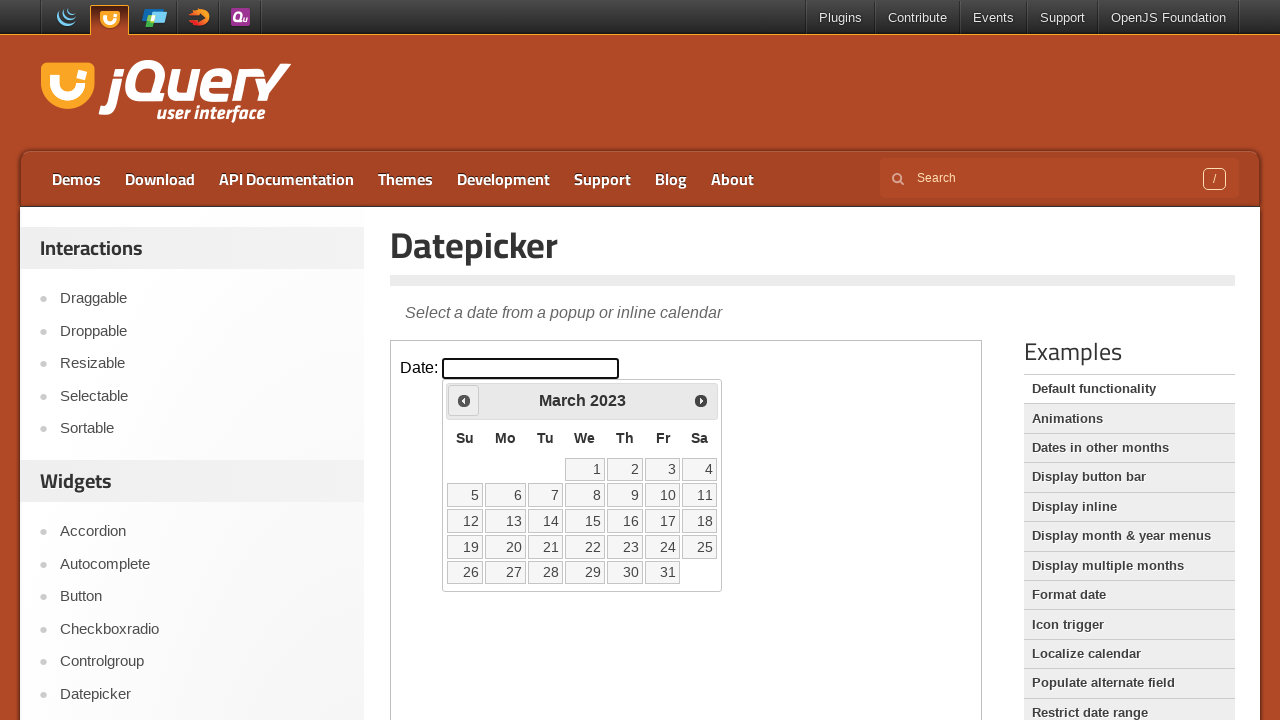

Checked current calendar date: March 2023
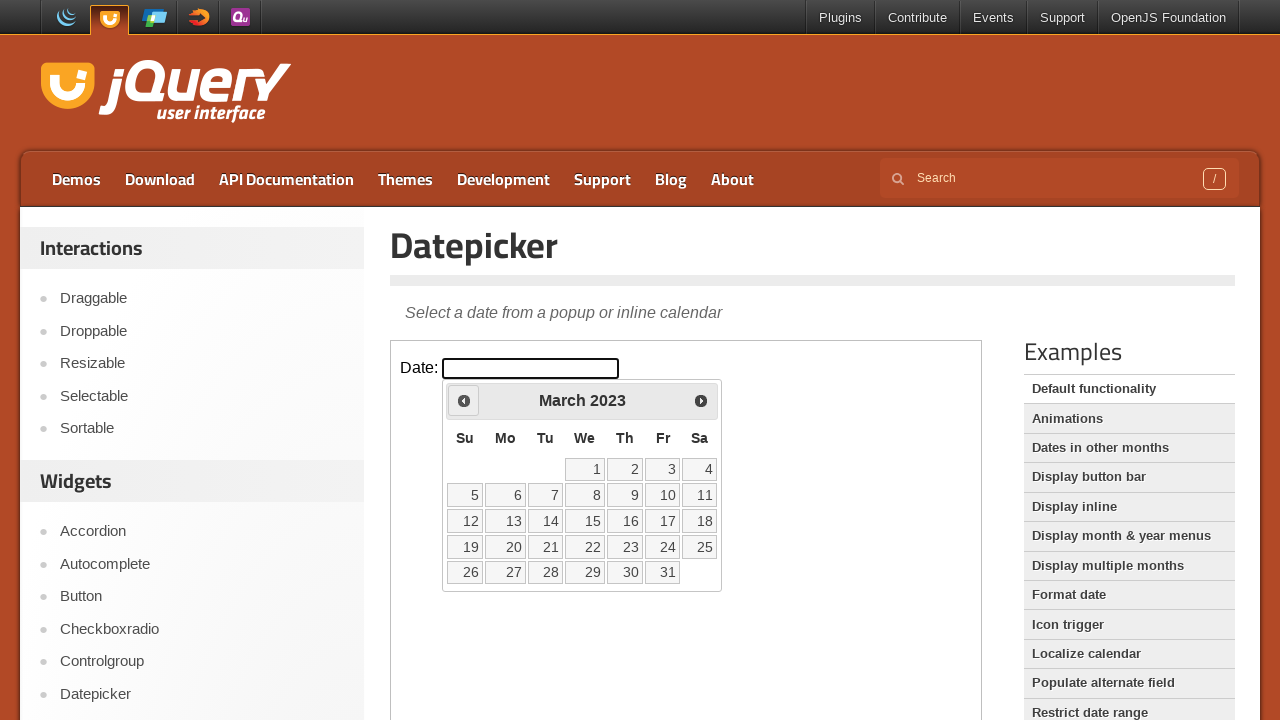

Clicked previous month button to navigate backwards at (464, 400) on iframe >> nth=0 >> internal:control=enter-frame >> span.ui-icon.ui-icon-circle-t
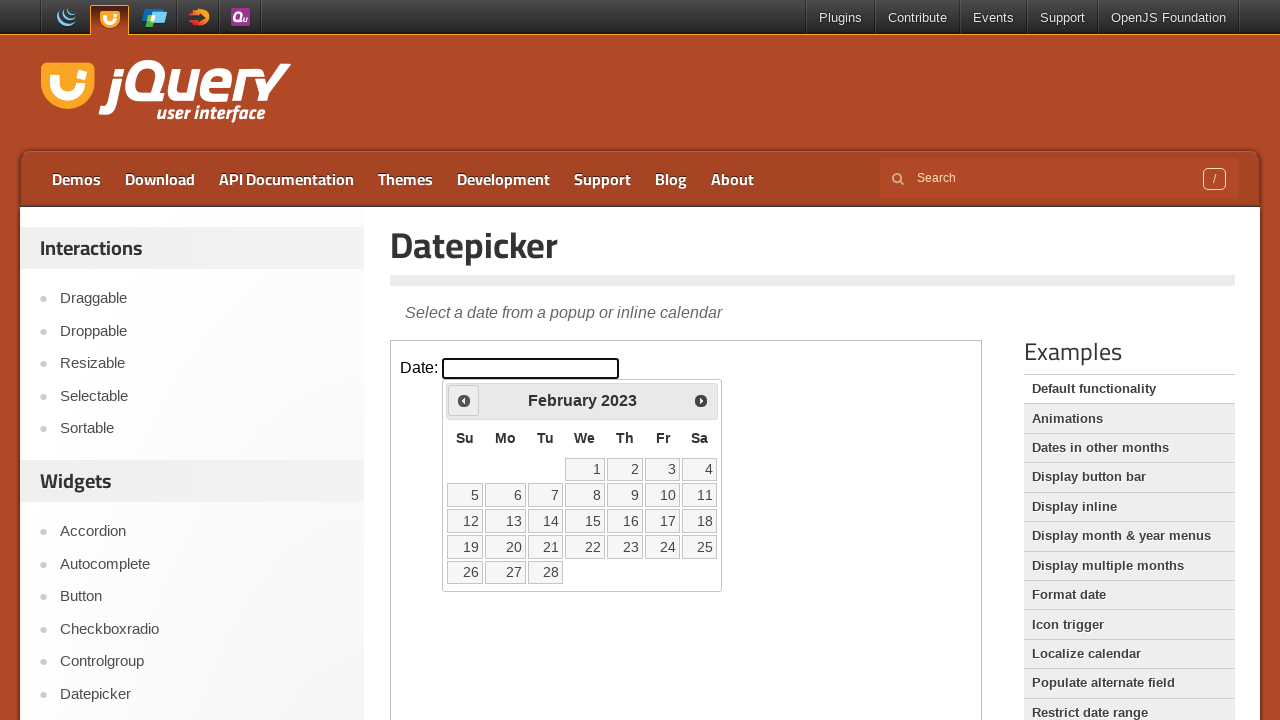

Checked current calendar date: February 2023
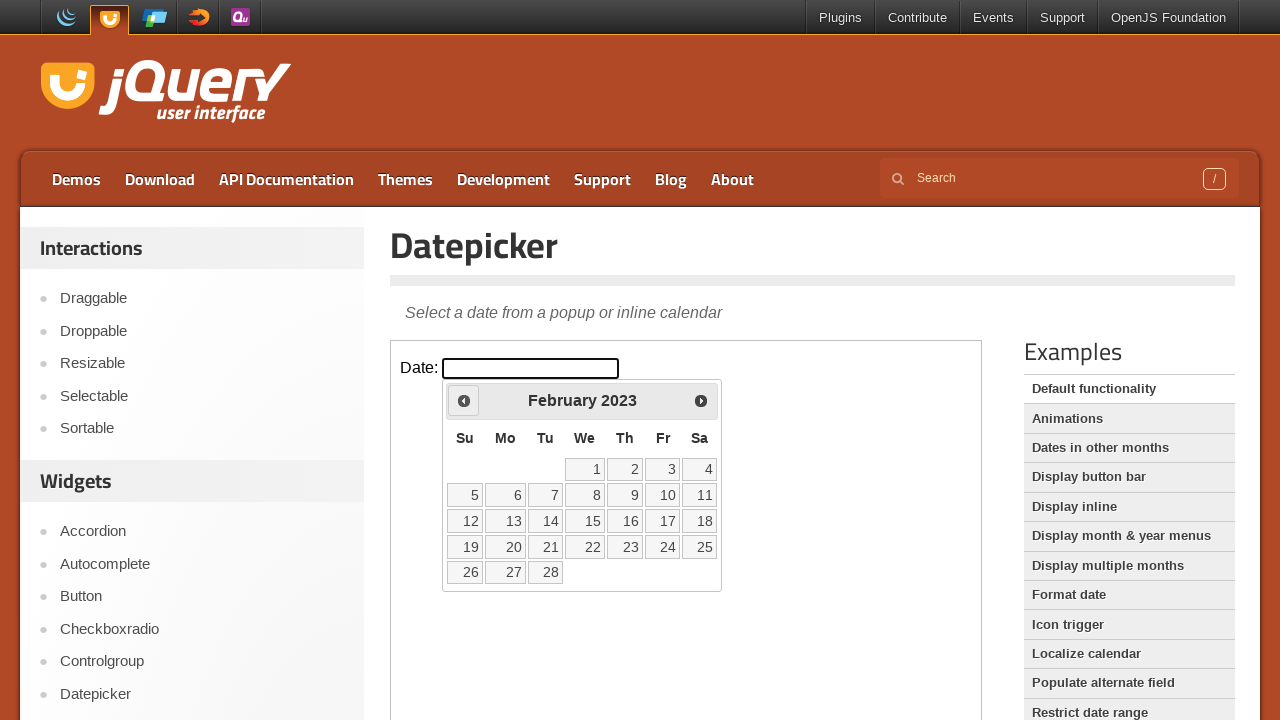

Clicked previous month button to navigate backwards at (464, 400) on iframe >> nth=0 >> internal:control=enter-frame >> span.ui-icon.ui-icon-circle-t
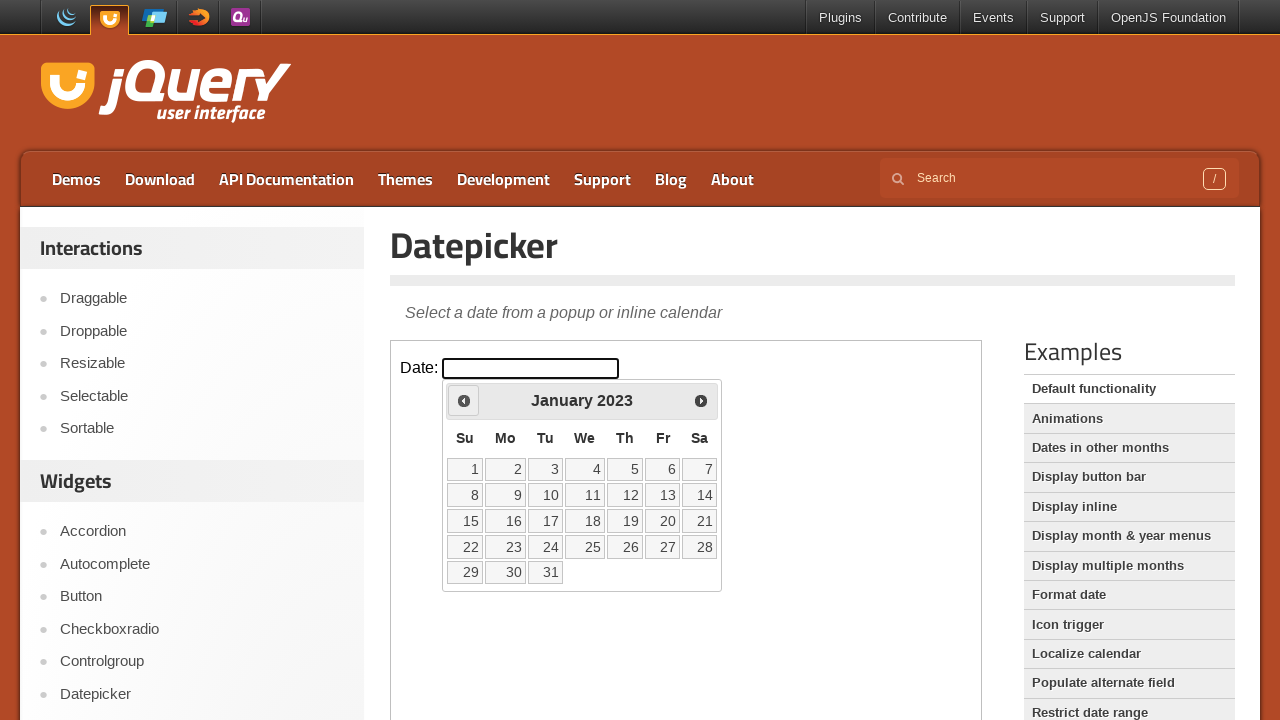

Checked current calendar date: January 2023
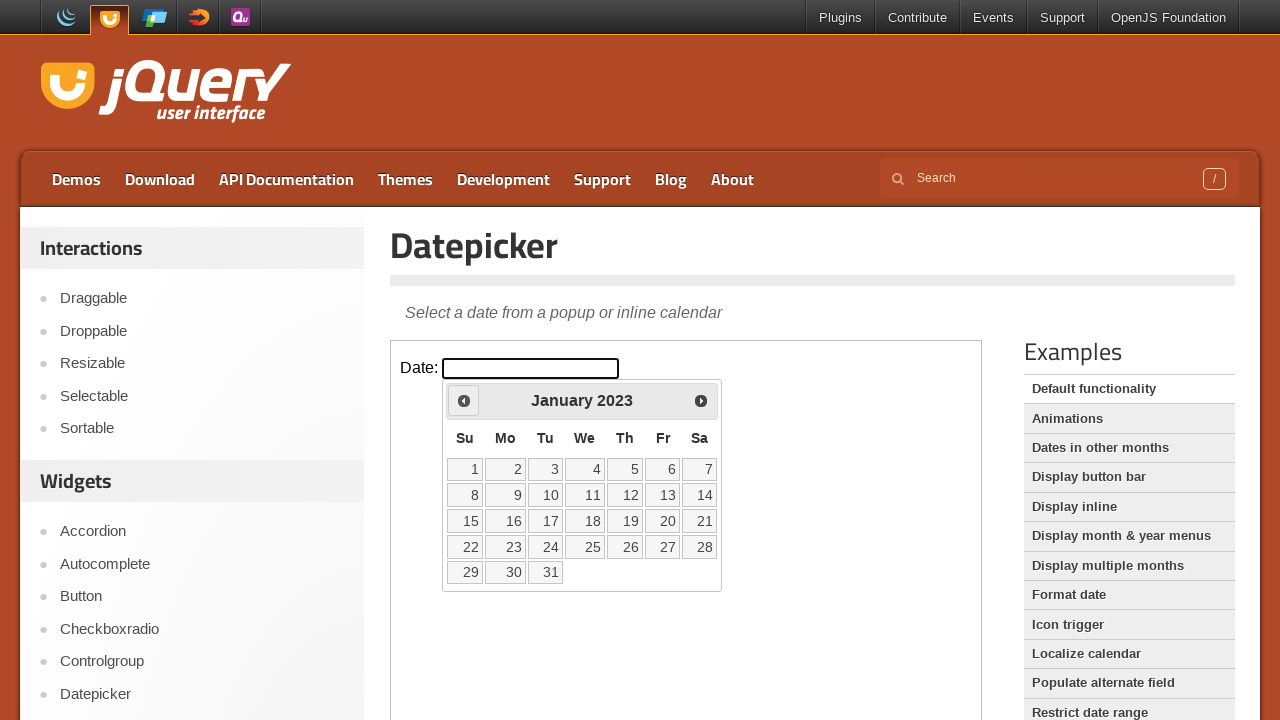

Clicked previous month button to navigate backwards at (464, 400) on iframe >> nth=0 >> internal:control=enter-frame >> span.ui-icon.ui-icon-circle-t
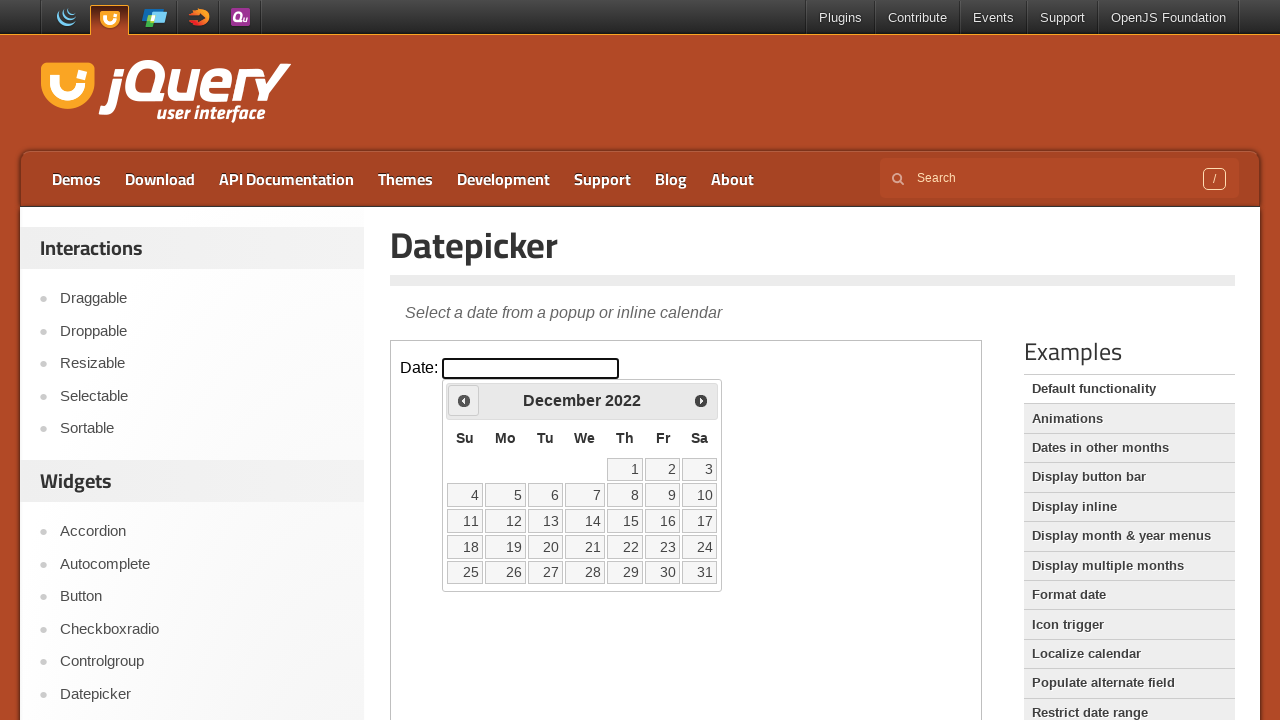

Checked current calendar date: December 2022
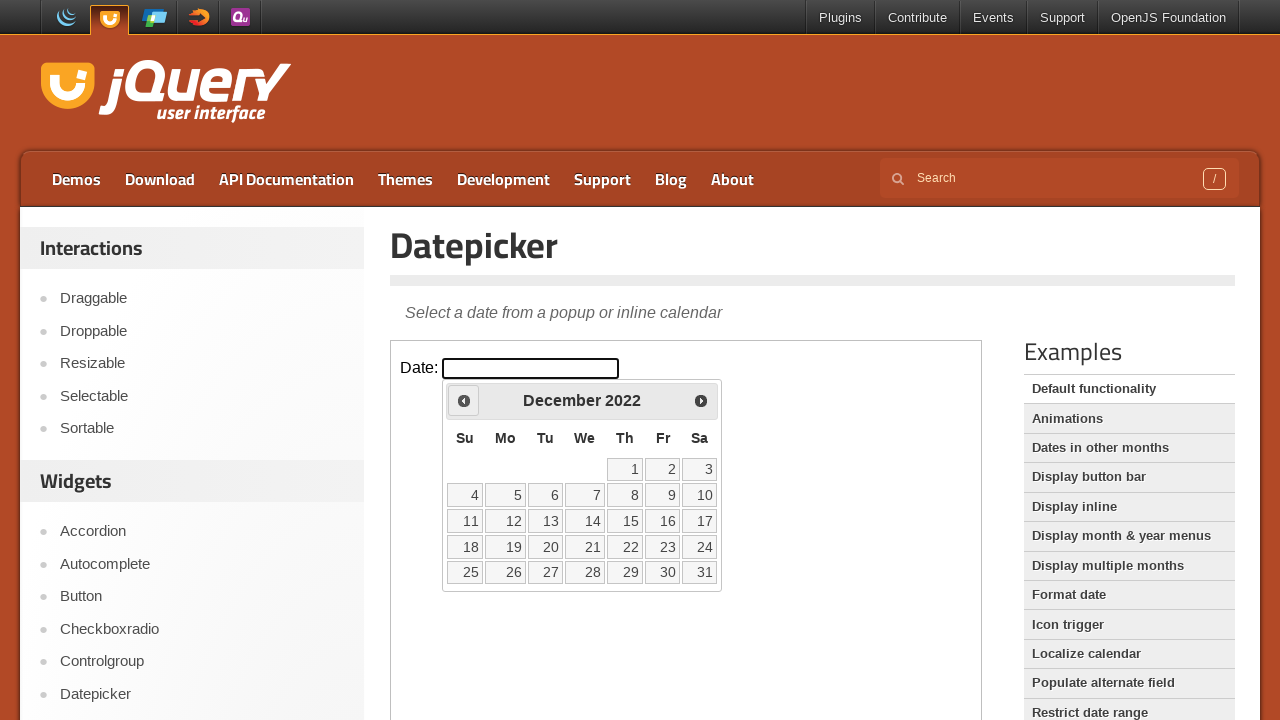

Clicked previous month button to navigate backwards at (464, 400) on iframe >> nth=0 >> internal:control=enter-frame >> span.ui-icon.ui-icon-circle-t
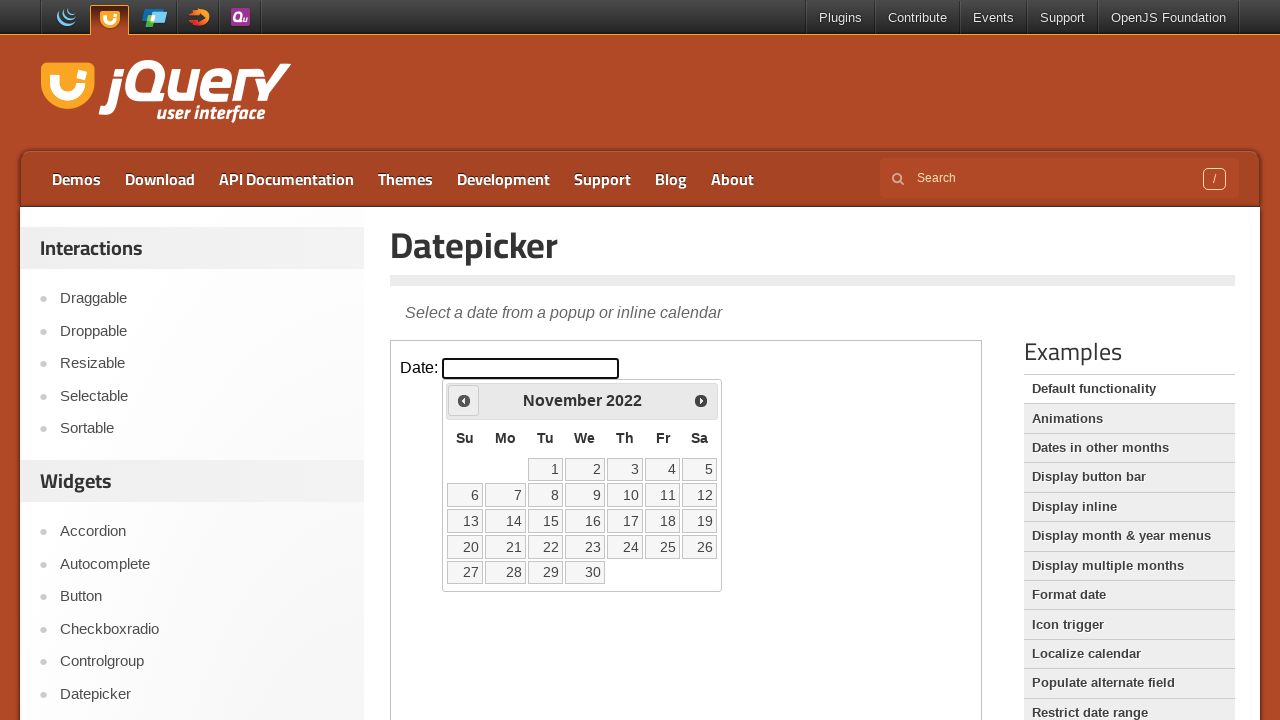

Checked current calendar date: November 2022
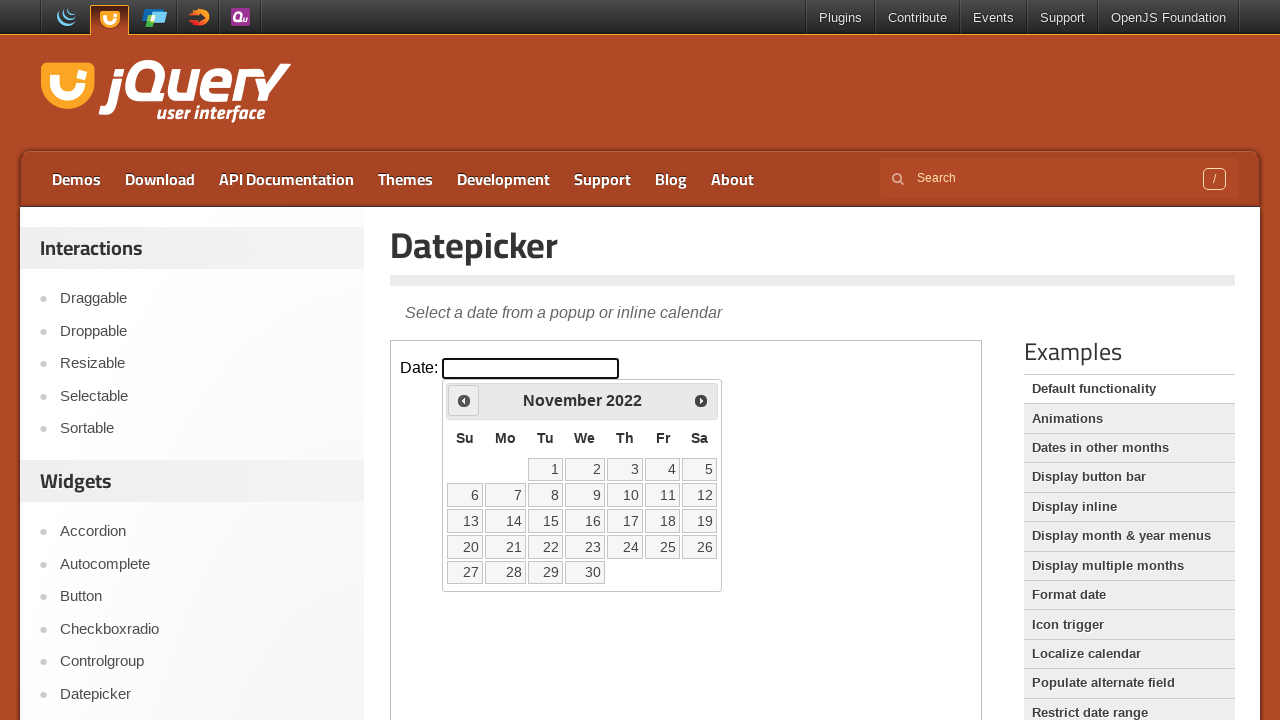

Clicked previous month button to navigate backwards at (464, 400) on iframe >> nth=0 >> internal:control=enter-frame >> span.ui-icon.ui-icon-circle-t
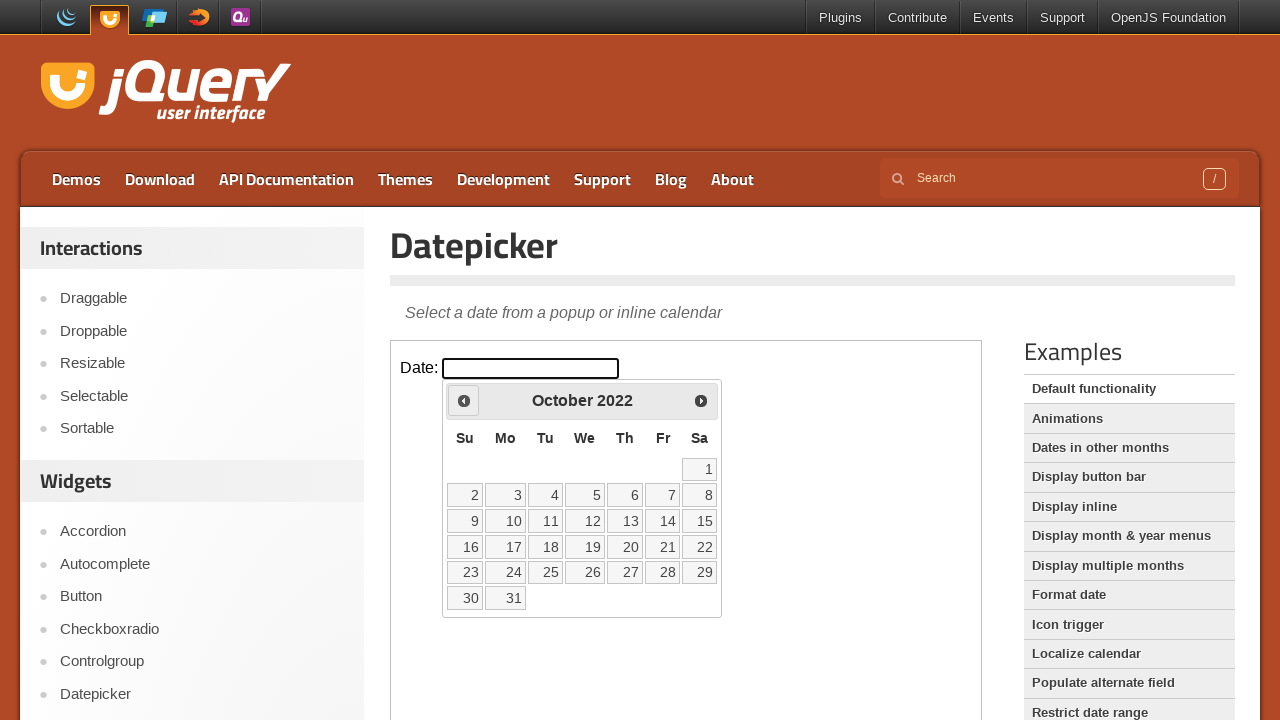

Checked current calendar date: October 2022
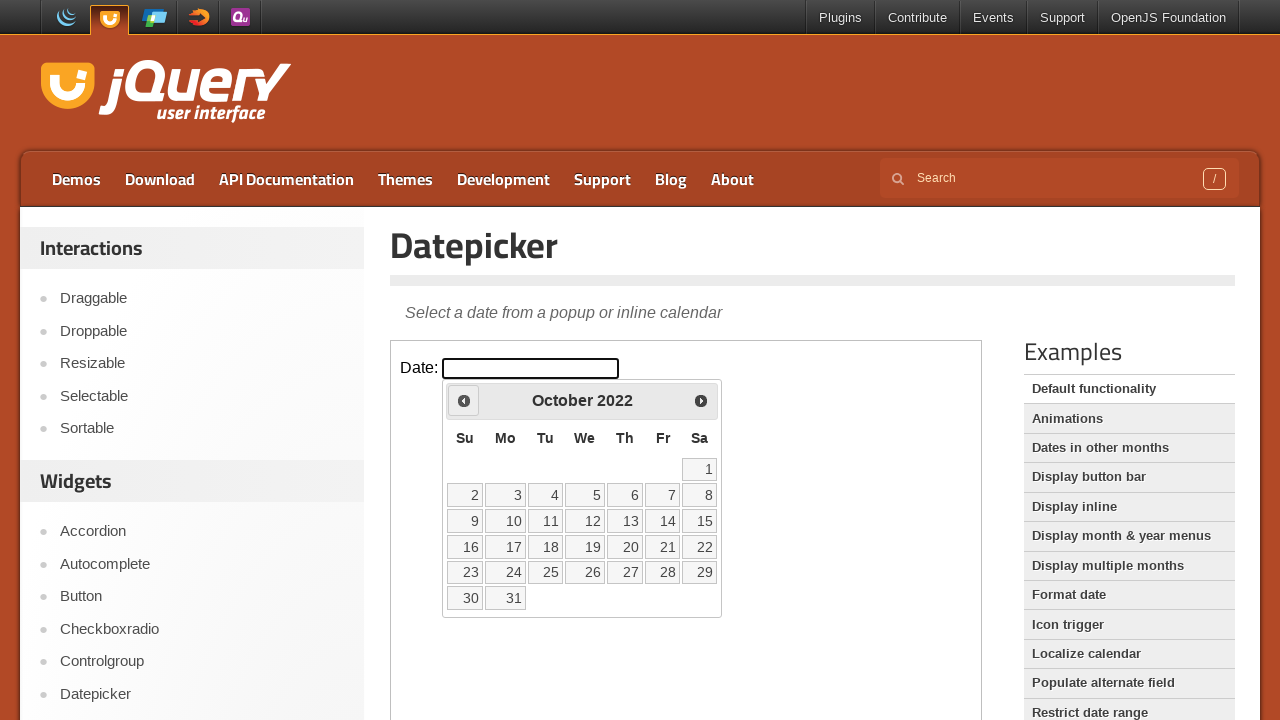

Clicked previous month button to navigate backwards at (464, 400) on iframe >> nth=0 >> internal:control=enter-frame >> span.ui-icon.ui-icon-circle-t
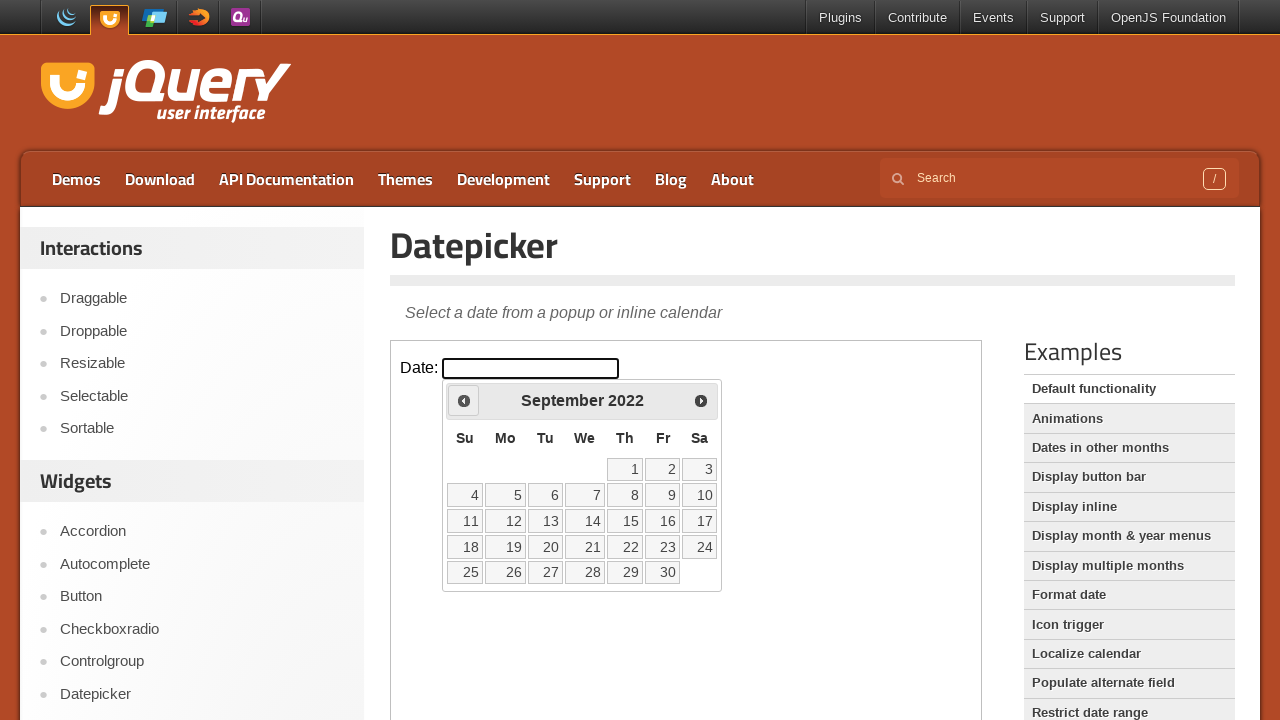

Checked current calendar date: September 2022
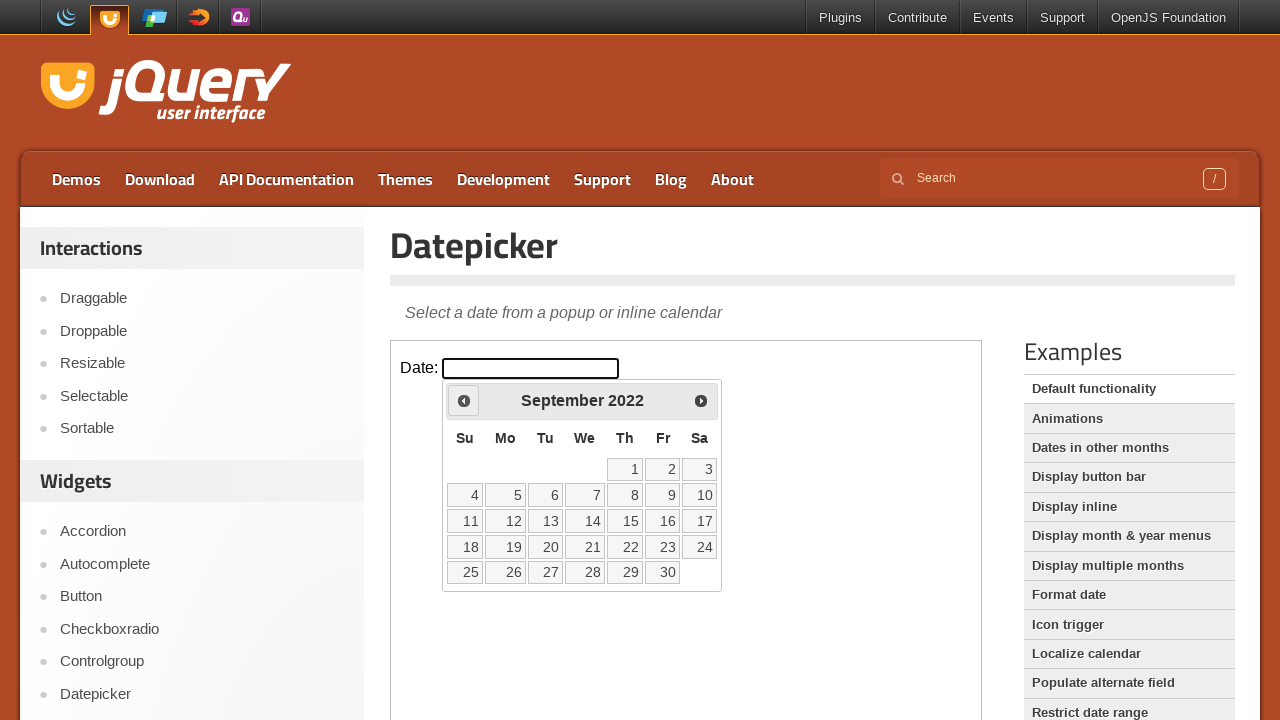

Clicked previous month button to navigate backwards at (464, 400) on iframe >> nth=0 >> internal:control=enter-frame >> span.ui-icon.ui-icon-circle-t
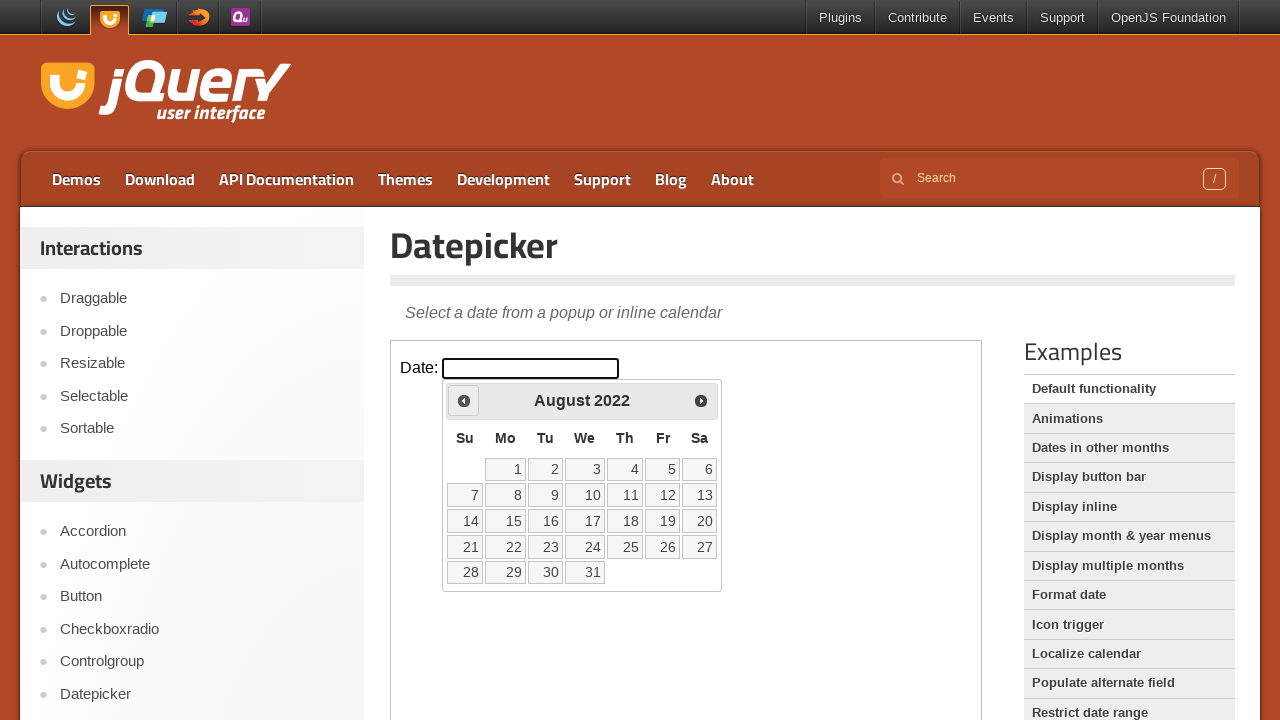

Checked current calendar date: August 2022
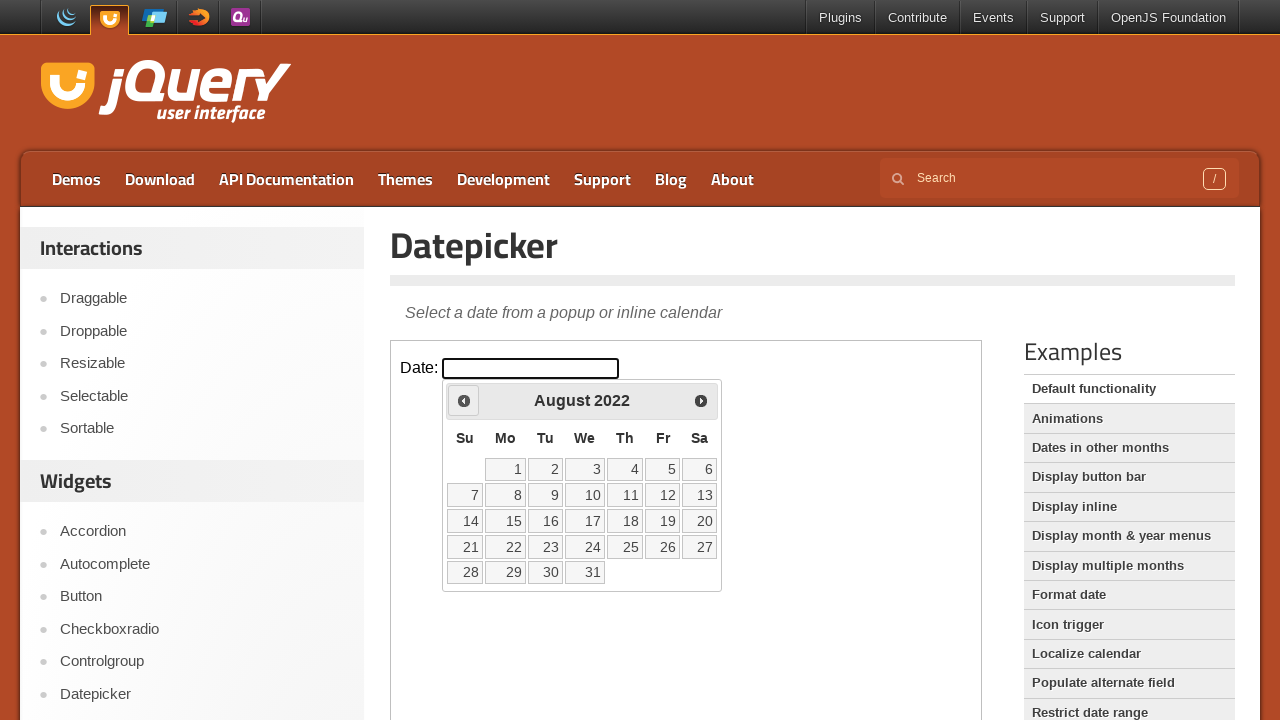

Clicked previous month button to navigate backwards at (464, 400) on iframe >> nth=0 >> internal:control=enter-frame >> span.ui-icon.ui-icon-circle-t
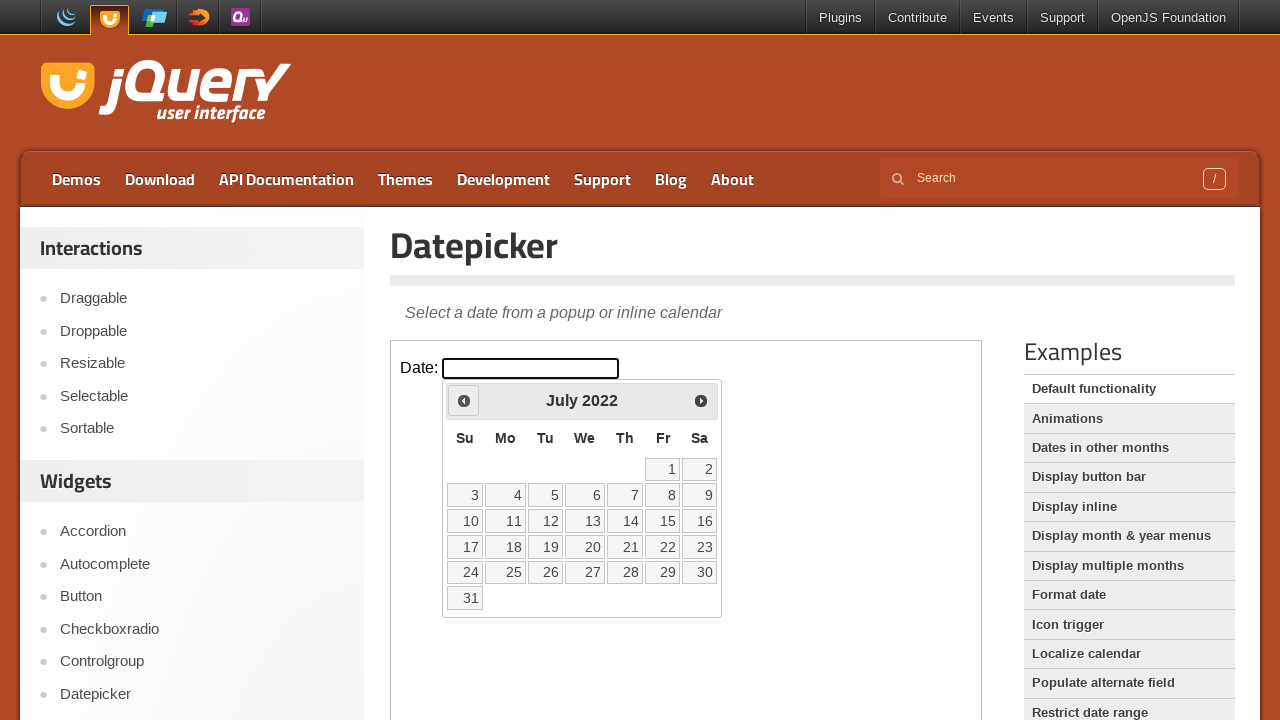

Checked current calendar date: July 2022
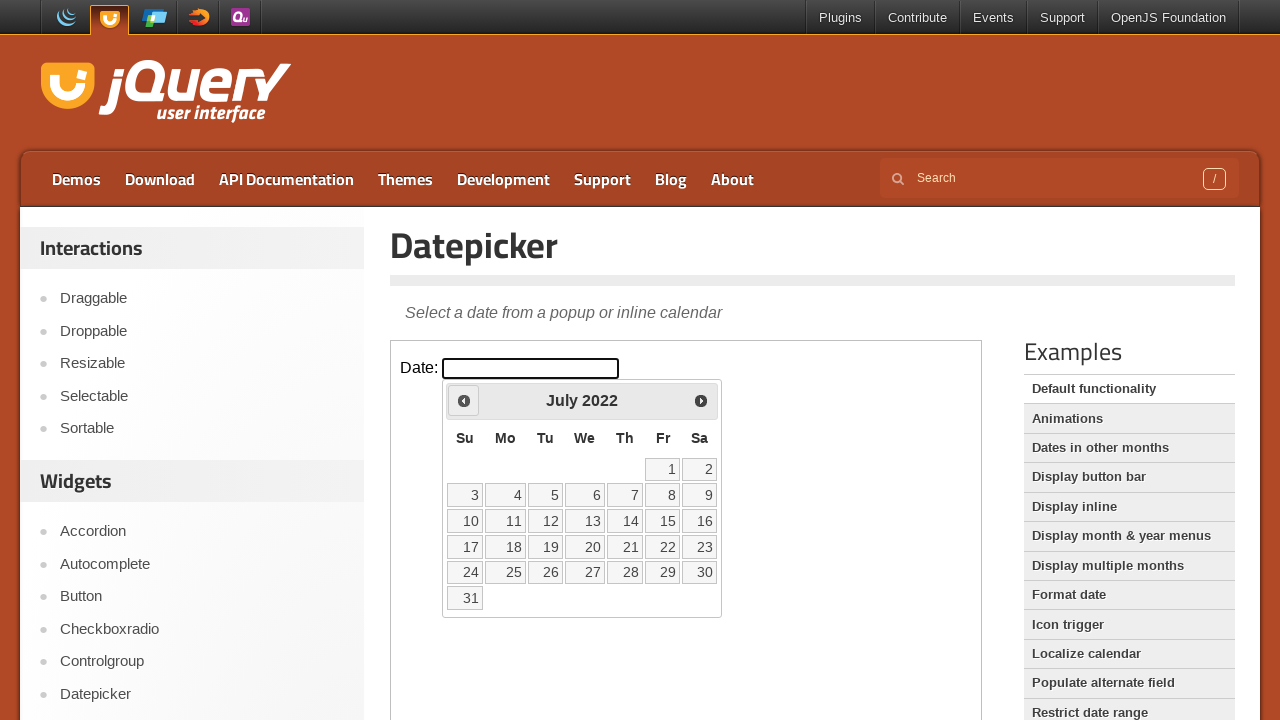

Clicked previous month button to navigate backwards at (464, 400) on iframe >> nth=0 >> internal:control=enter-frame >> span.ui-icon.ui-icon-circle-t
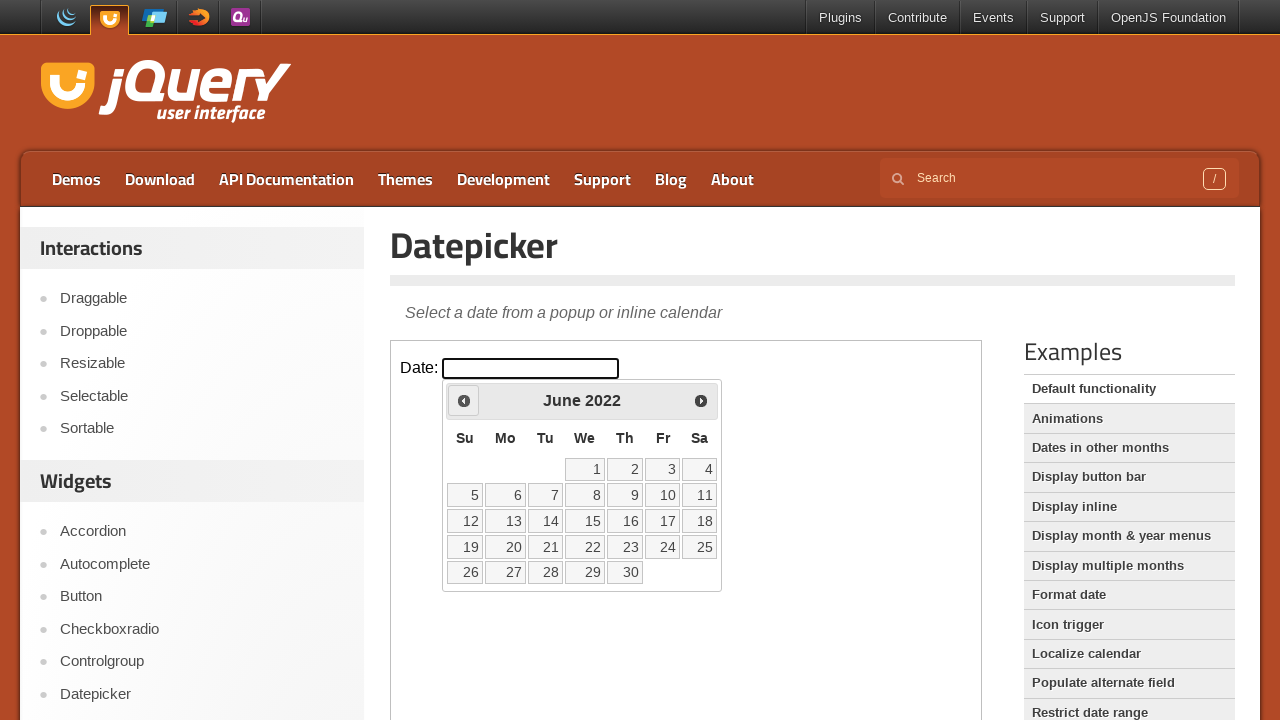

Checked current calendar date: June 2022
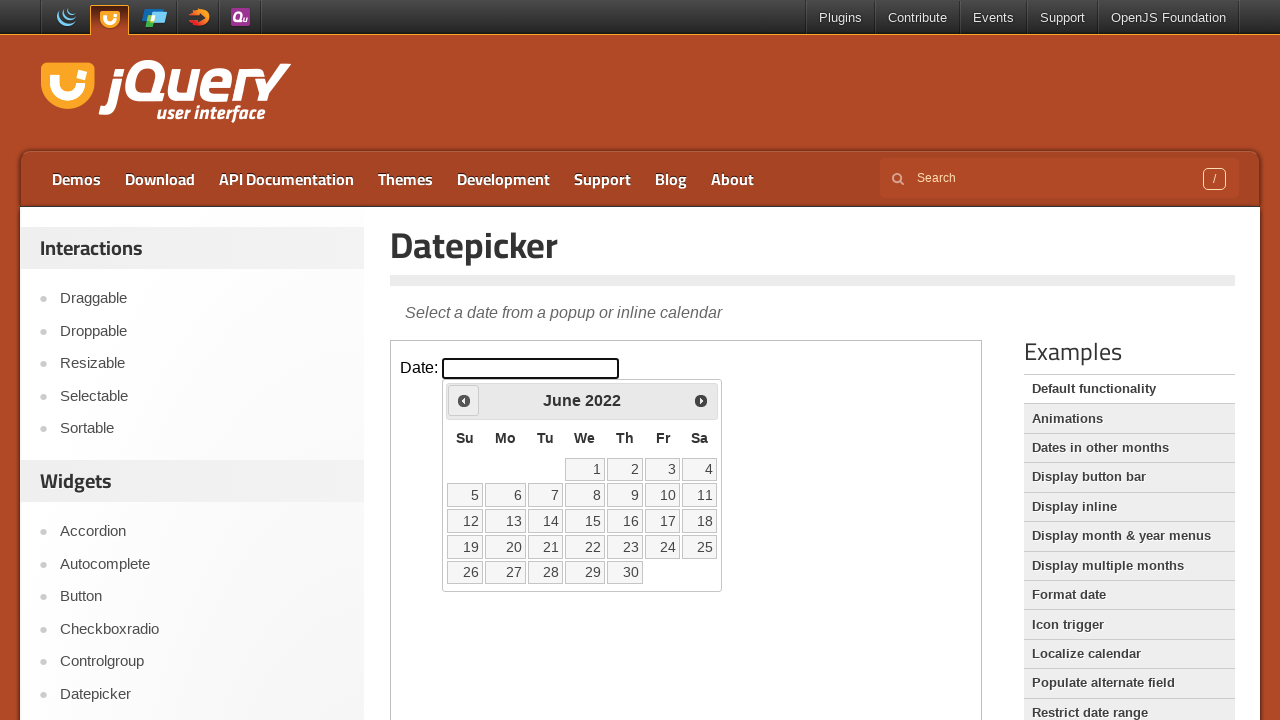

Clicked previous month button to navigate backwards at (464, 400) on iframe >> nth=0 >> internal:control=enter-frame >> span.ui-icon.ui-icon-circle-t
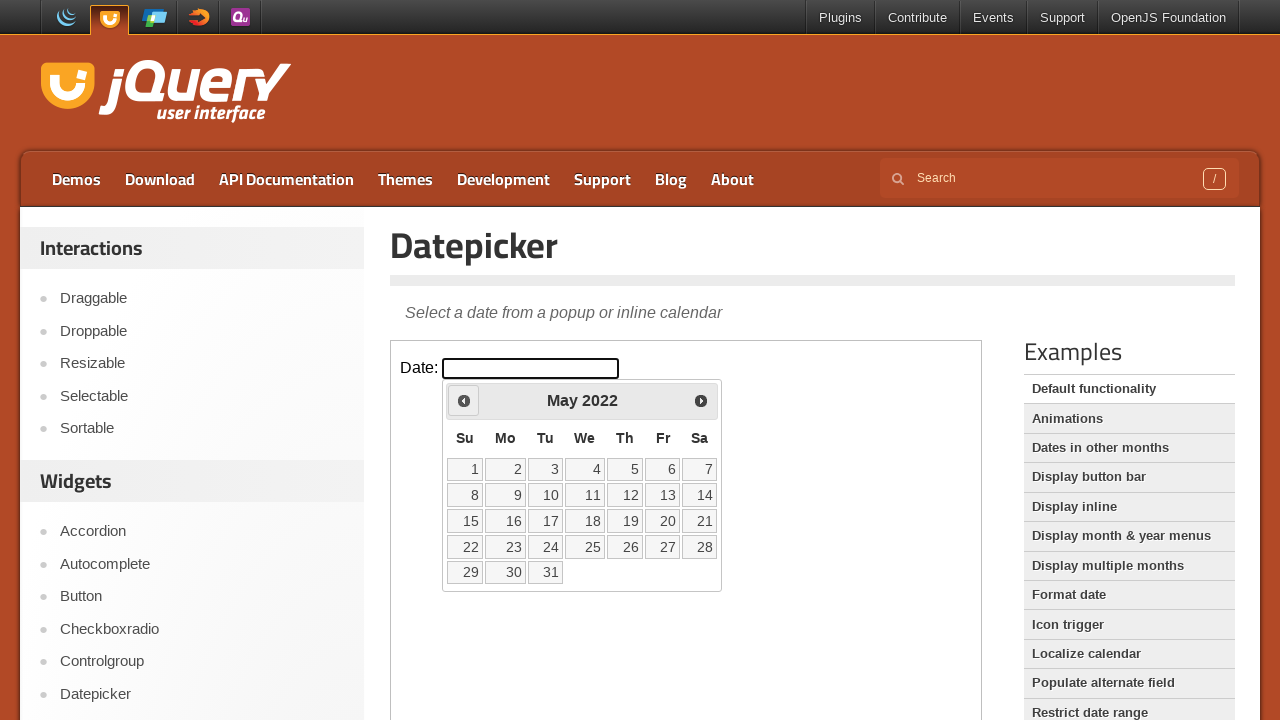

Checked current calendar date: May 2022
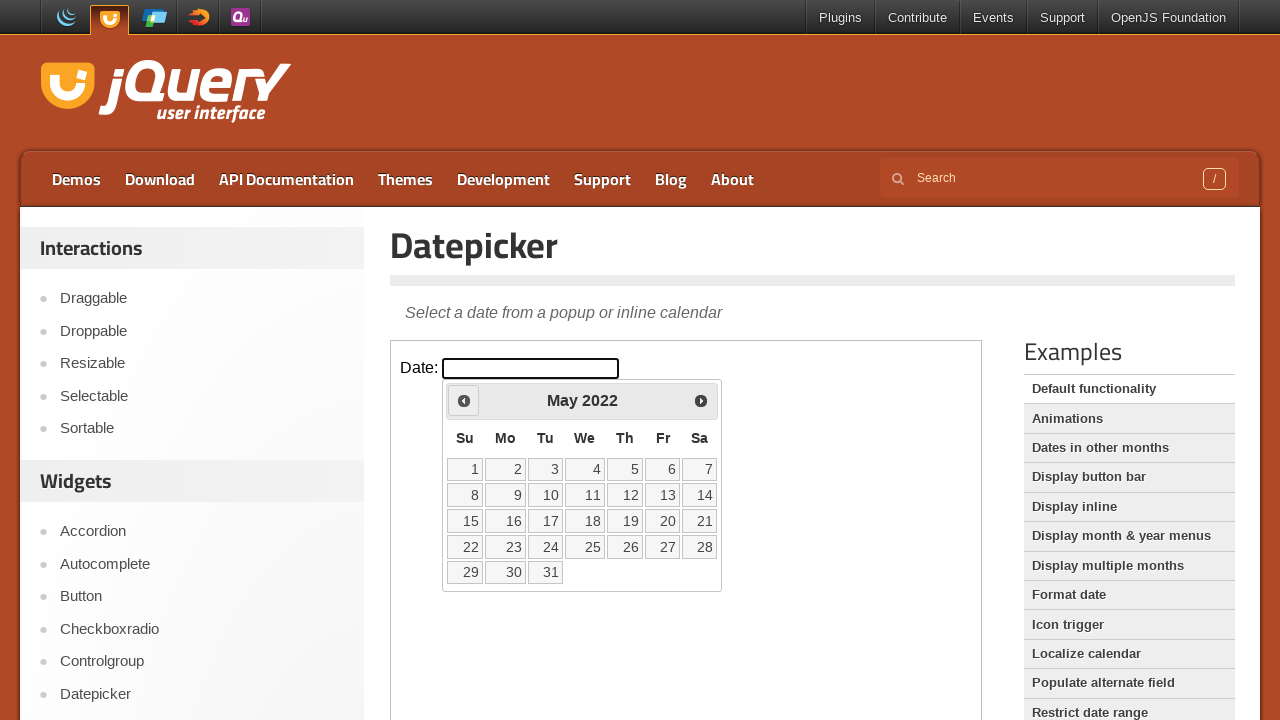

Clicked previous month button to navigate backwards at (464, 400) on iframe >> nth=0 >> internal:control=enter-frame >> span.ui-icon.ui-icon-circle-t
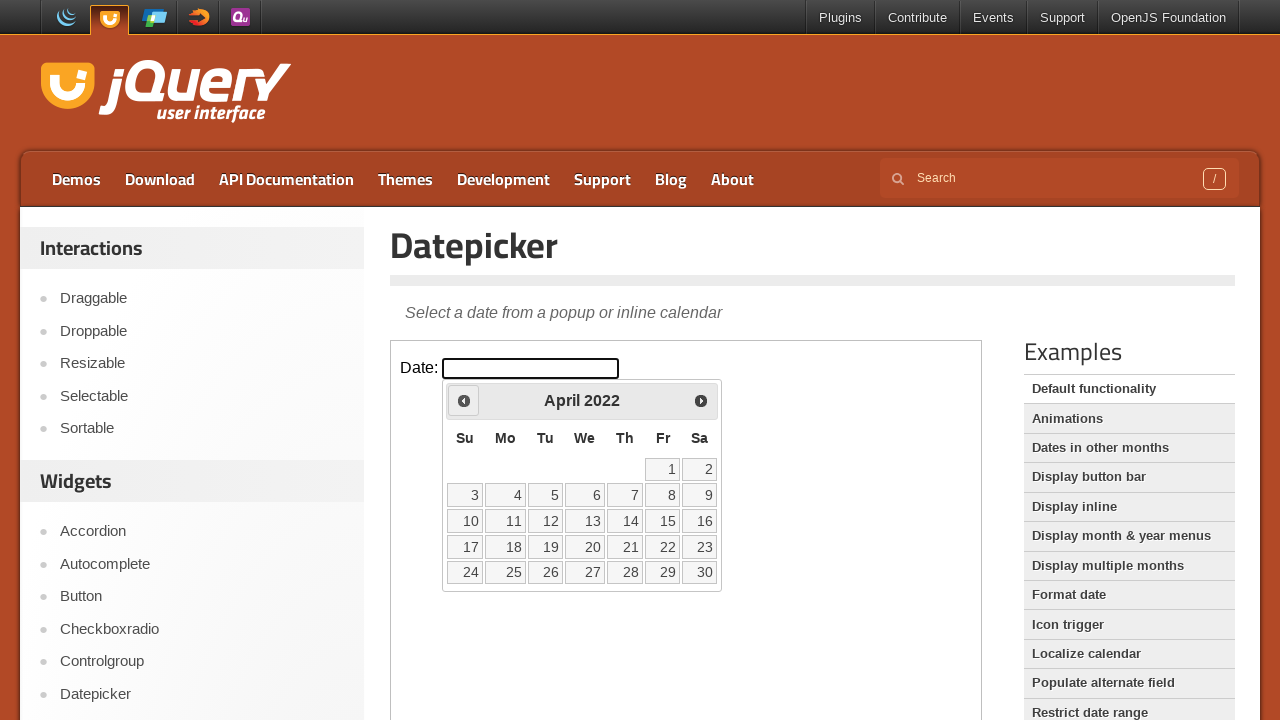

Checked current calendar date: April 2022
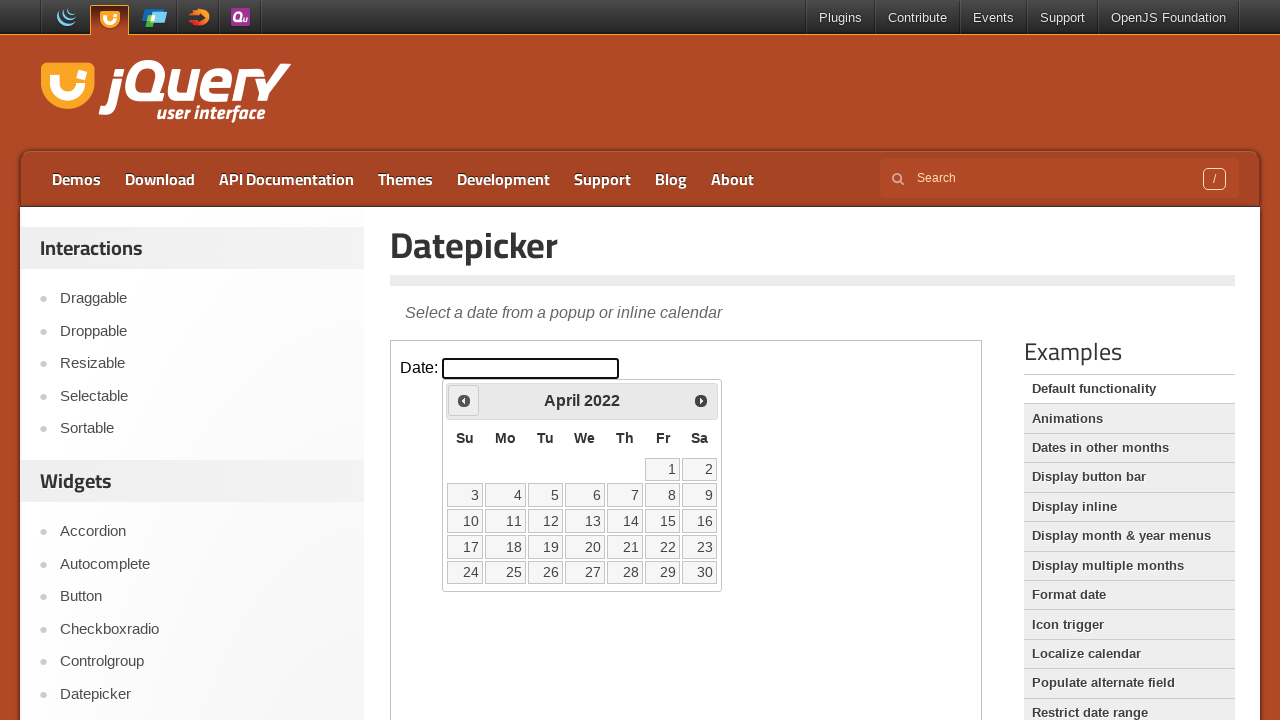

Clicked previous month button to navigate backwards at (464, 400) on iframe >> nth=0 >> internal:control=enter-frame >> span.ui-icon.ui-icon-circle-t
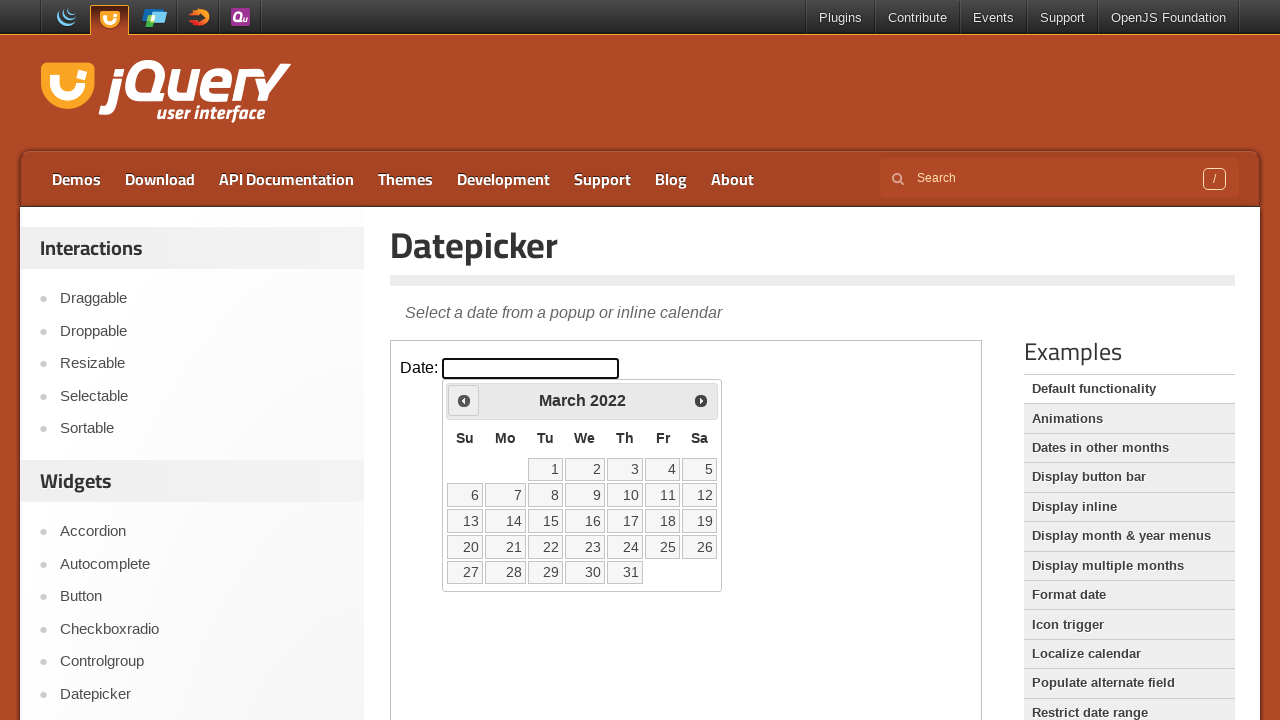

Checked current calendar date: March 2022
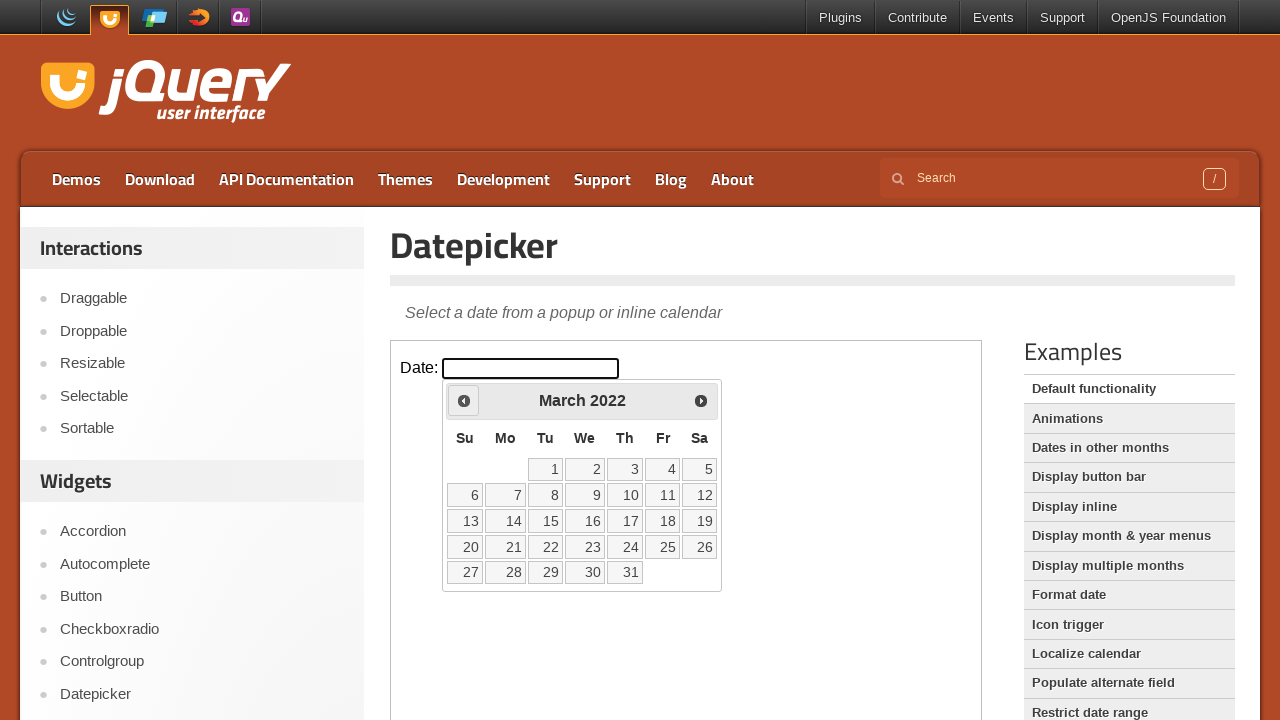

Clicked previous month button to navigate backwards at (464, 400) on iframe >> nth=0 >> internal:control=enter-frame >> span.ui-icon.ui-icon-circle-t
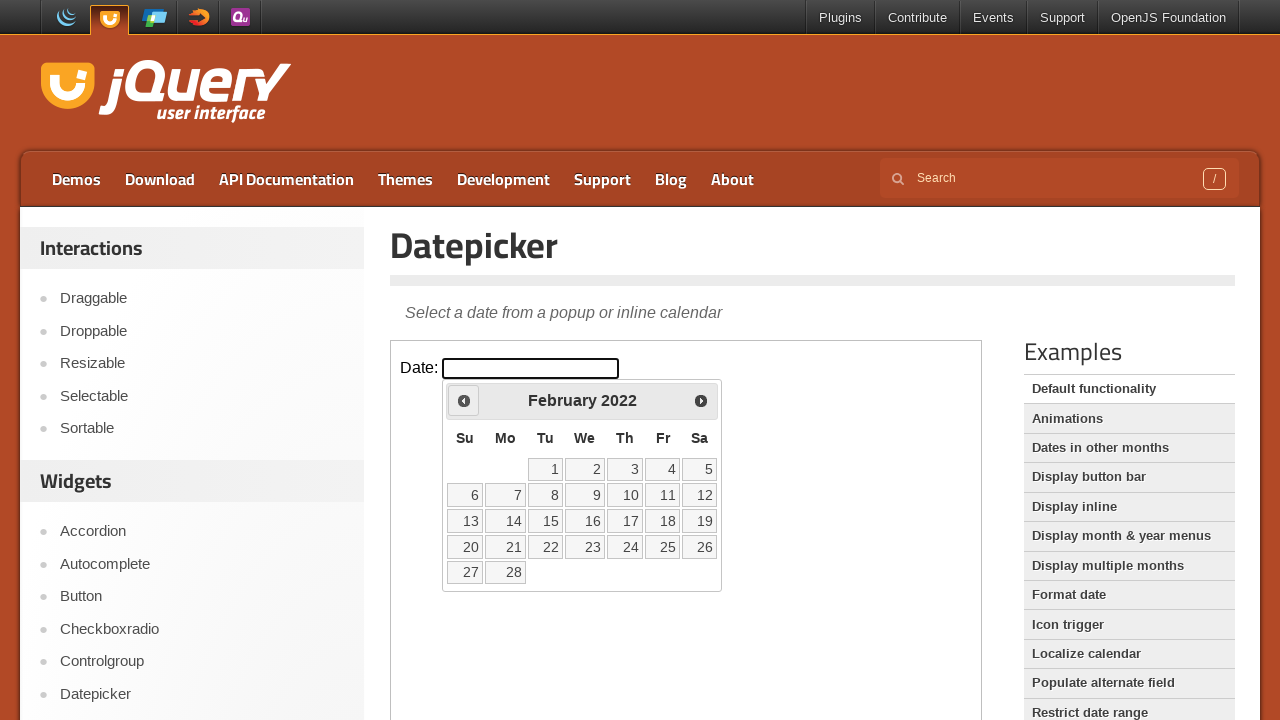

Checked current calendar date: February 2022
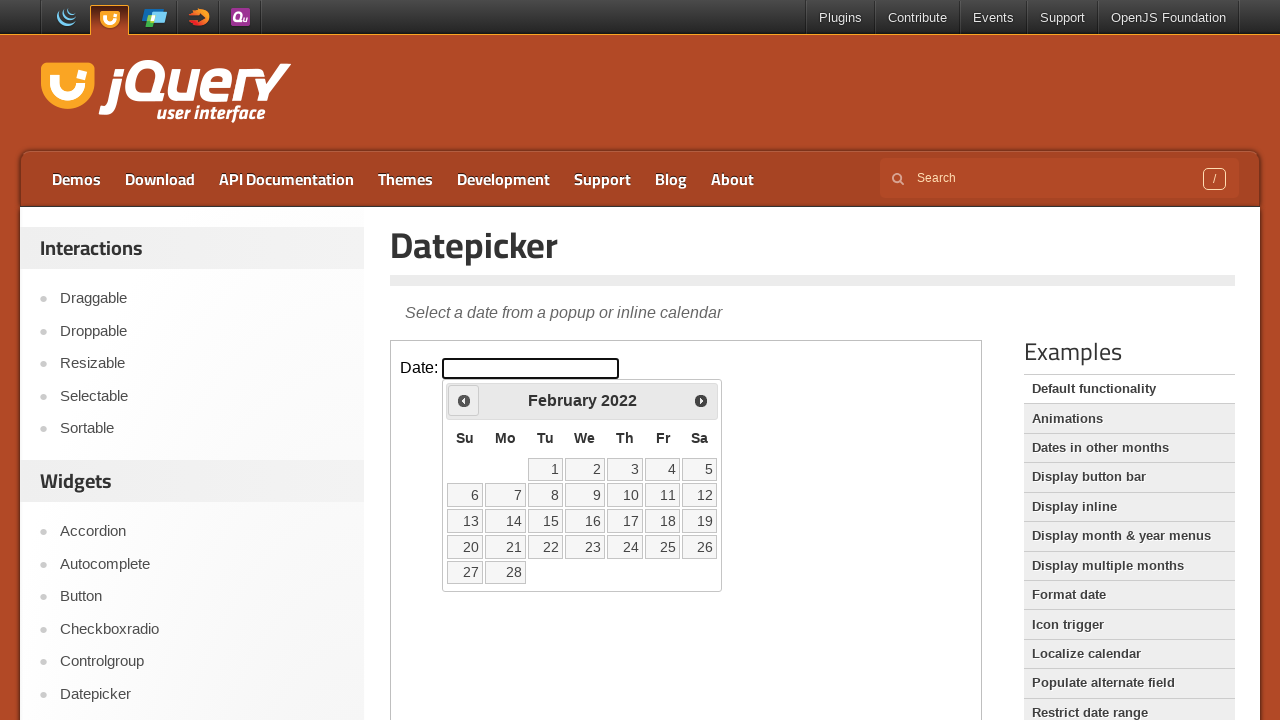

Clicked previous month button to navigate backwards at (464, 400) on iframe >> nth=0 >> internal:control=enter-frame >> span.ui-icon.ui-icon-circle-t
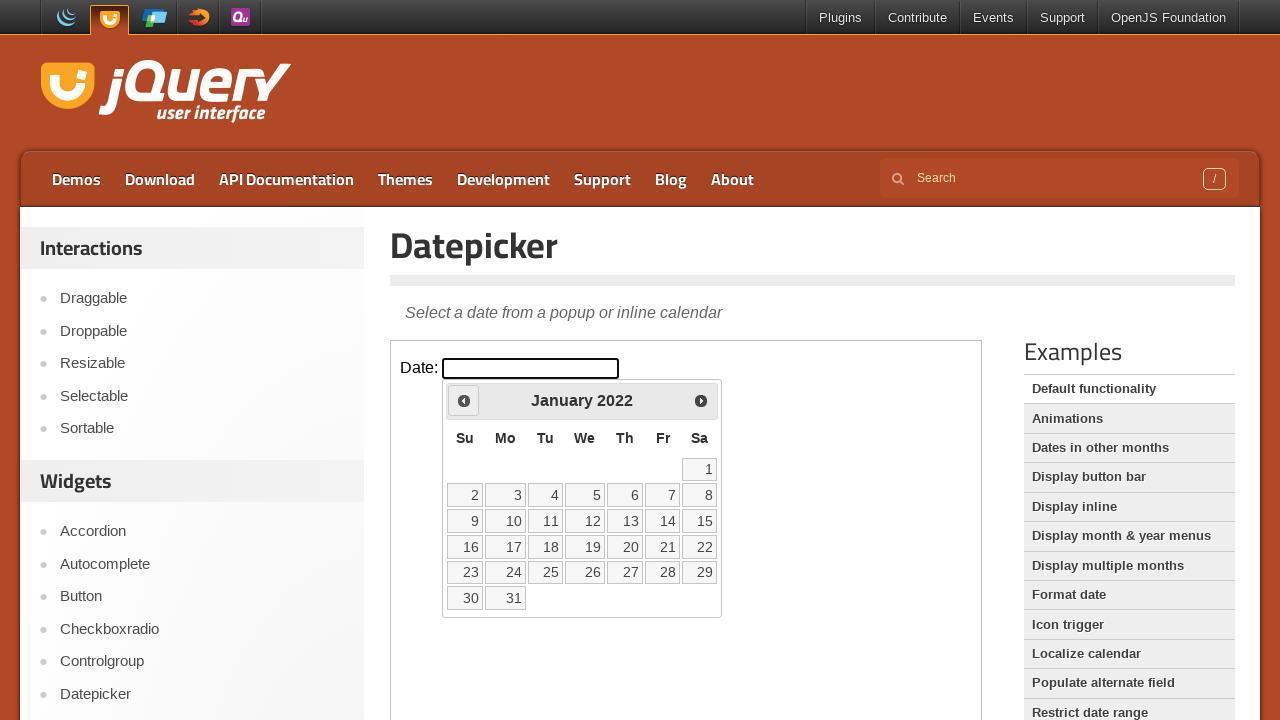

Checked current calendar date: January 2022
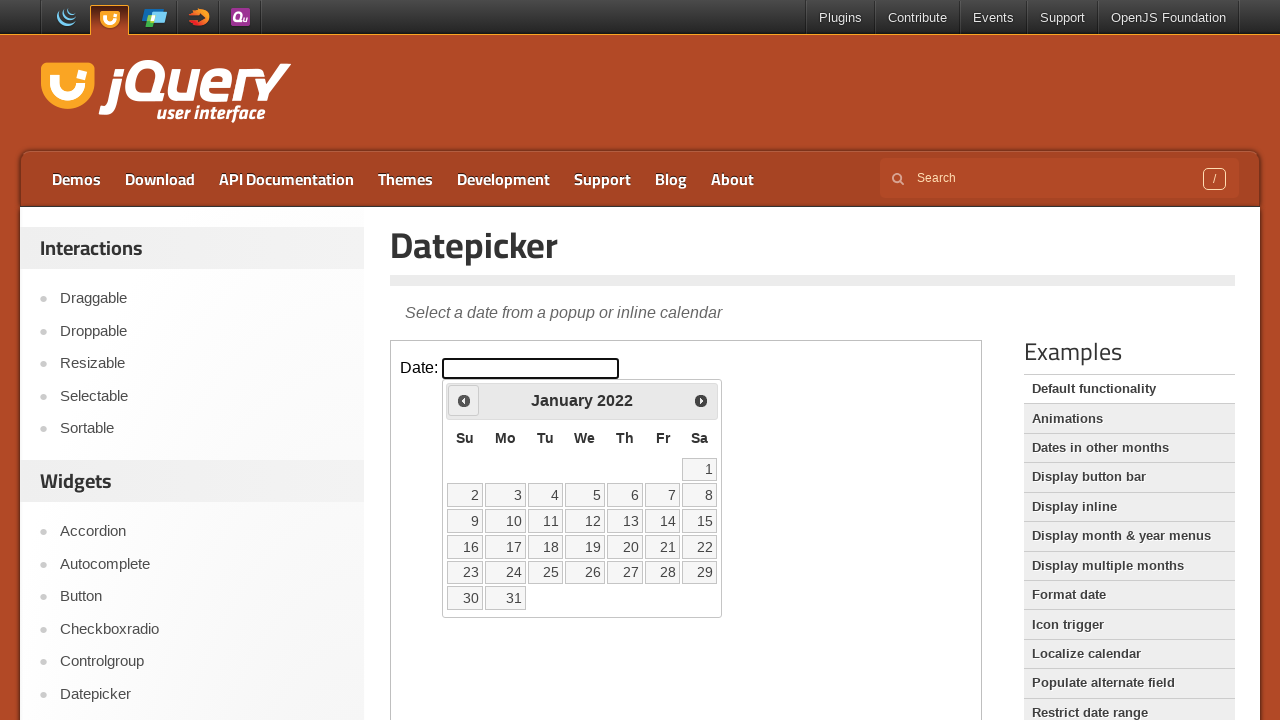

Located all available date cells in the calendar
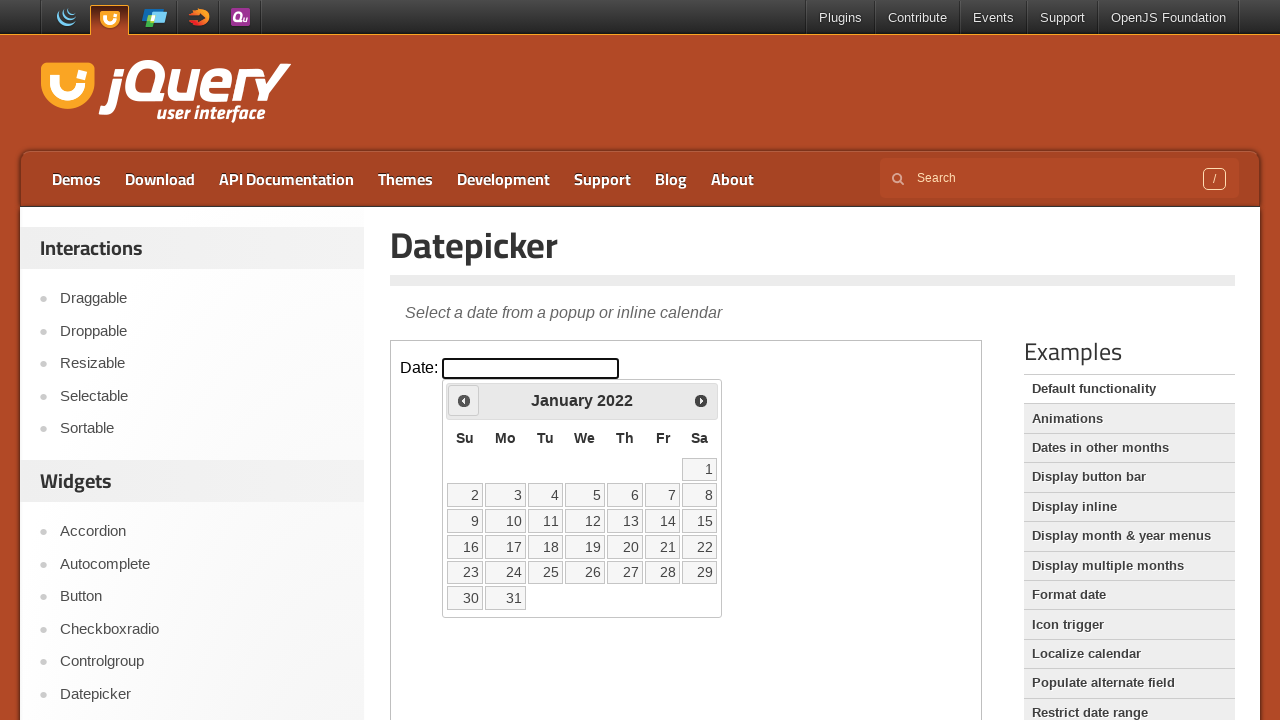

Selected date 25 in the calendar at (545, 572) on iframe >> nth=0 >> internal:control=enter-frame >> table.ui-datepicker-calendar 
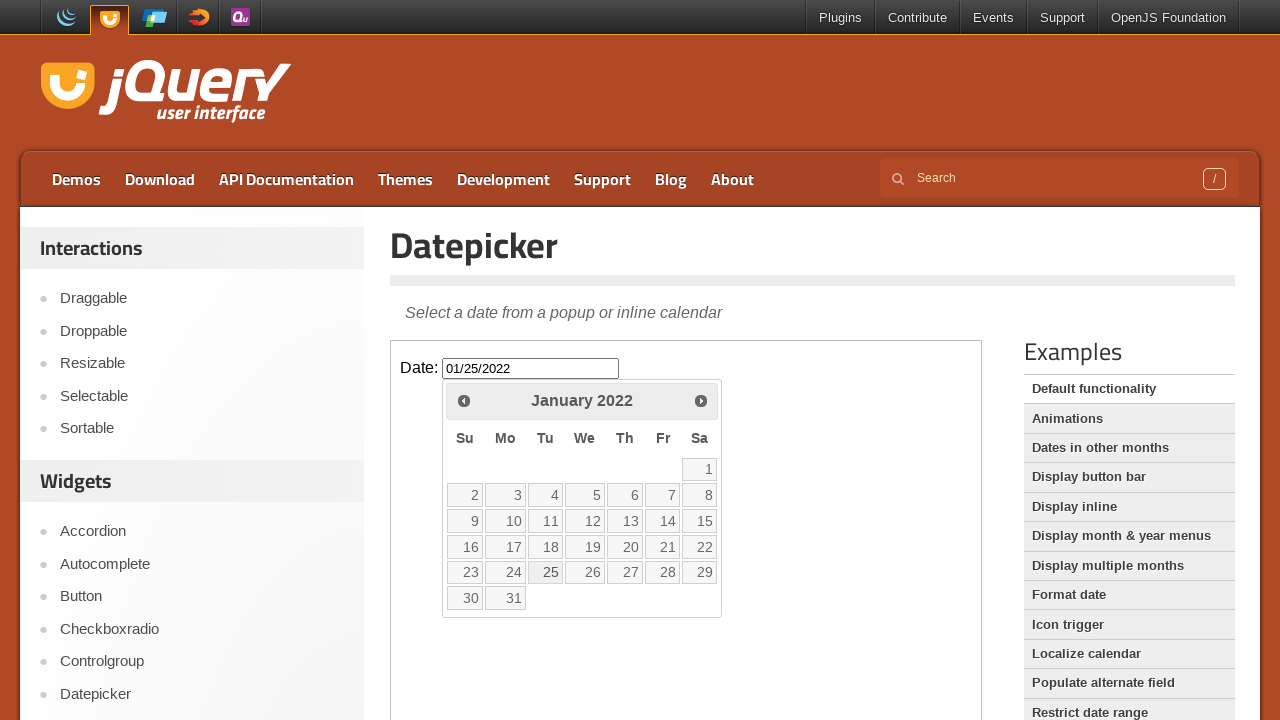

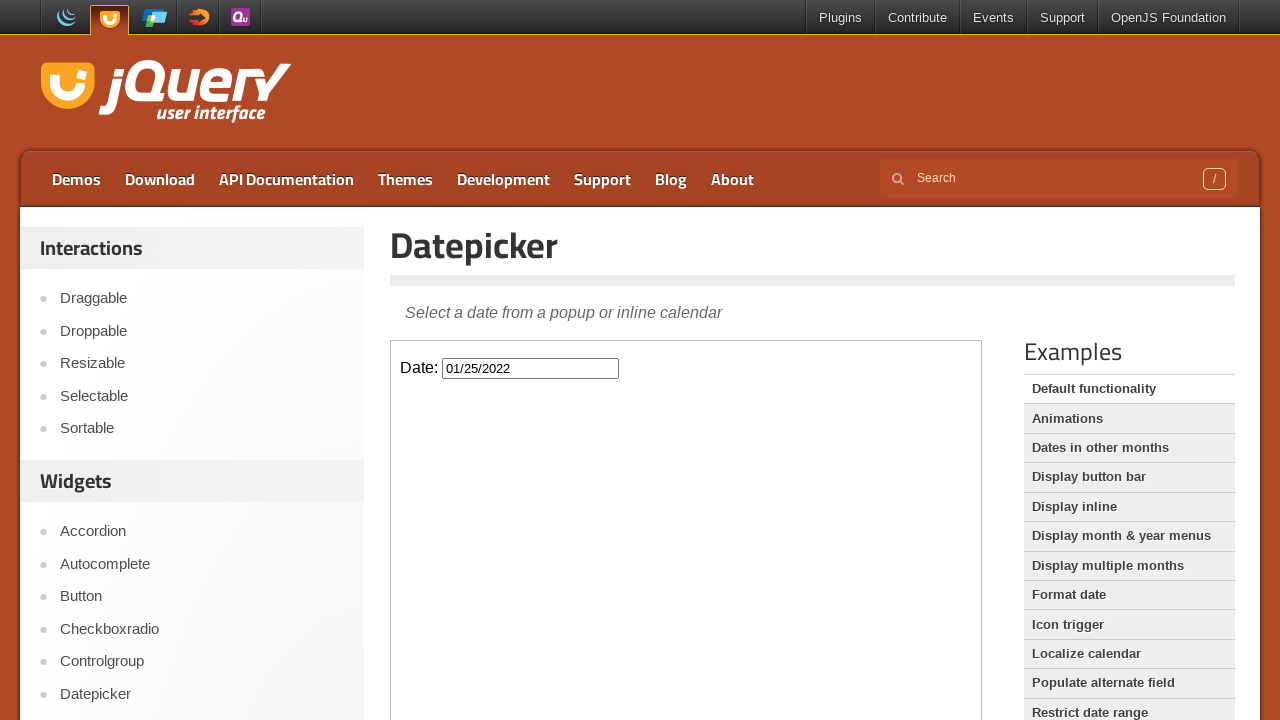